Tests adding multiple products to cart on BigBasket by searching for mango products, scrolling the page, and clicking the "Add" button for each product found.

Starting URL: https://www.bigbasket.com/ps/?q=mango&nc=as

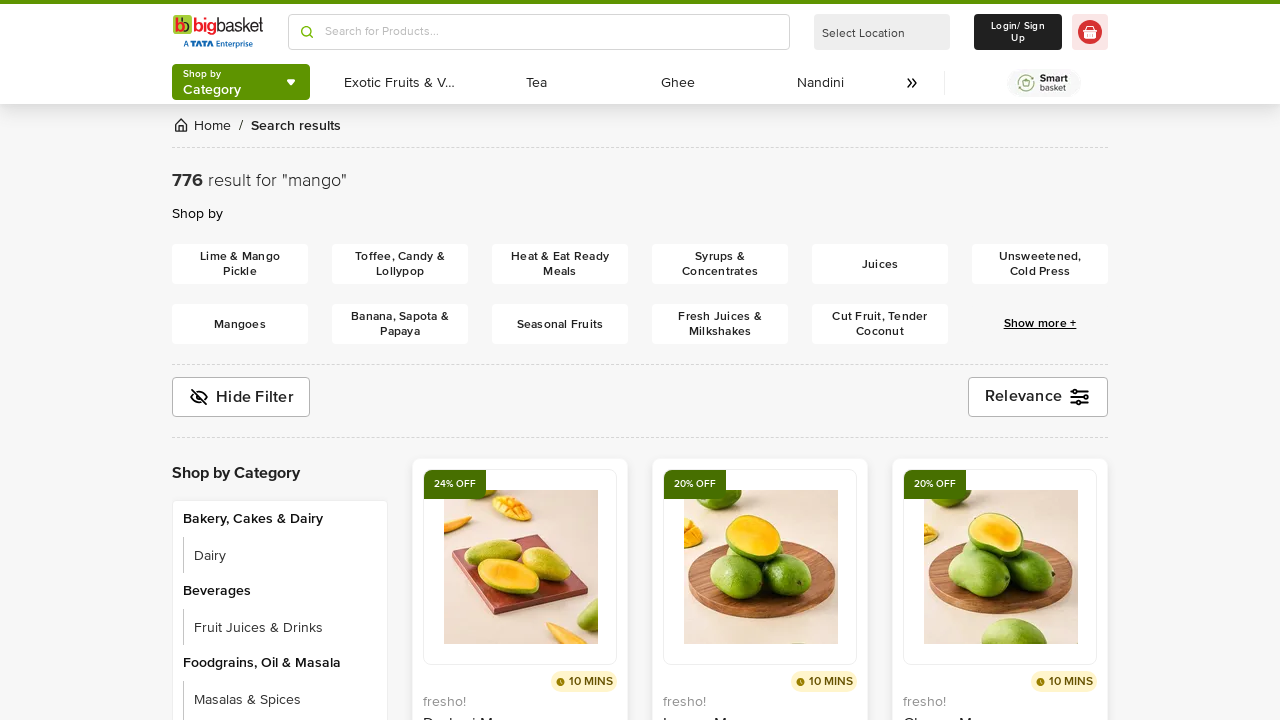

Waited for page to load with networkidle state
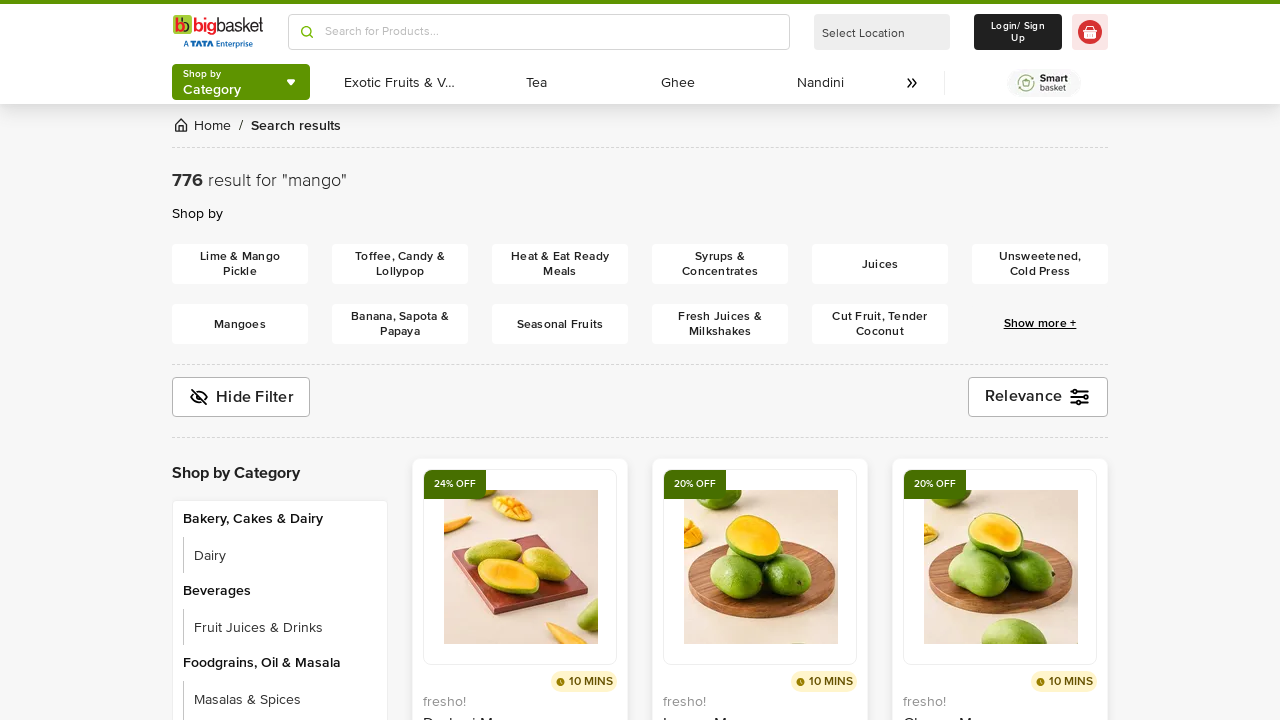

Scrolled down the page to load more mango products
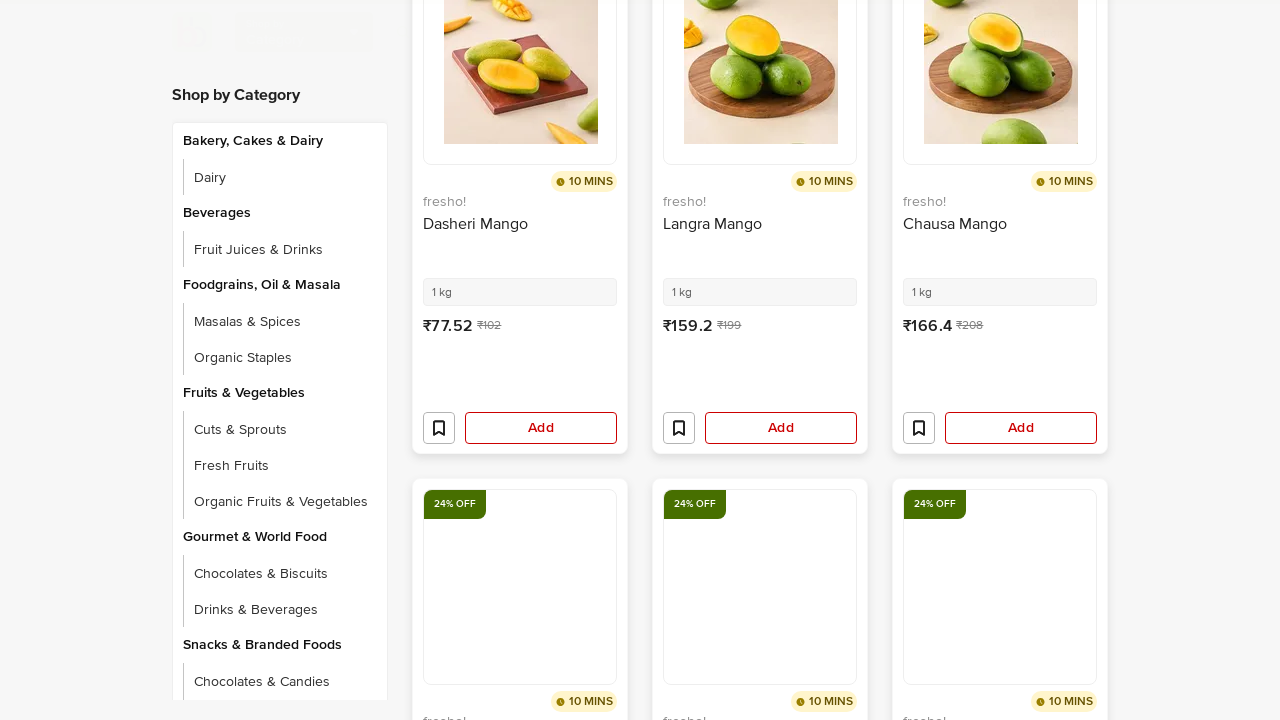

Waited 1 second for products to render after scrolling
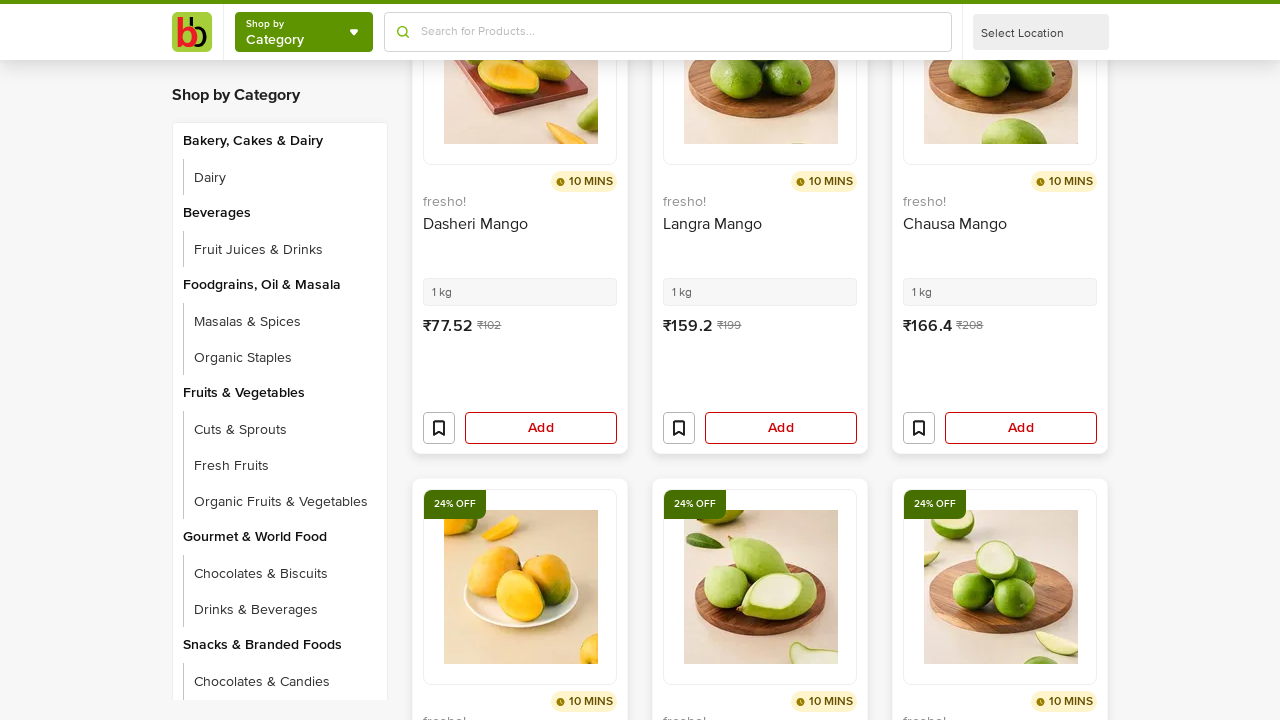

Product elements loaded and became visible
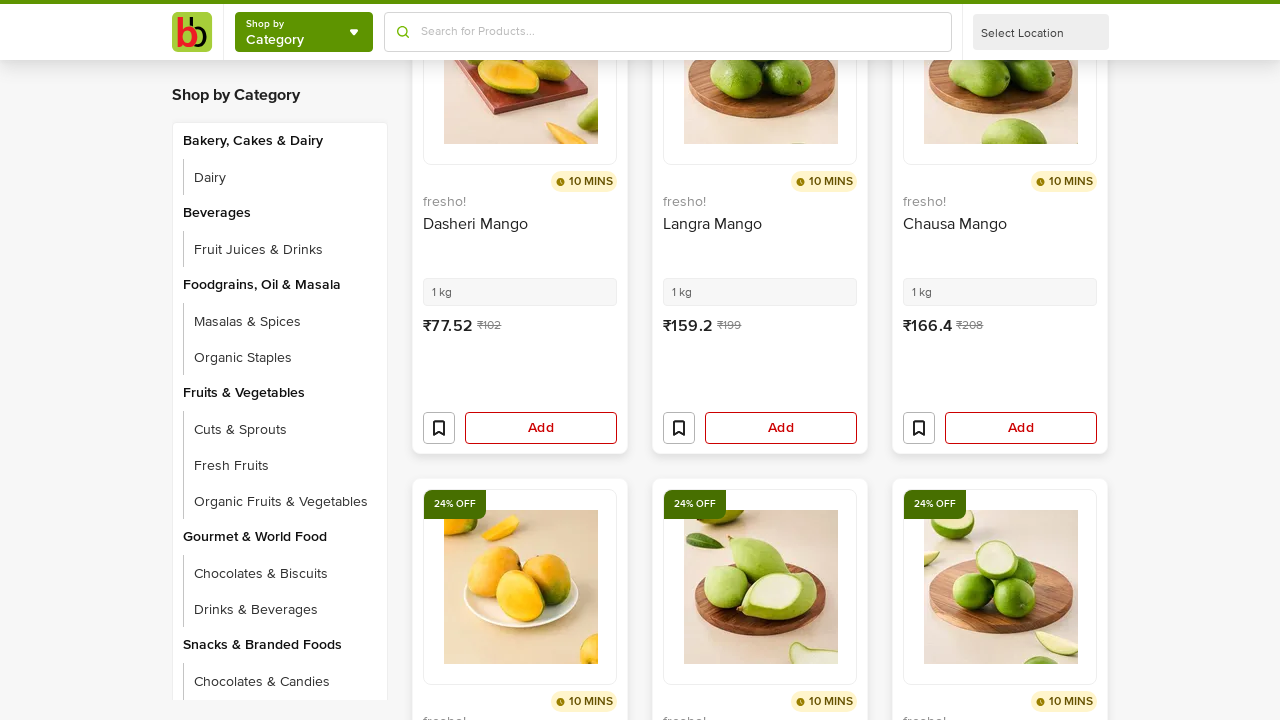

Found 37 Add buttons on the page
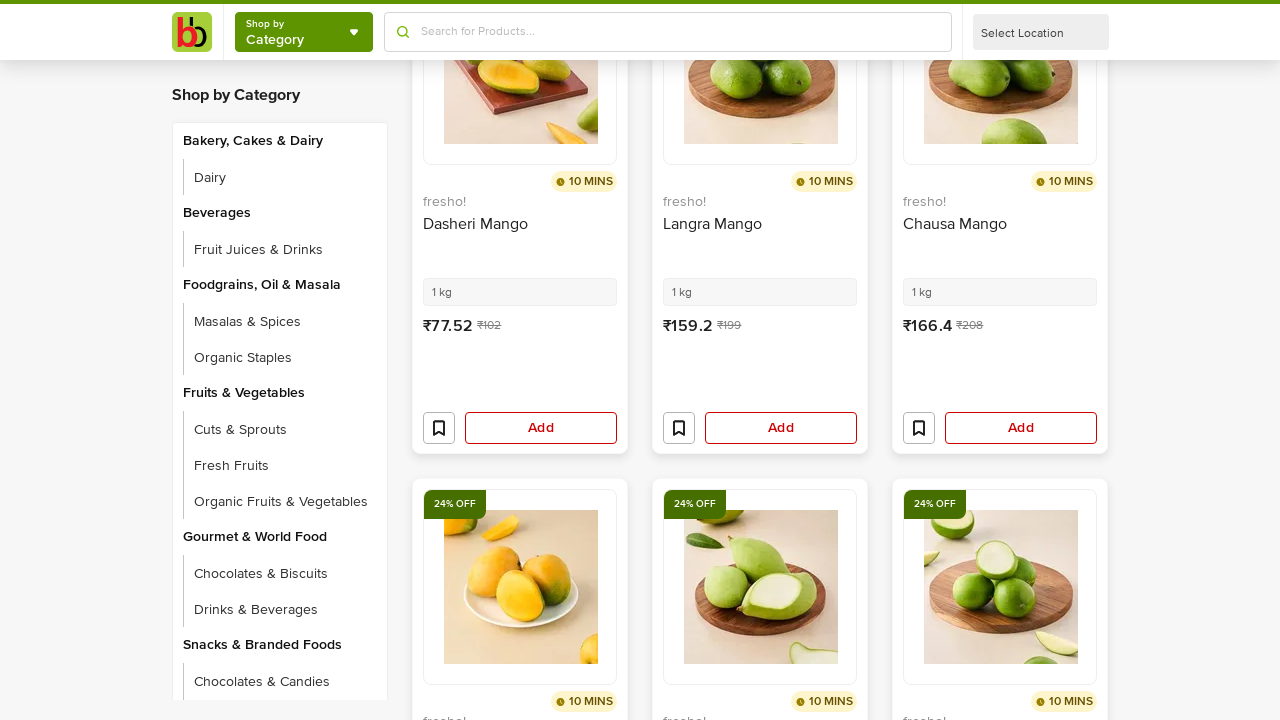

Scrolled Add button 1 into view
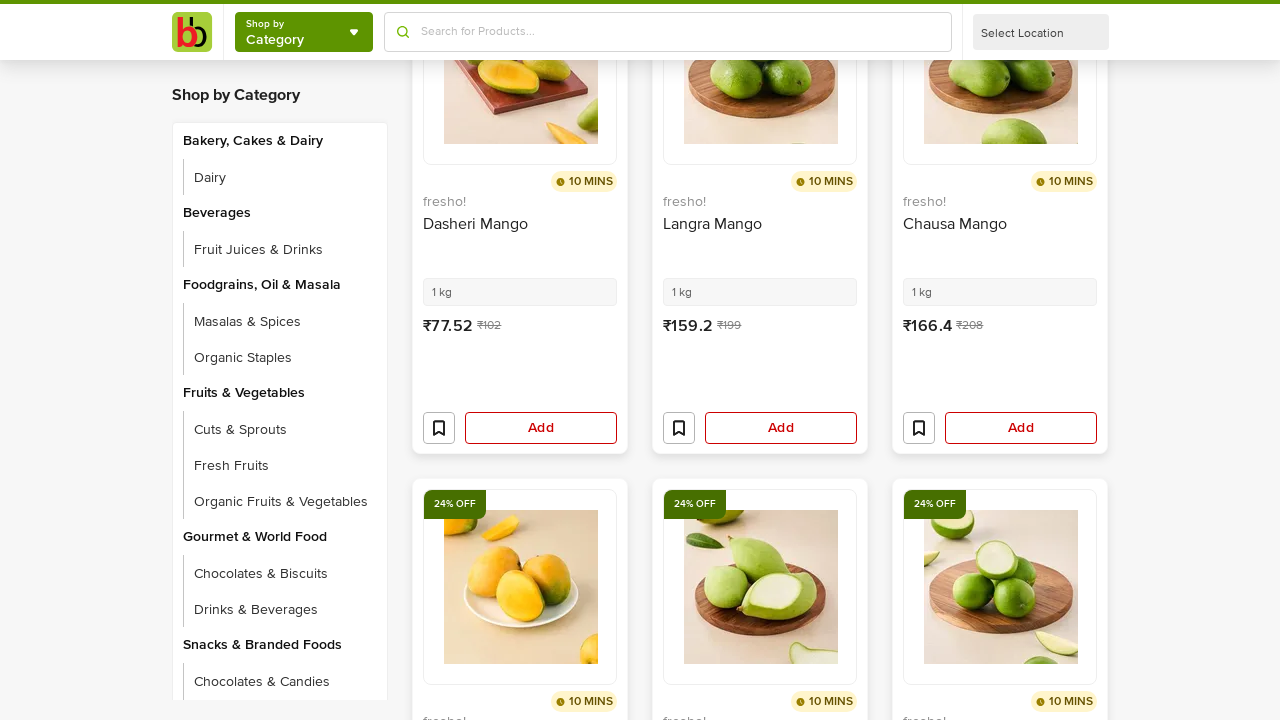

Clicked Add button 1 to add mango product to cart at (541, 428) on button:has-text('Add') >> nth=0
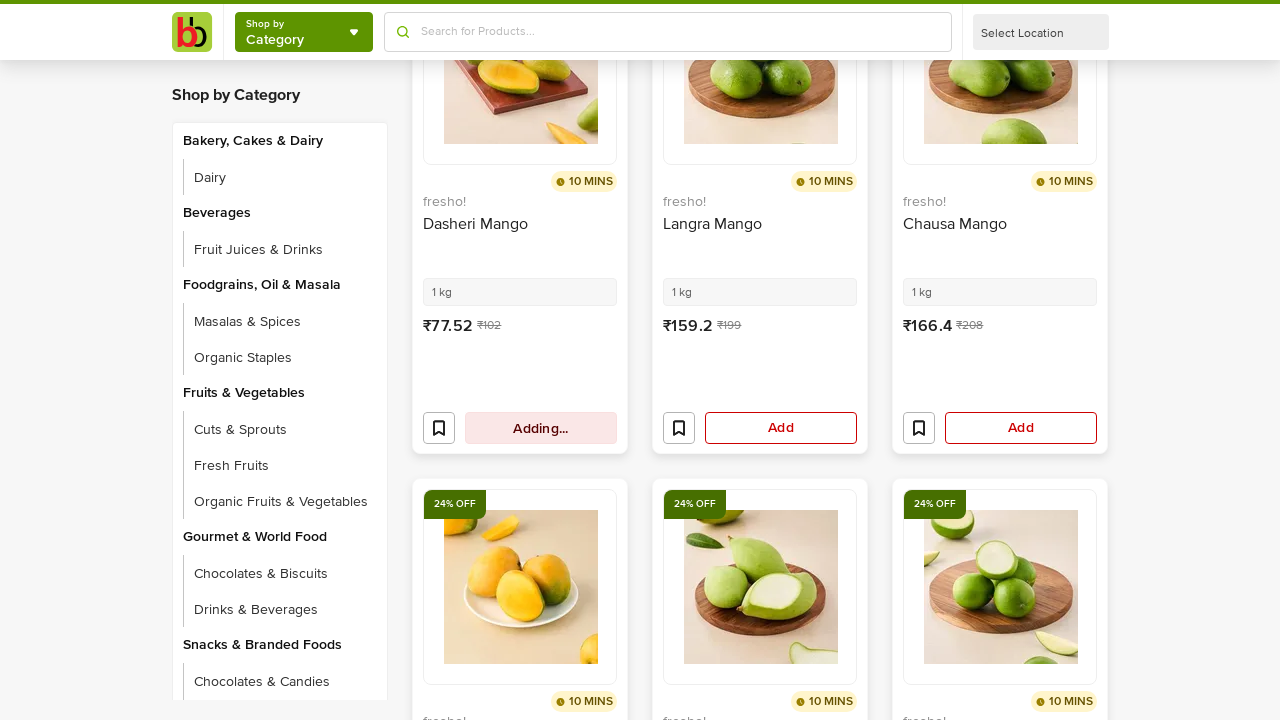

Waited 500ms for cart to update after adding product 1
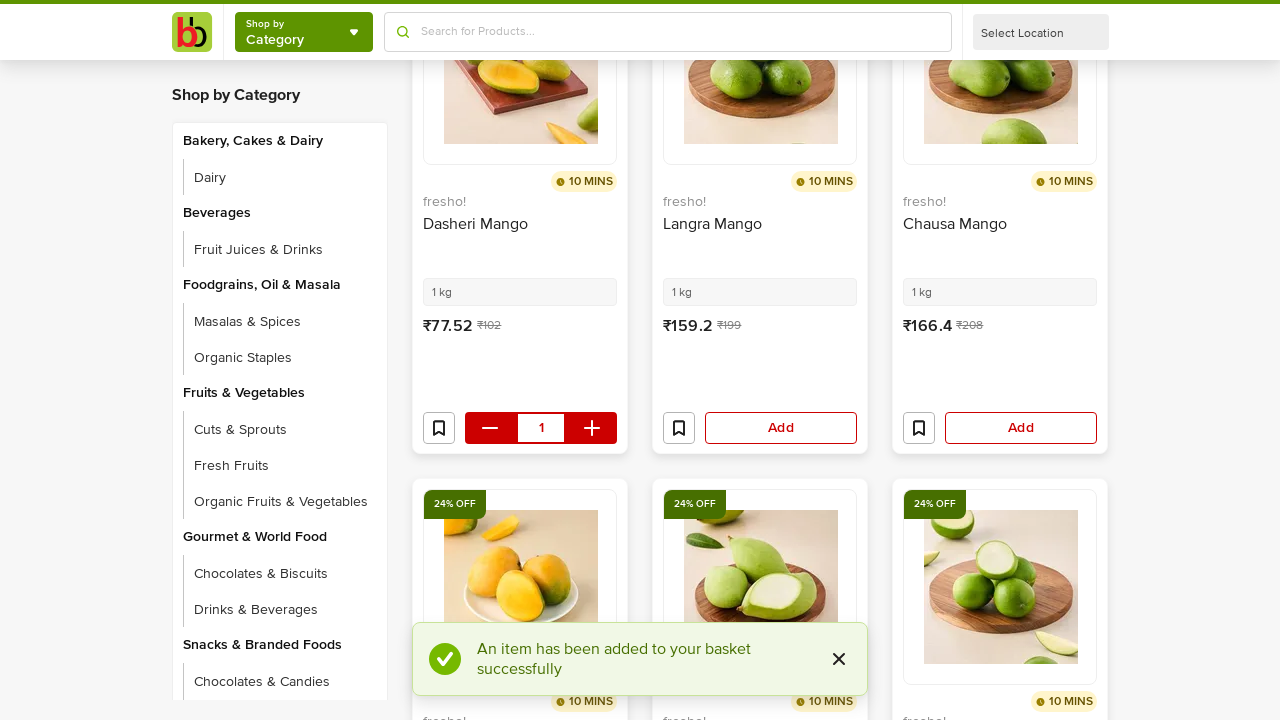

Scrolled Add button 2 into view
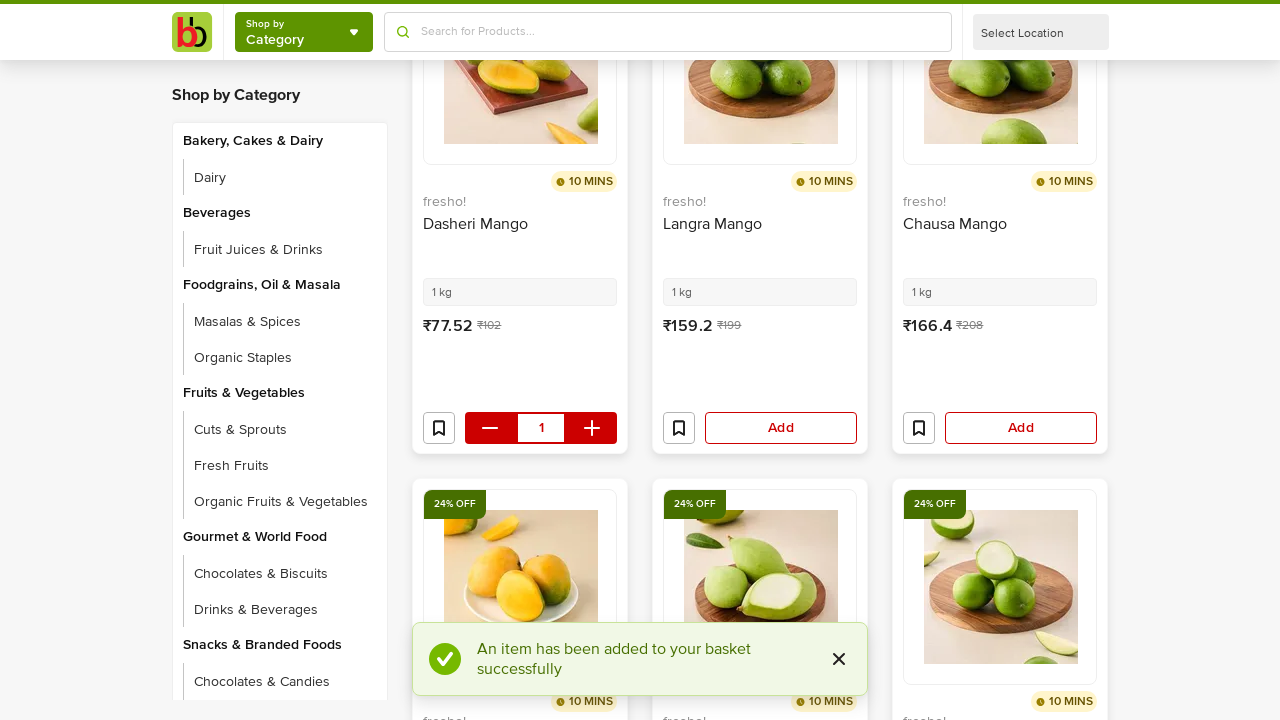

Clicked Add button 2 to add mango product to cart at (781, 428) on button:has-text('Add') >> nth=1
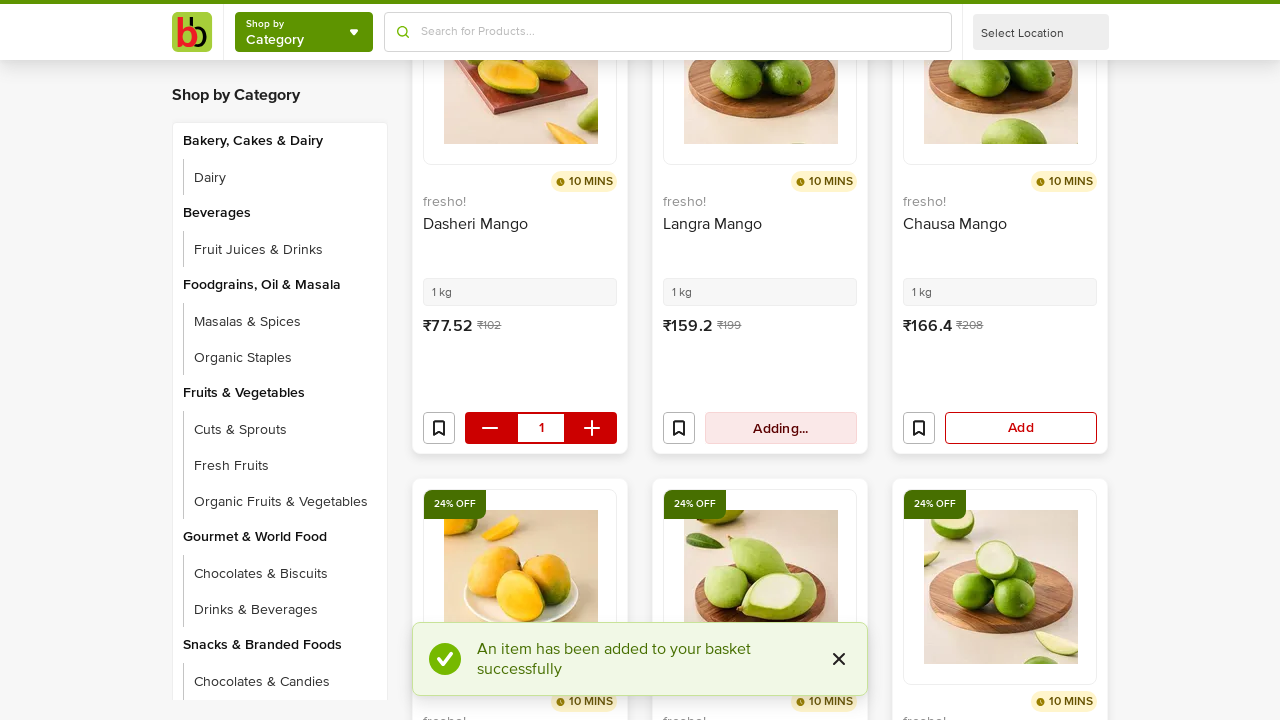

Waited 500ms for cart to update after adding product 2
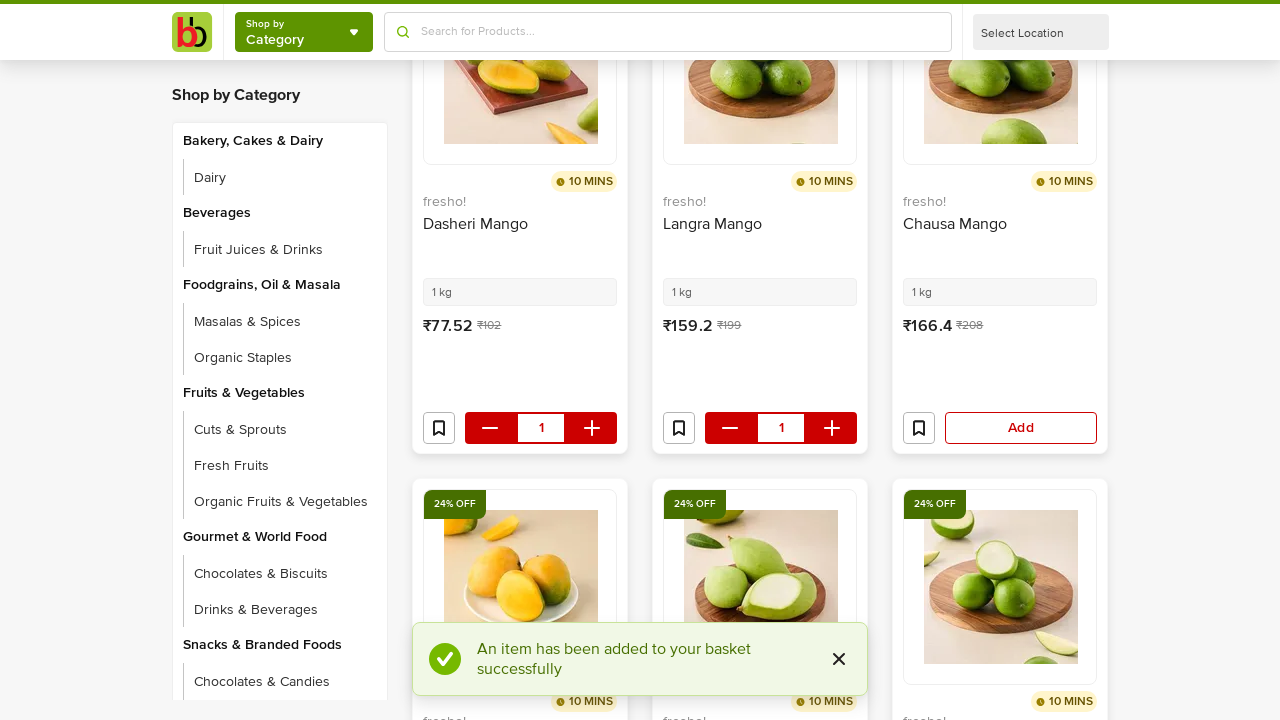

Scrolled Add button 3 into view
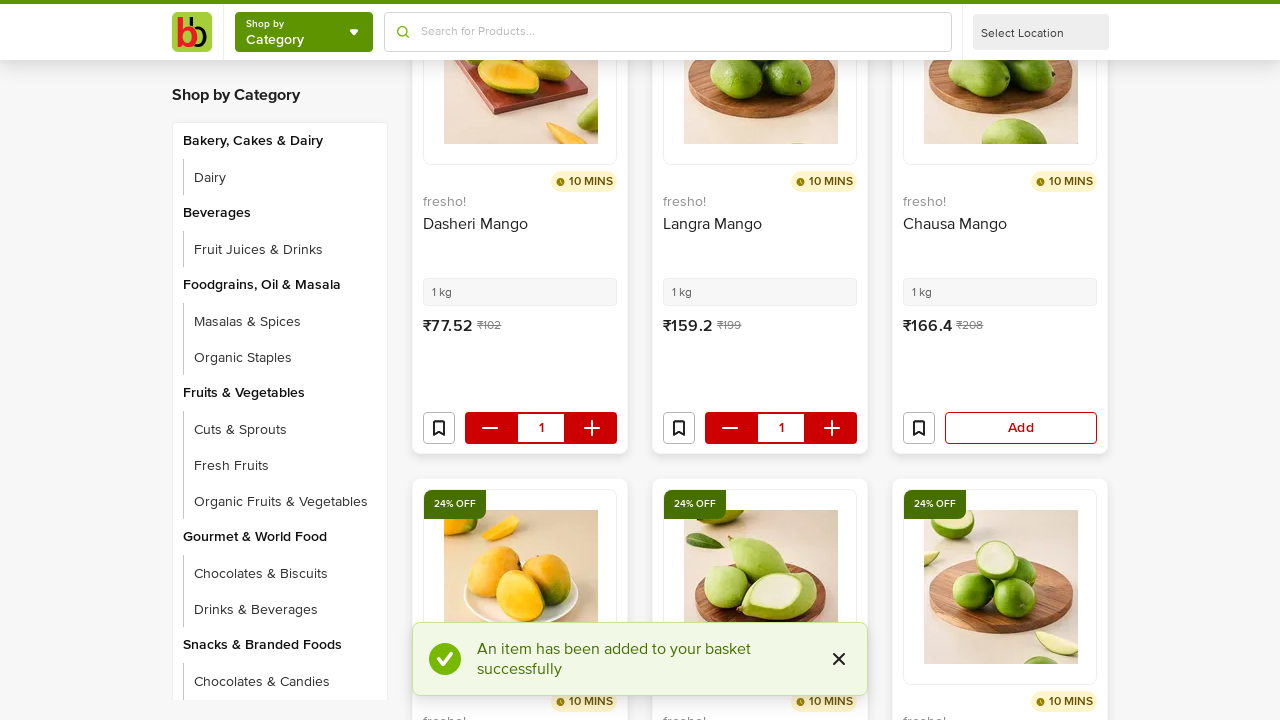

Clicked Add button 3 to add mango product to cart at (1021, 428) on button:has-text('Add') >> nth=2
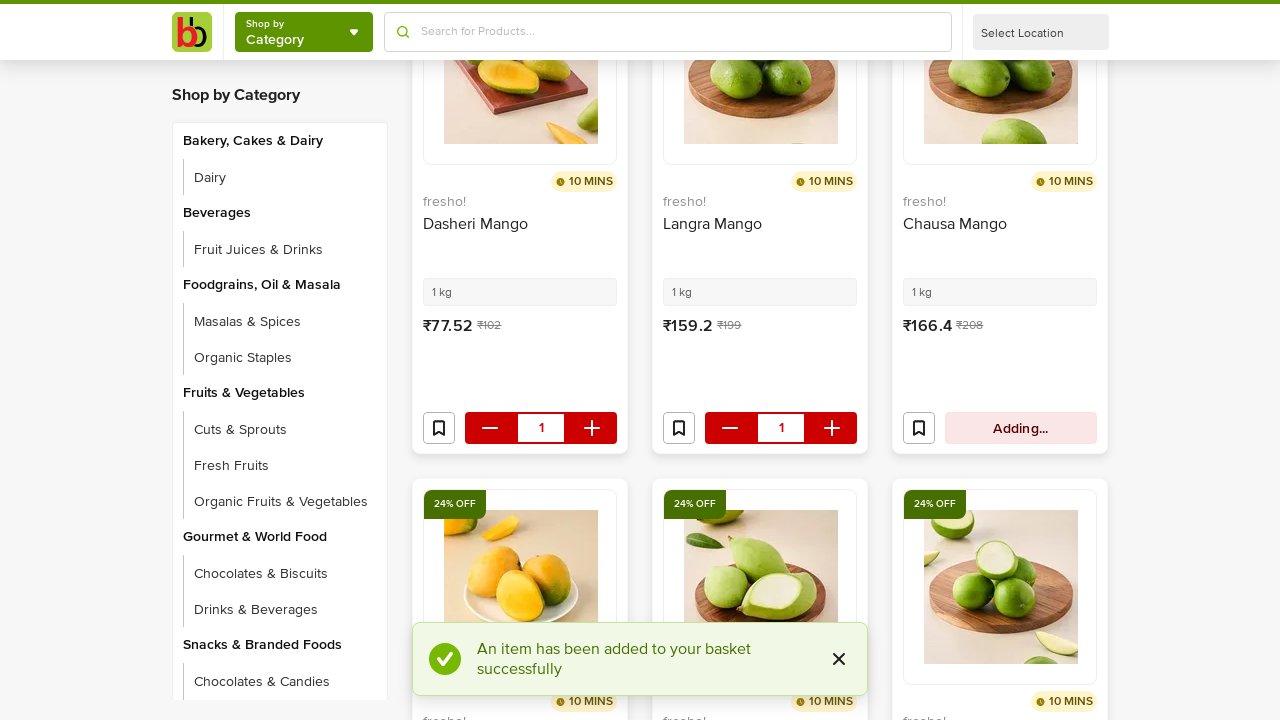

Waited 500ms for cart to update after adding product 3
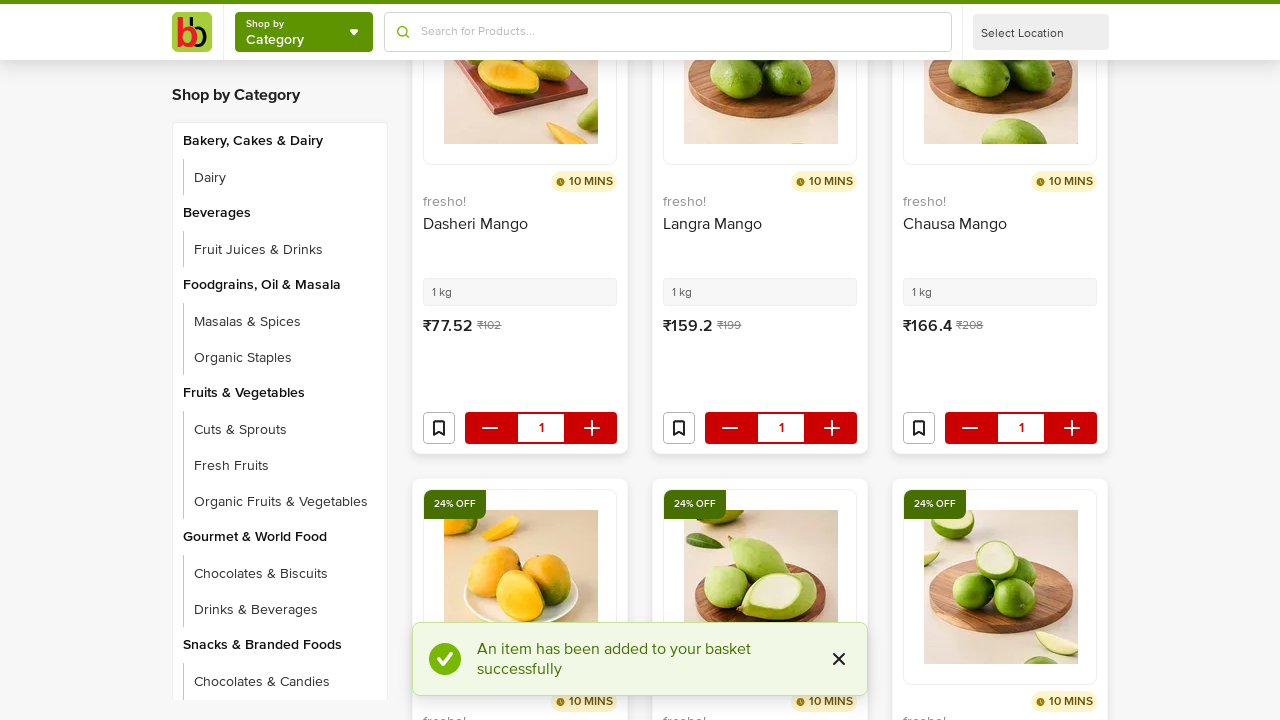

Scrolled Add button 4 into view
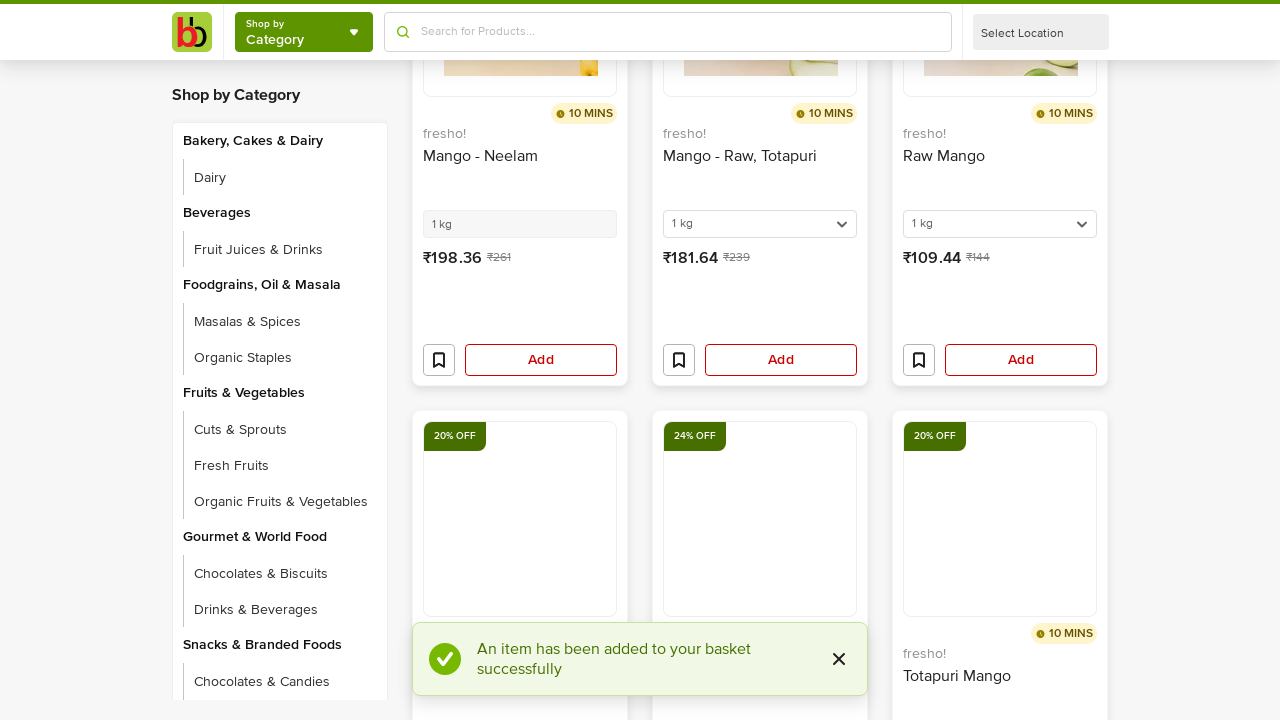

Clicked Add button 4 to add mango product to cart at (541, 360) on button:has-text('Add') >> nth=3
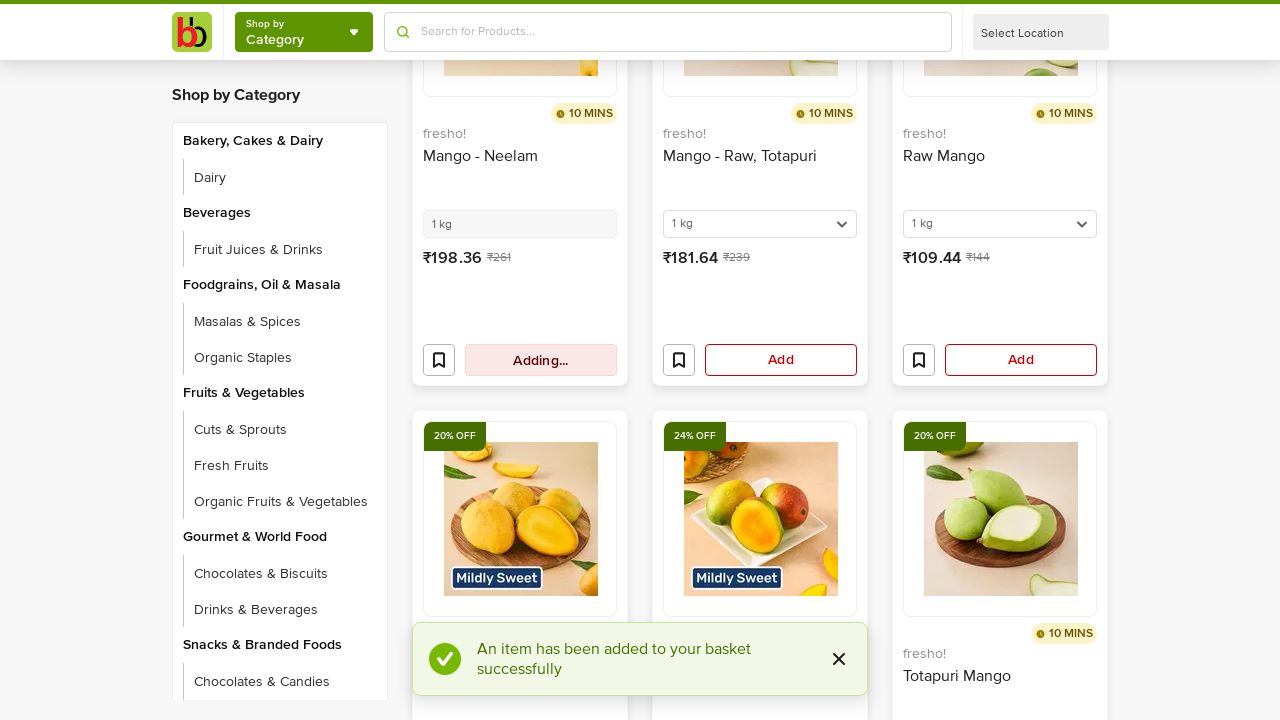

Waited 500ms for cart to update after adding product 4
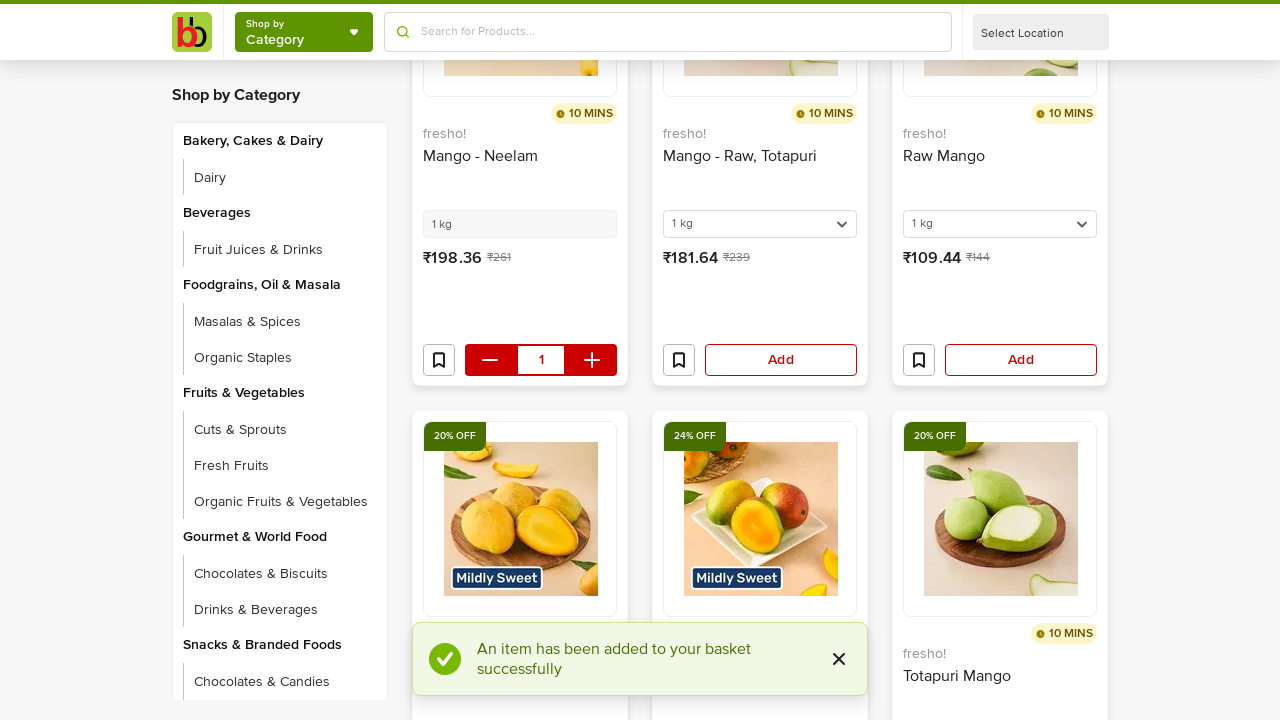

Scrolled Add button 5 into view
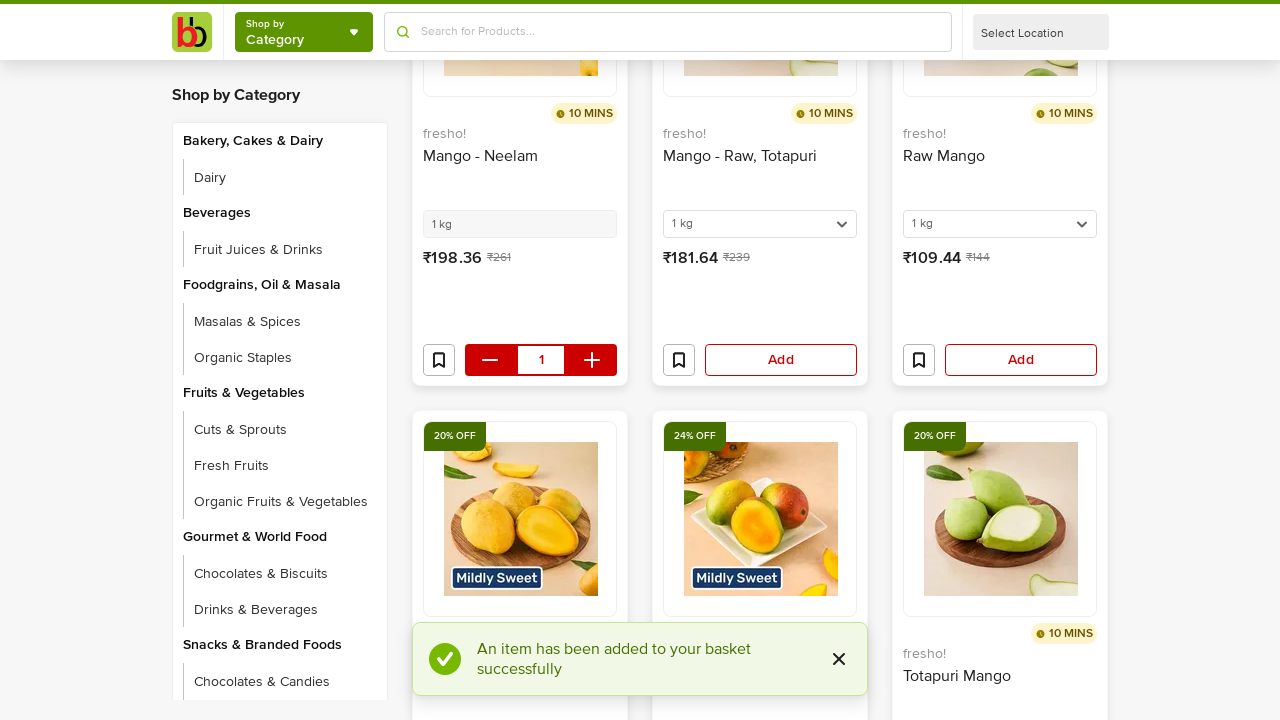

Clicked Add button 5 to add mango product to cart at (781, 360) on button:has-text('Add') >> nth=4
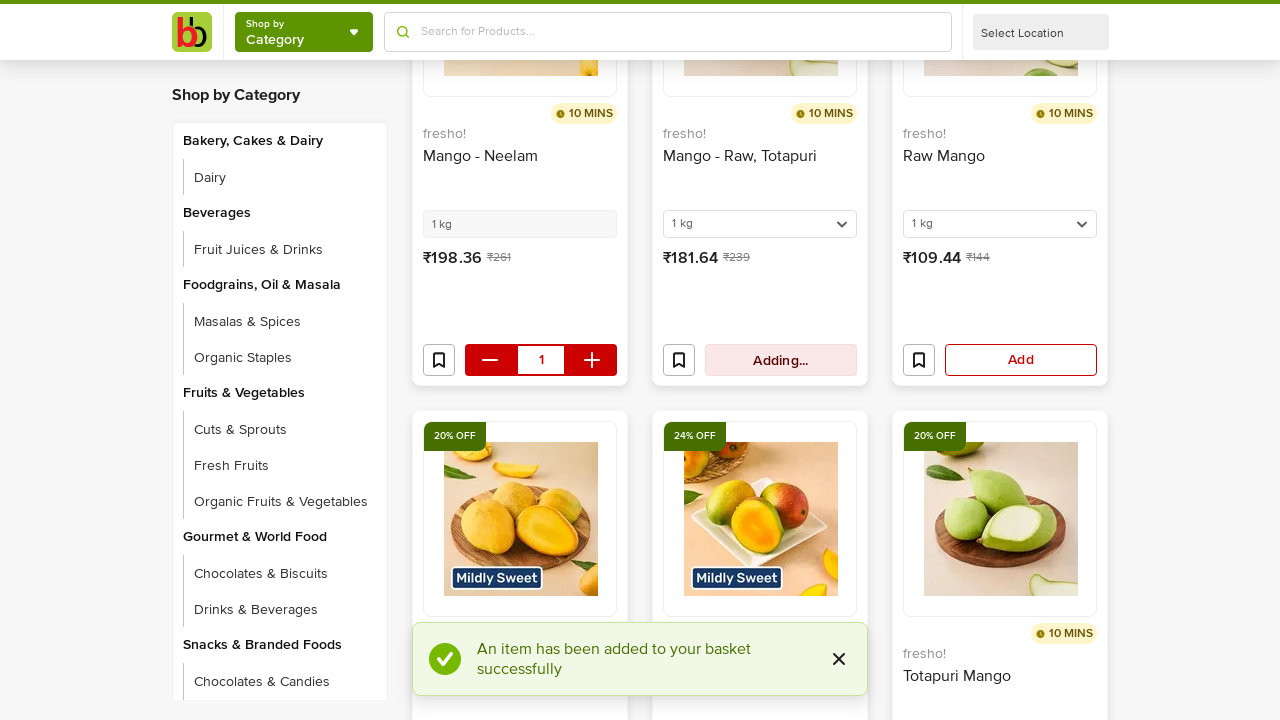

Waited 500ms for cart to update after adding product 5
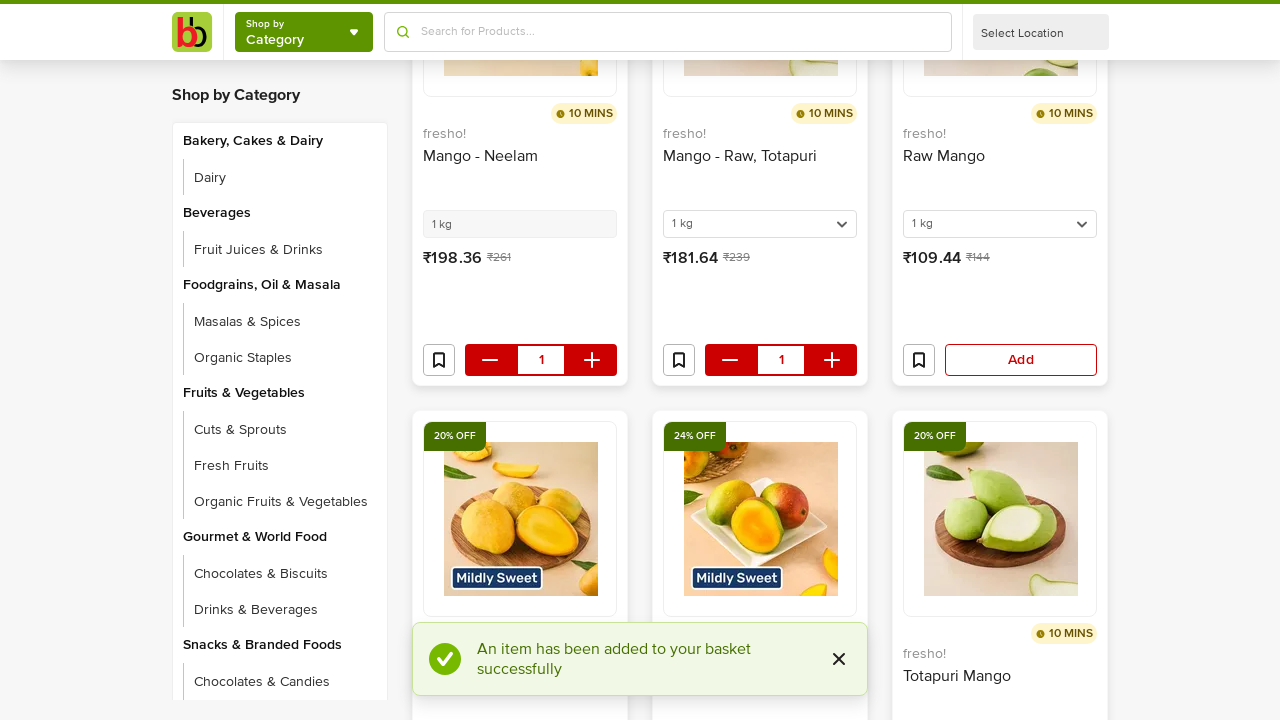

Scrolled Add button 6 into view
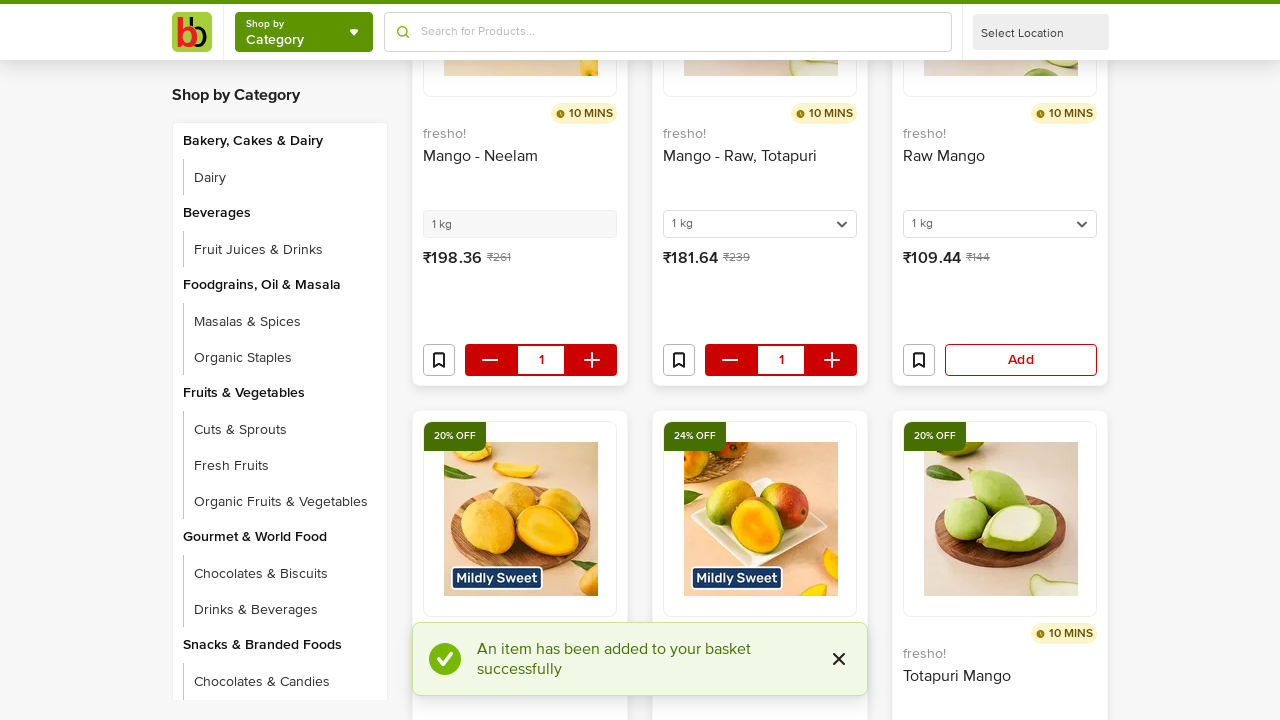

Clicked Add button 6 to add mango product to cart at (1021, 360) on button:has-text('Add') >> nth=5
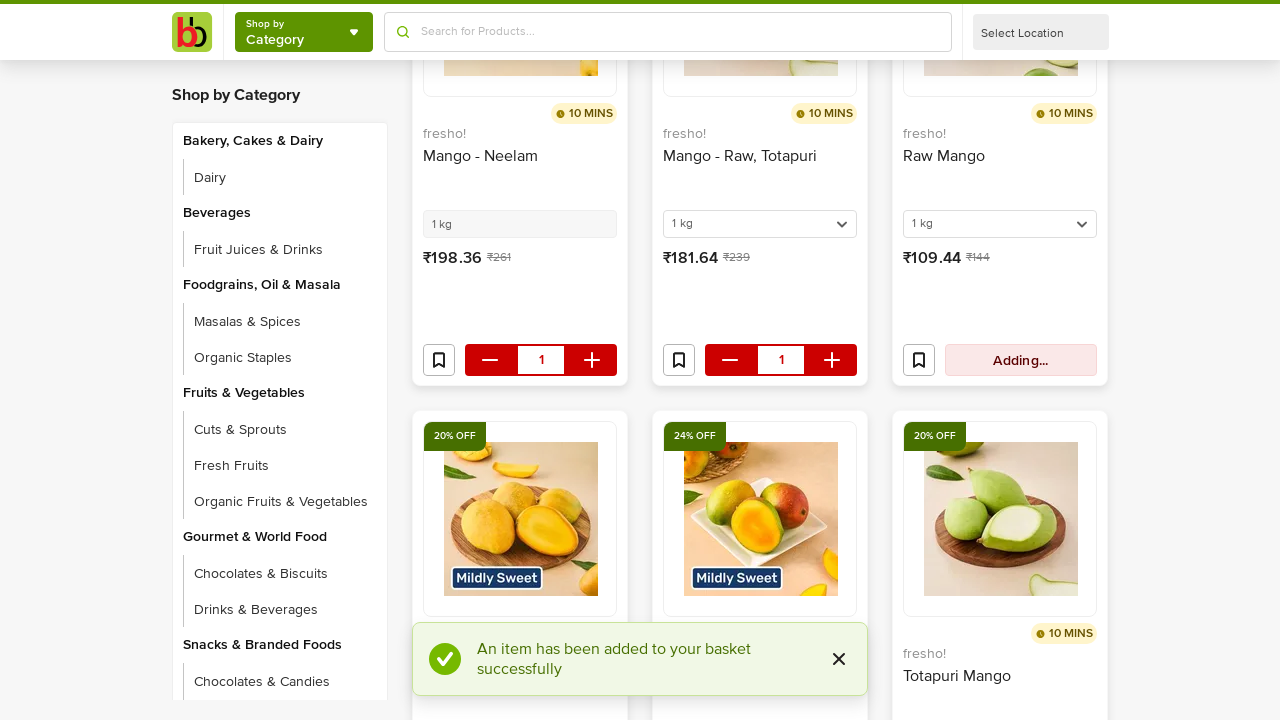

Waited 500ms for cart to update after adding product 6
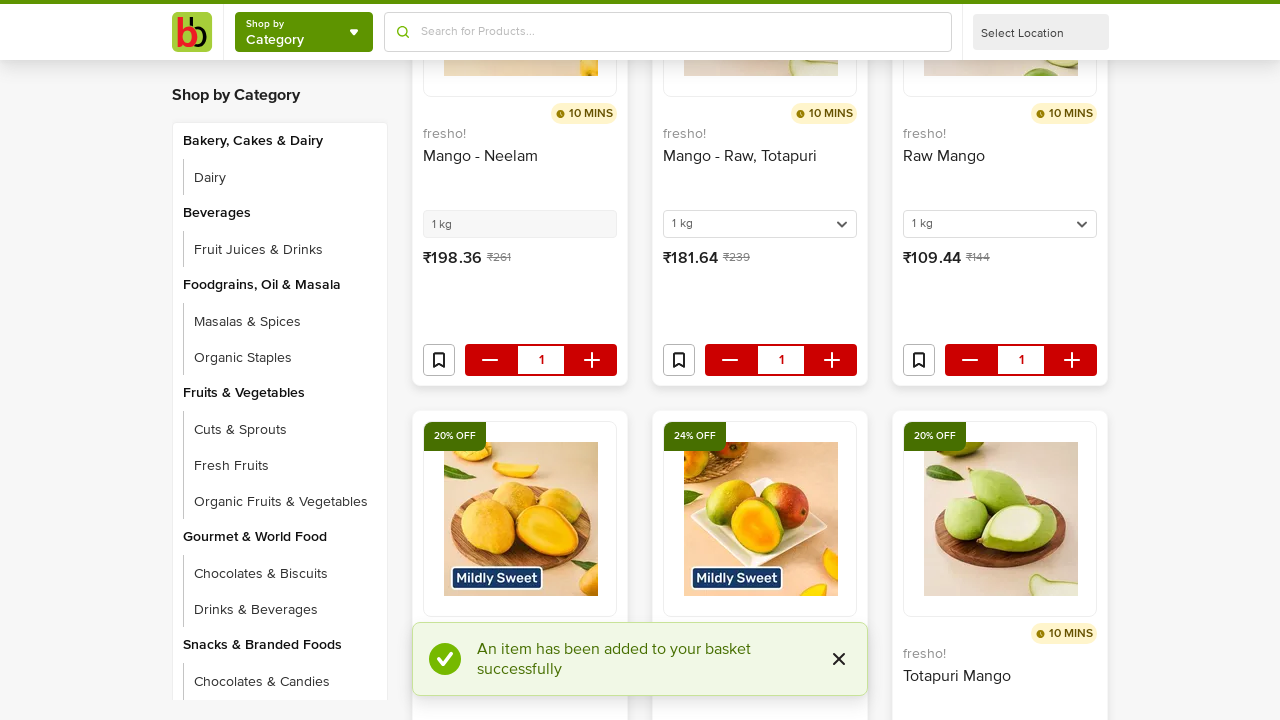

Scrolled Add button 7 into view
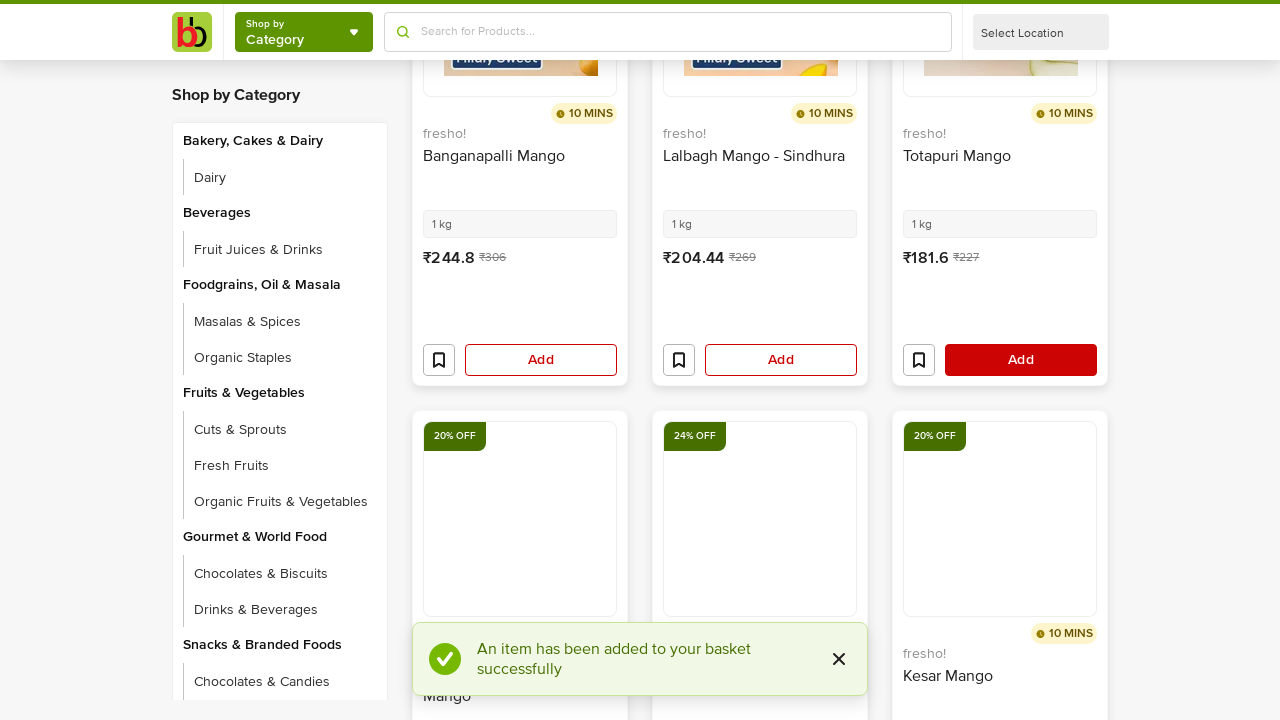

Clicked Add button 7 to add mango product to cart at (541, 360) on button:has-text('Add') >> nth=6
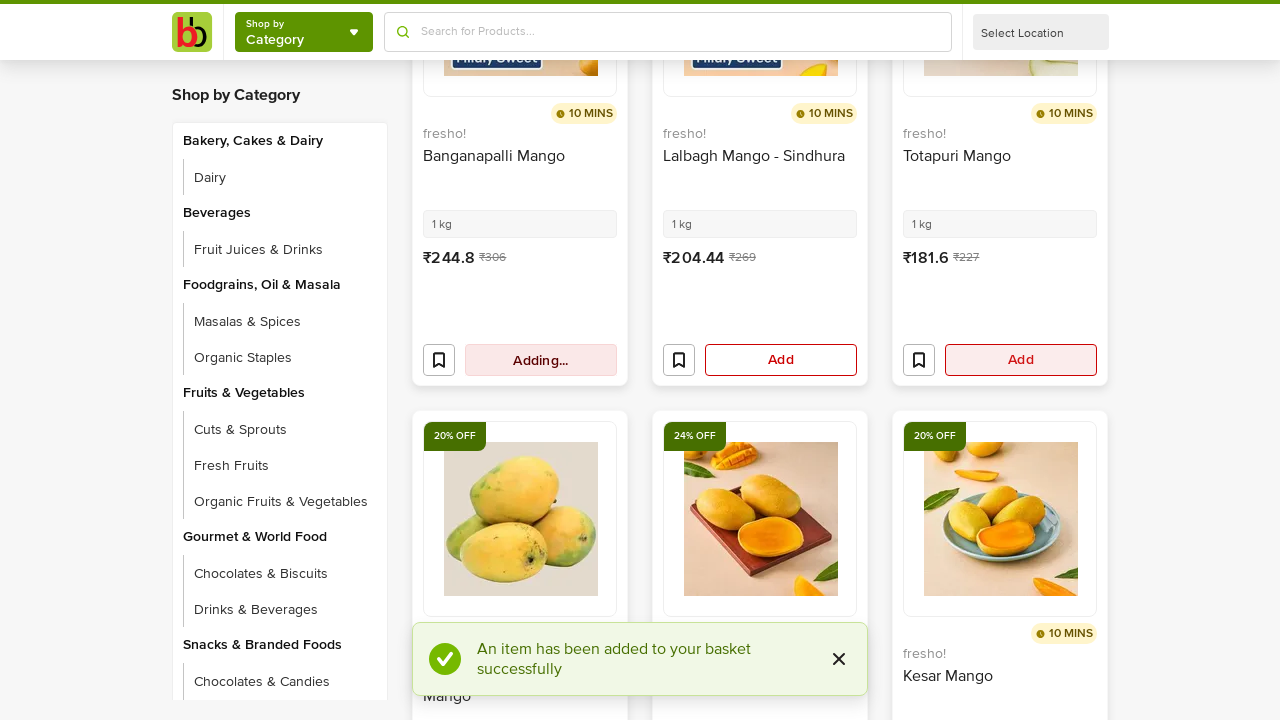

Waited 500ms for cart to update after adding product 7
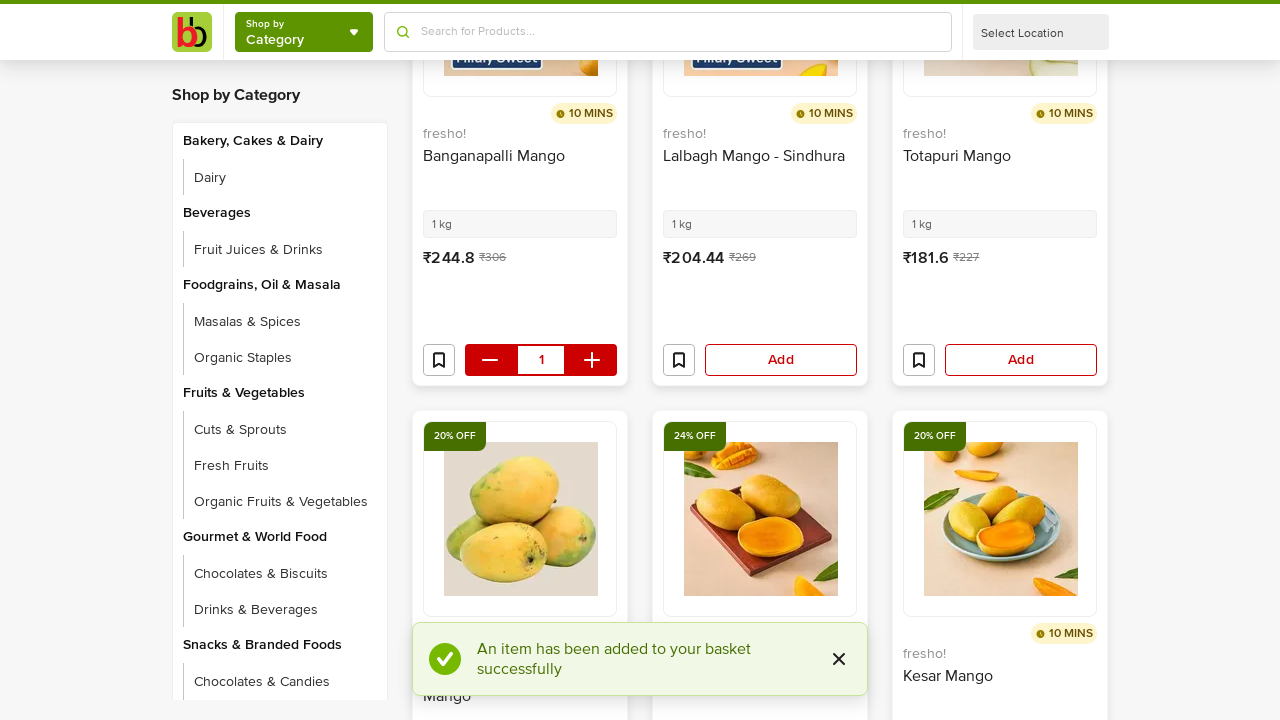

Scrolled Add button 8 into view
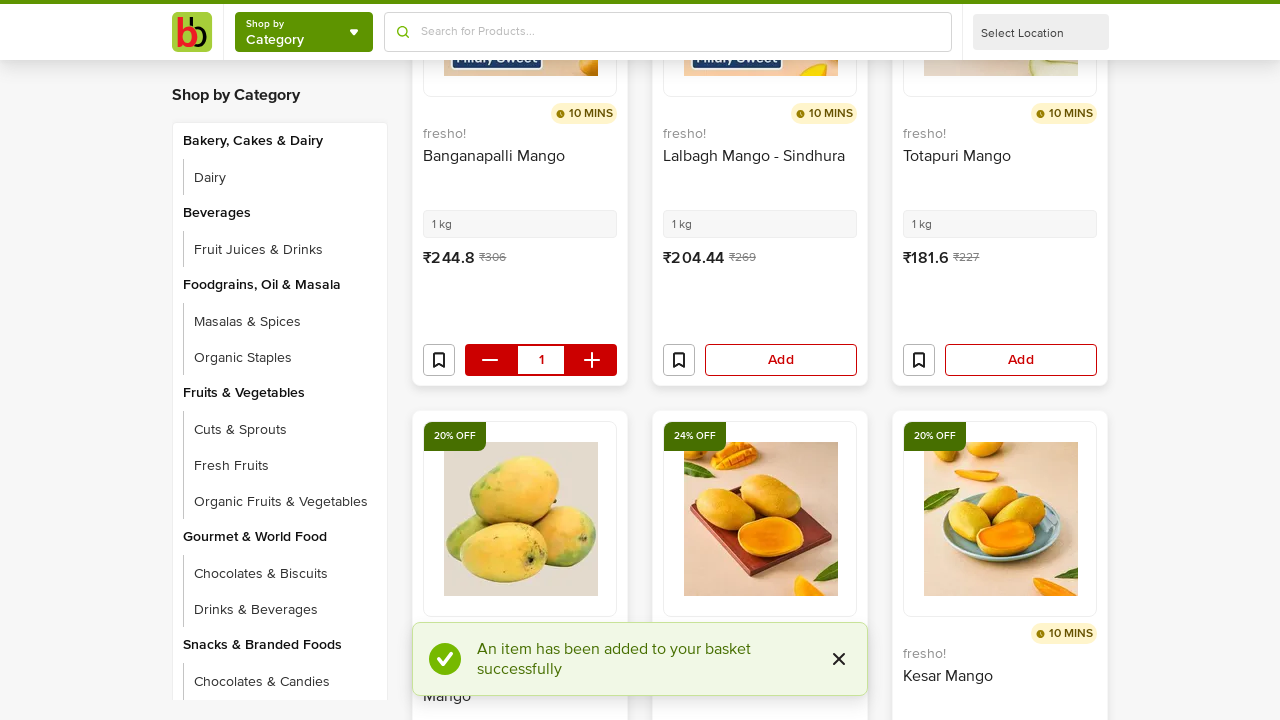

Clicked Add button 8 to add mango product to cart at (781, 360) on button:has-text('Add') >> nth=7
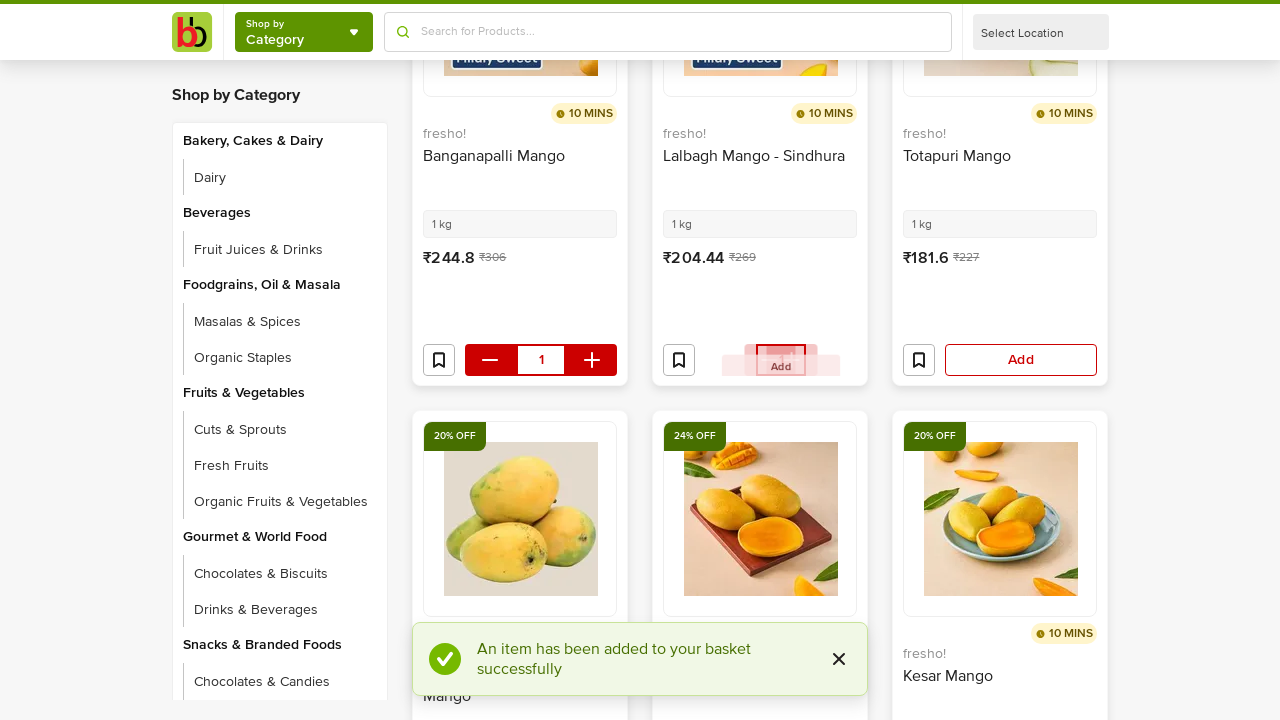

Waited 500ms for cart to update after adding product 8
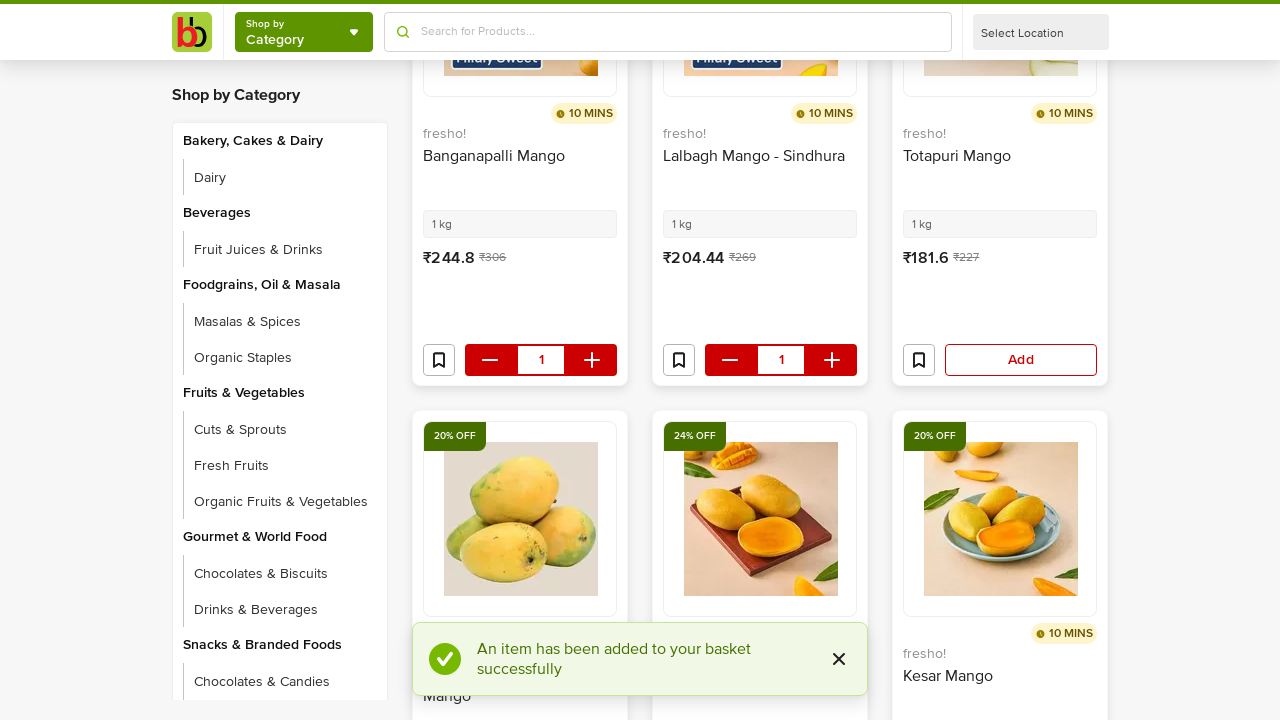

Scrolled Add button 9 into view
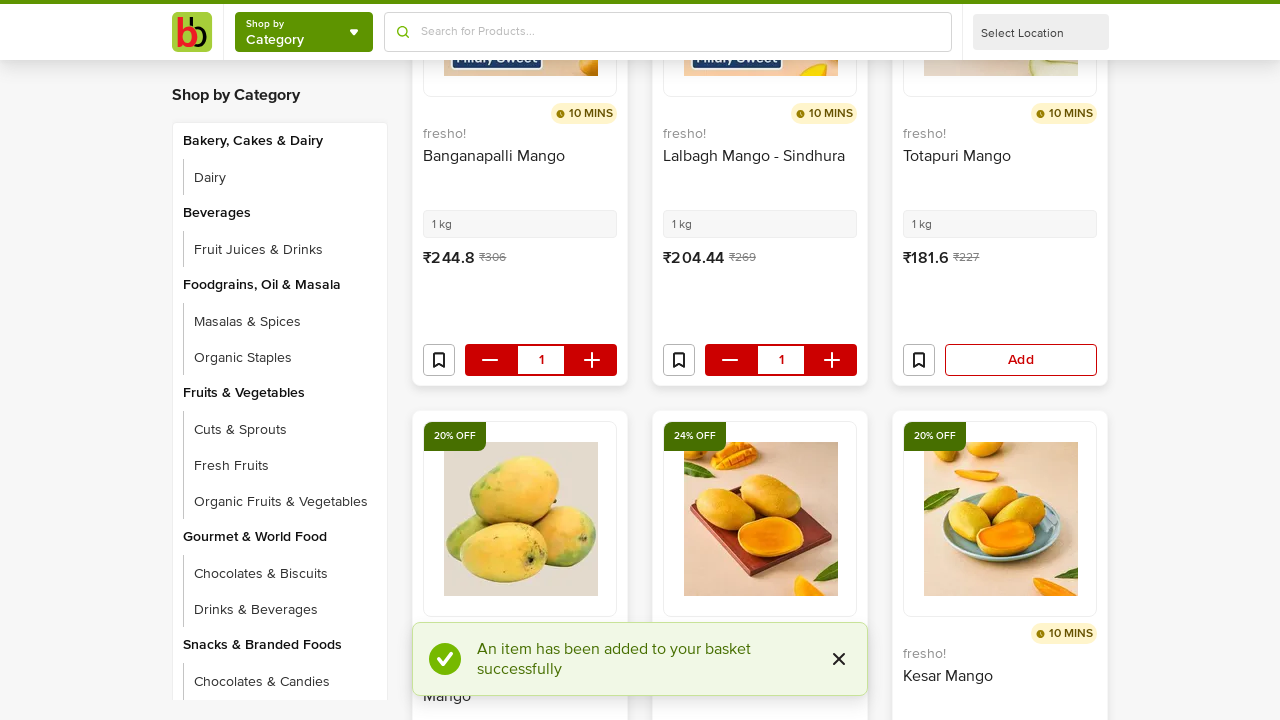

Clicked Add button 9 to add mango product to cart at (1021, 360) on button:has-text('Add') >> nth=8
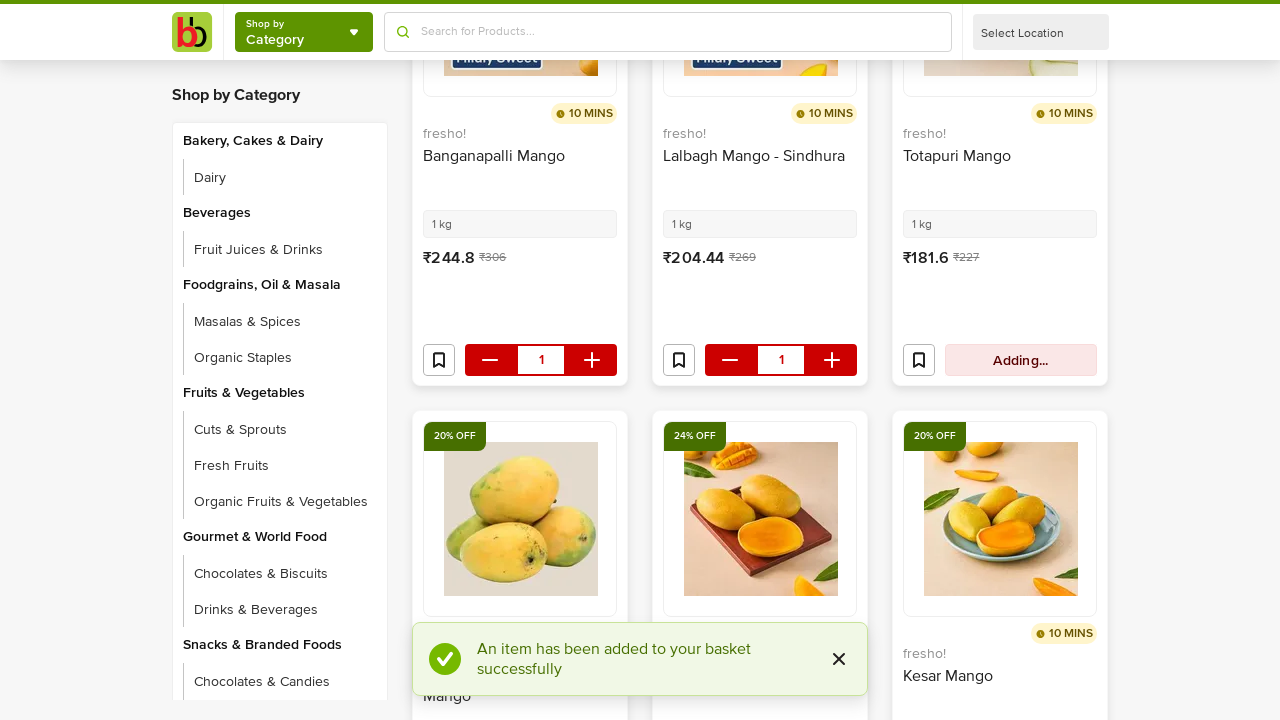

Waited 500ms for cart to update after adding product 9
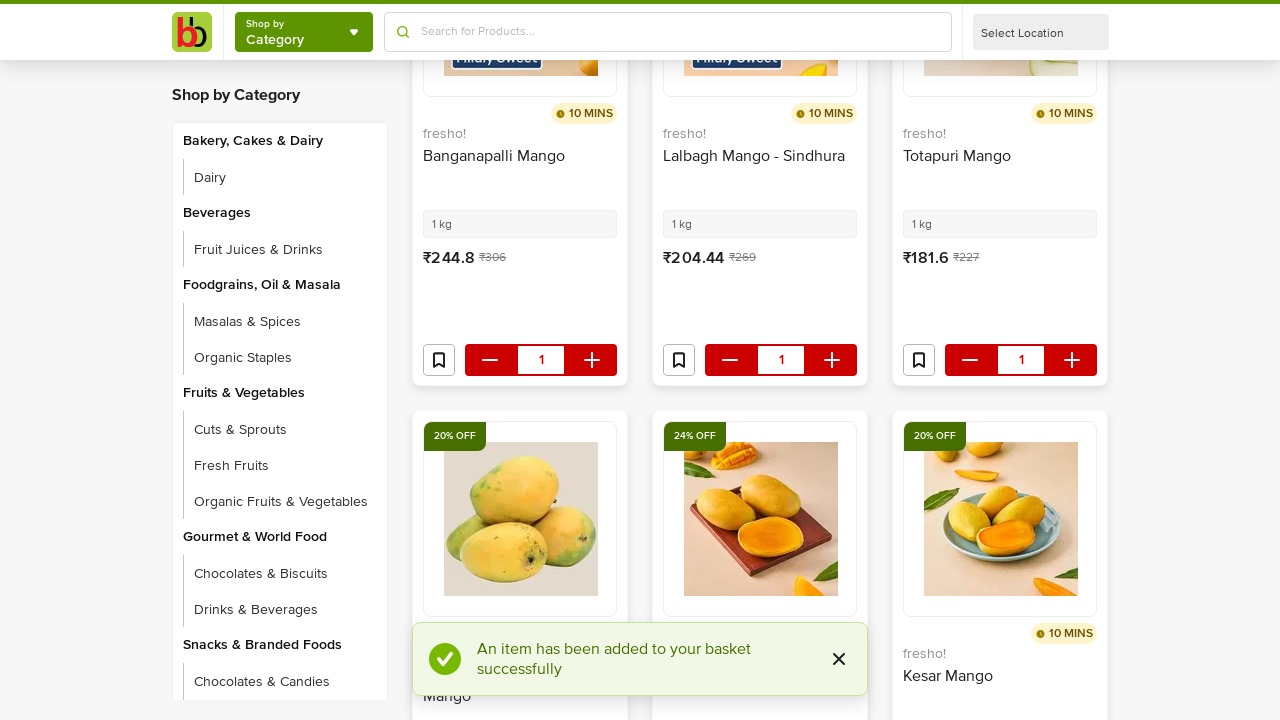

Scrolled Add button 10 into view
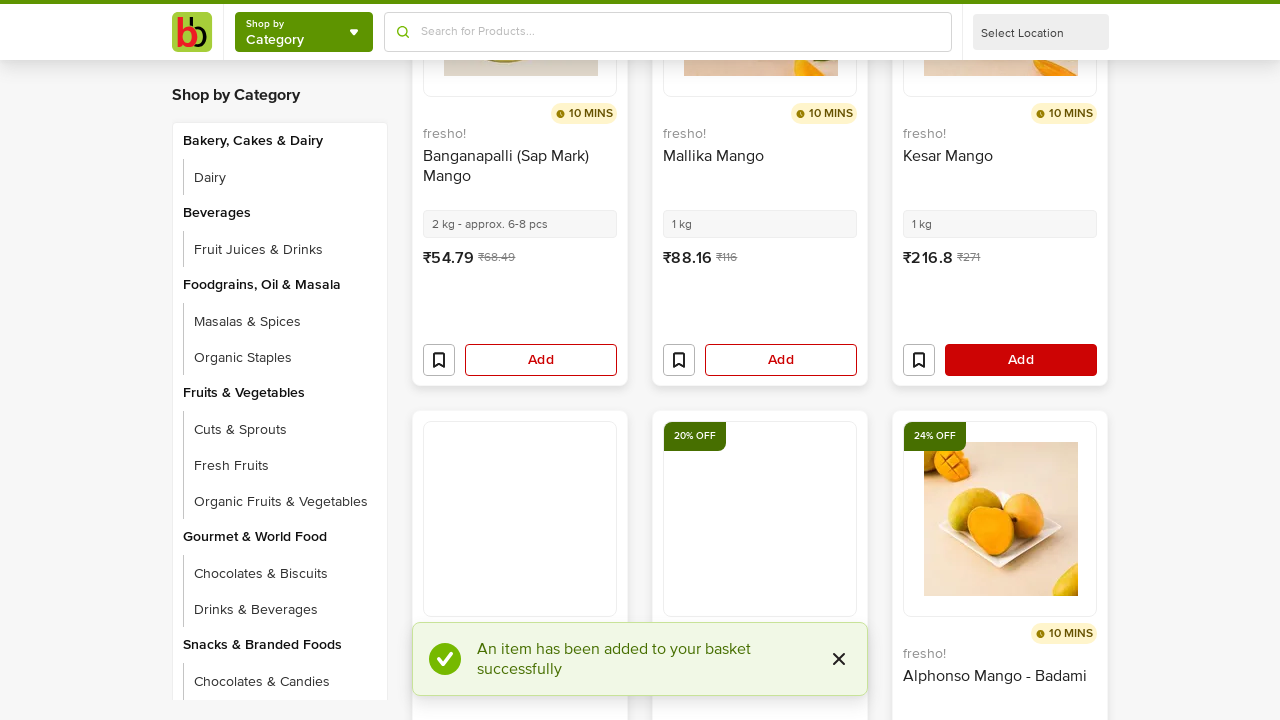

Clicked Add button 10 to add mango product to cart at (541, 360) on button:has-text('Add') >> nth=9
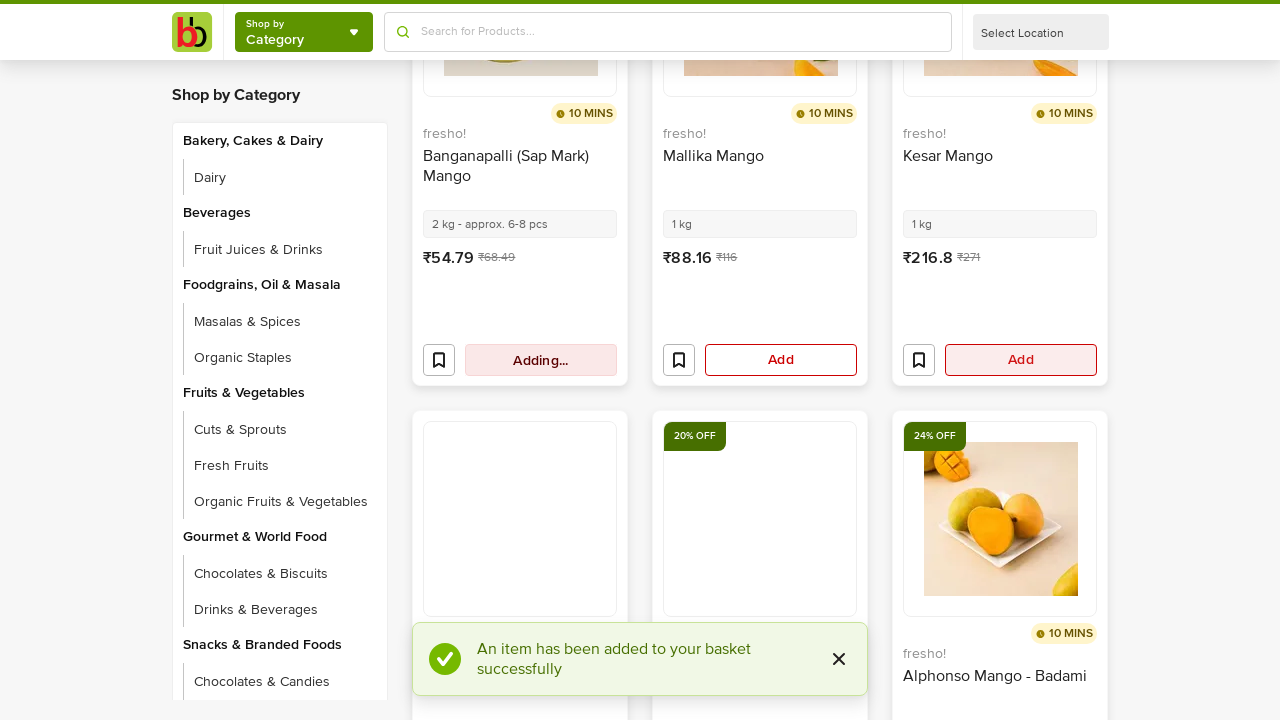

Waited 500ms for cart to update after adding product 10
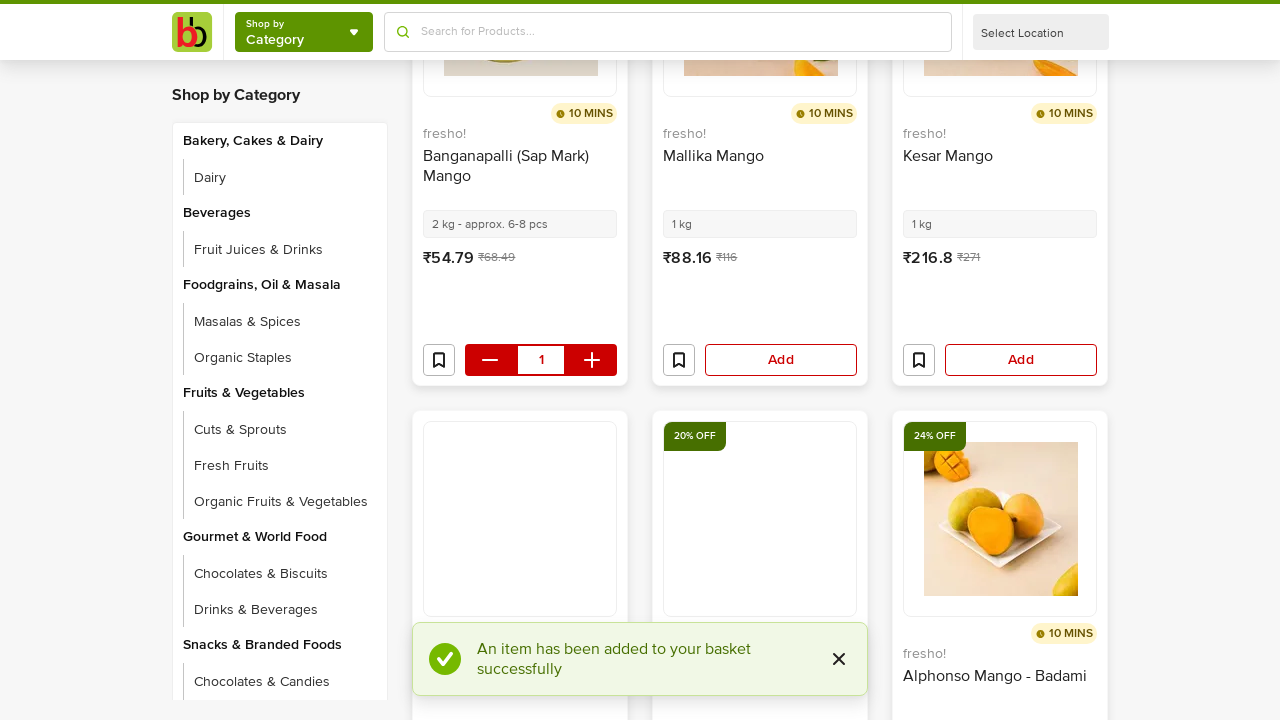

Scrolled Add button 11 into view
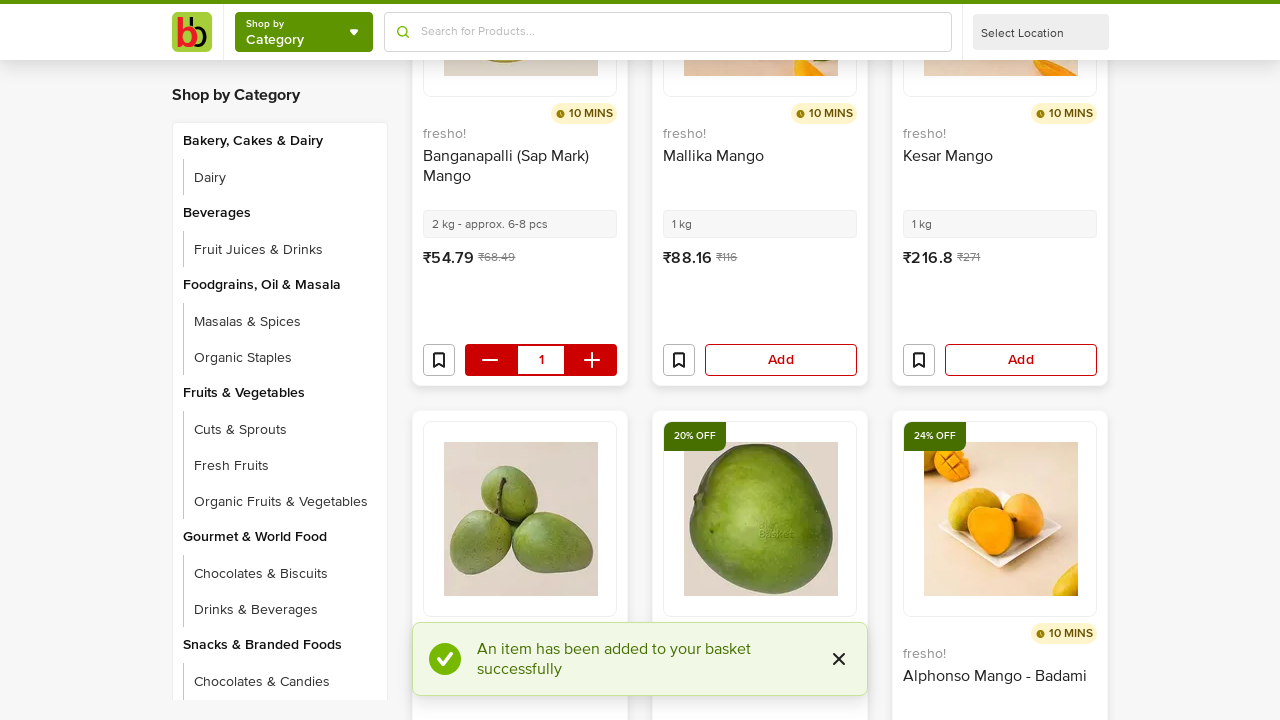

Clicked Add button 11 to add mango product to cart at (781, 360) on button:has-text('Add') >> nth=10
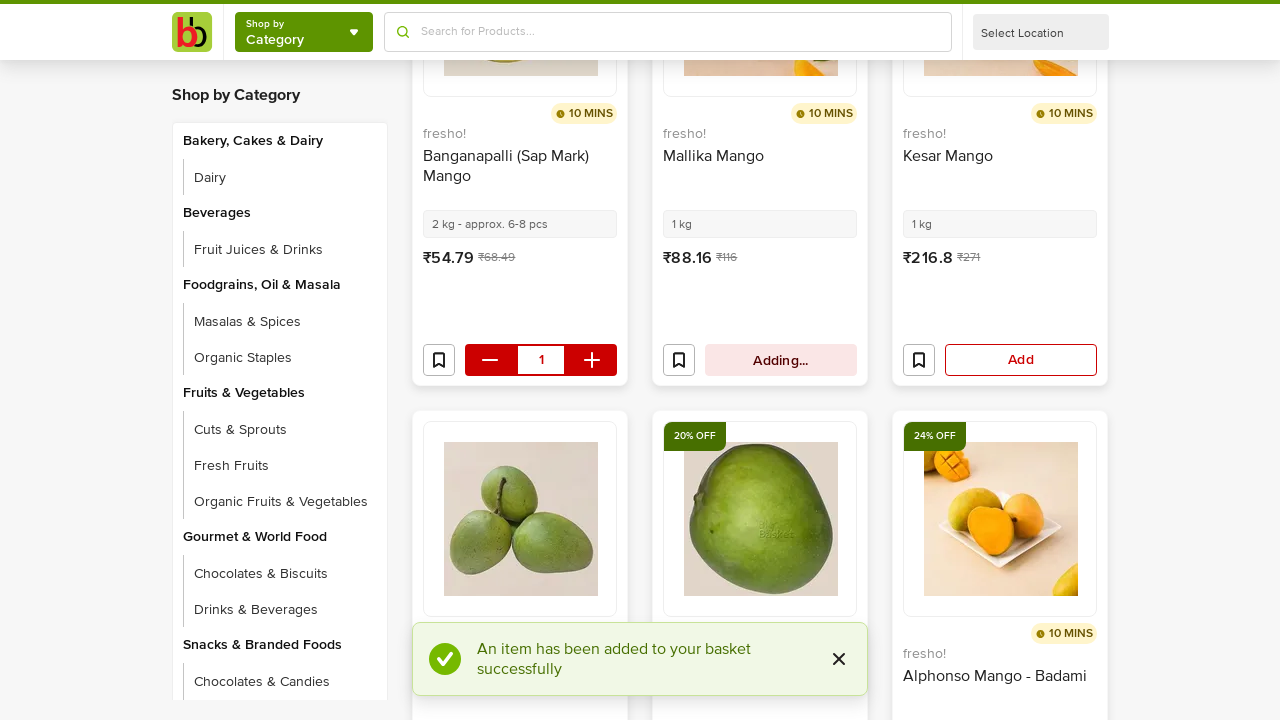

Waited 500ms for cart to update after adding product 11
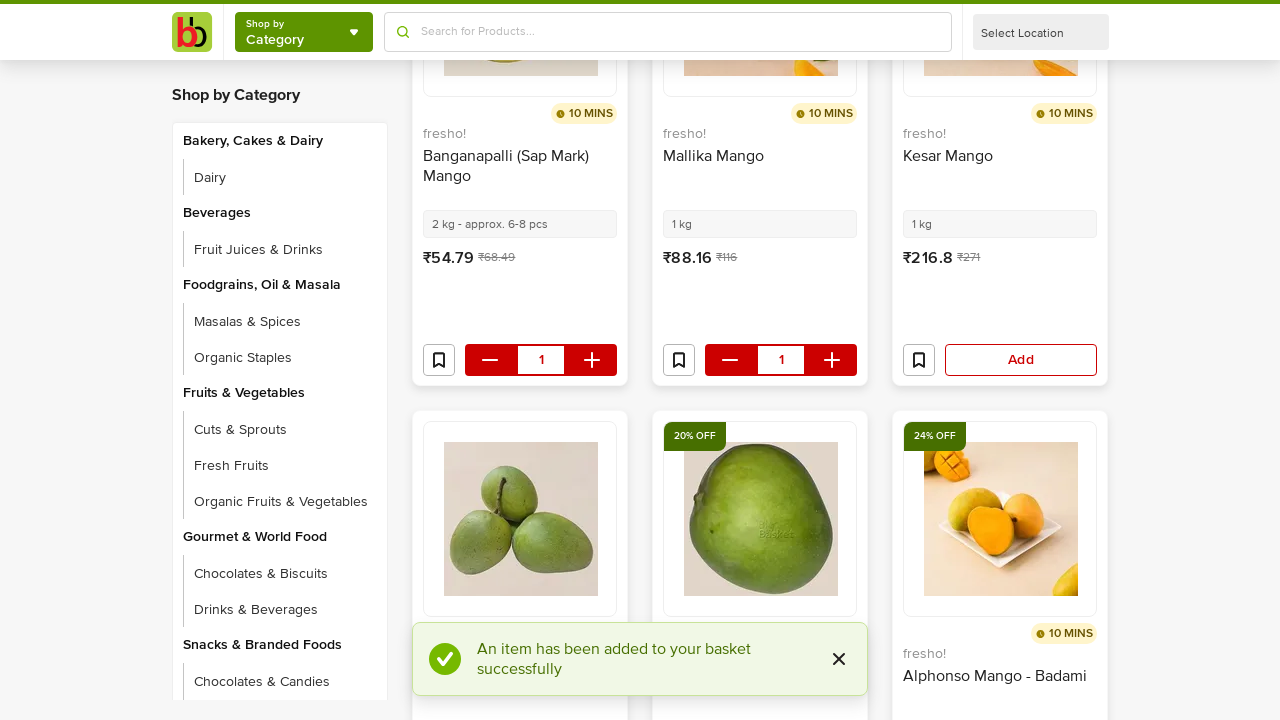

Scrolled Add button 12 into view
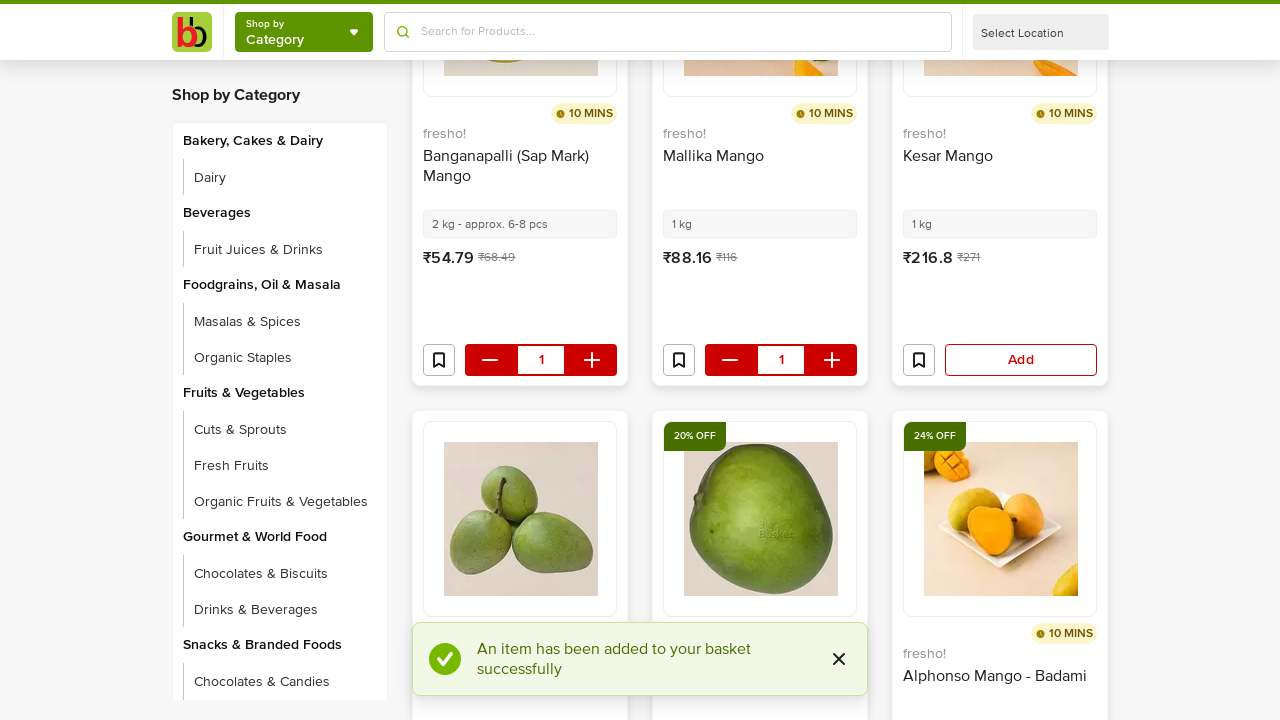

Clicked Add button 12 to add mango product to cart at (1021, 360) on button:has-text('Add') >> nth=11
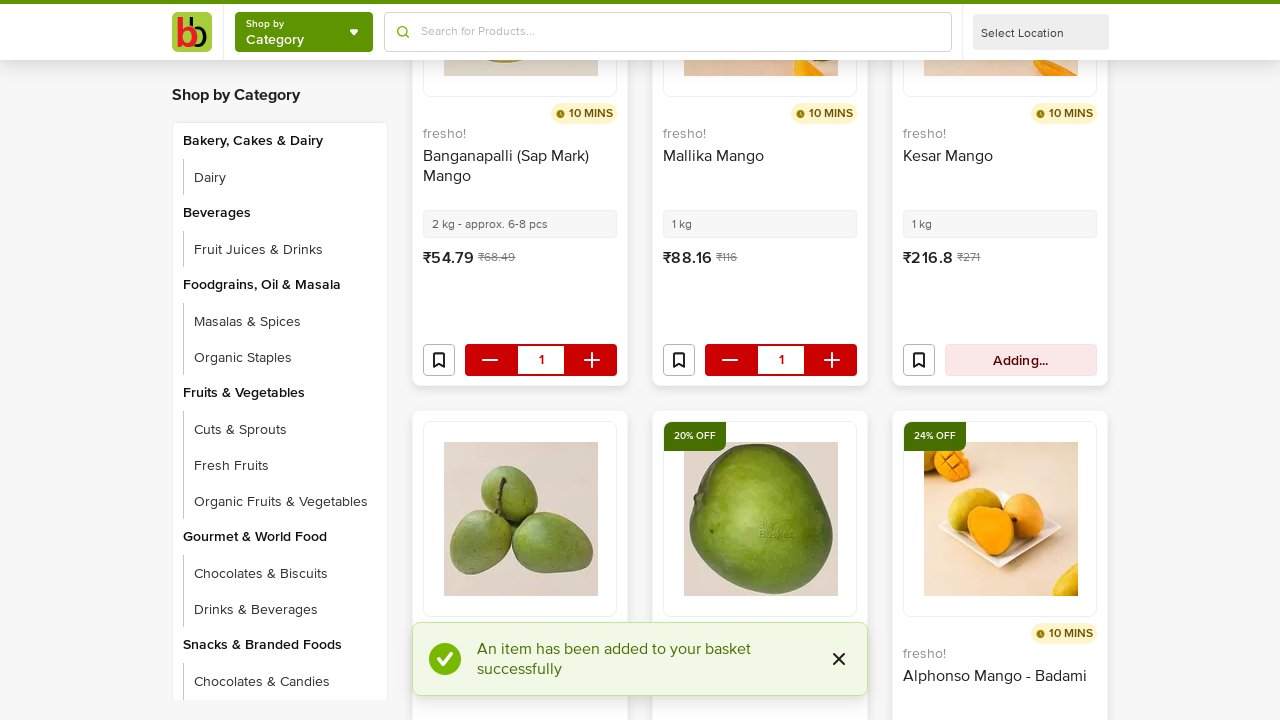

Waited 500ms for cart to update after adding product 12
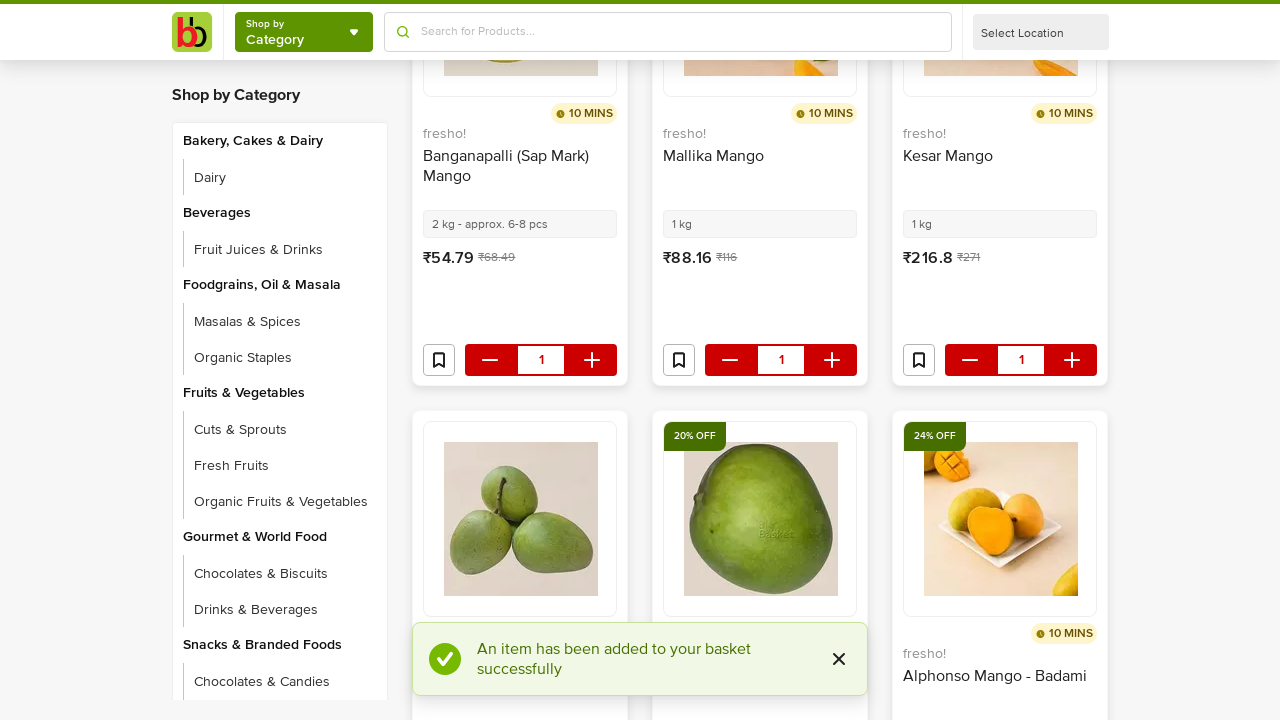

Scrolled Add button 13 into view
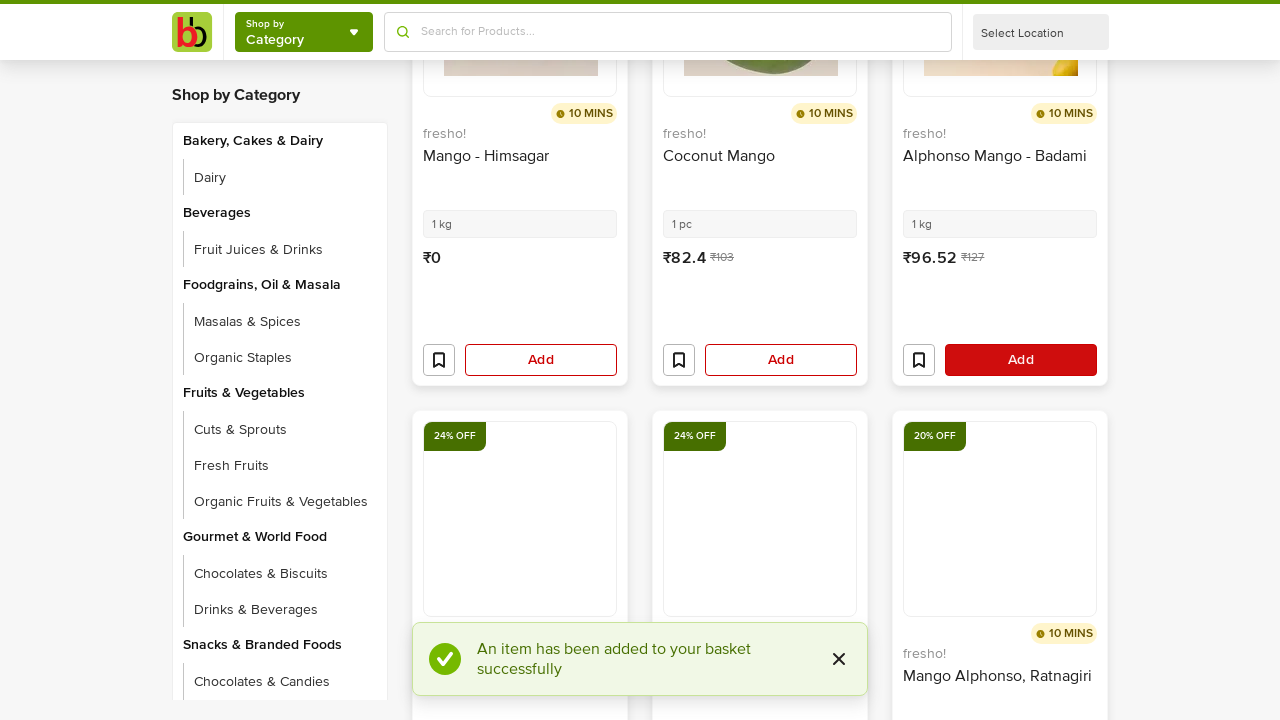

Clicked Add button 13 to add mango product to cart at (541, 360) on button:has-text('Add') >> nth=12
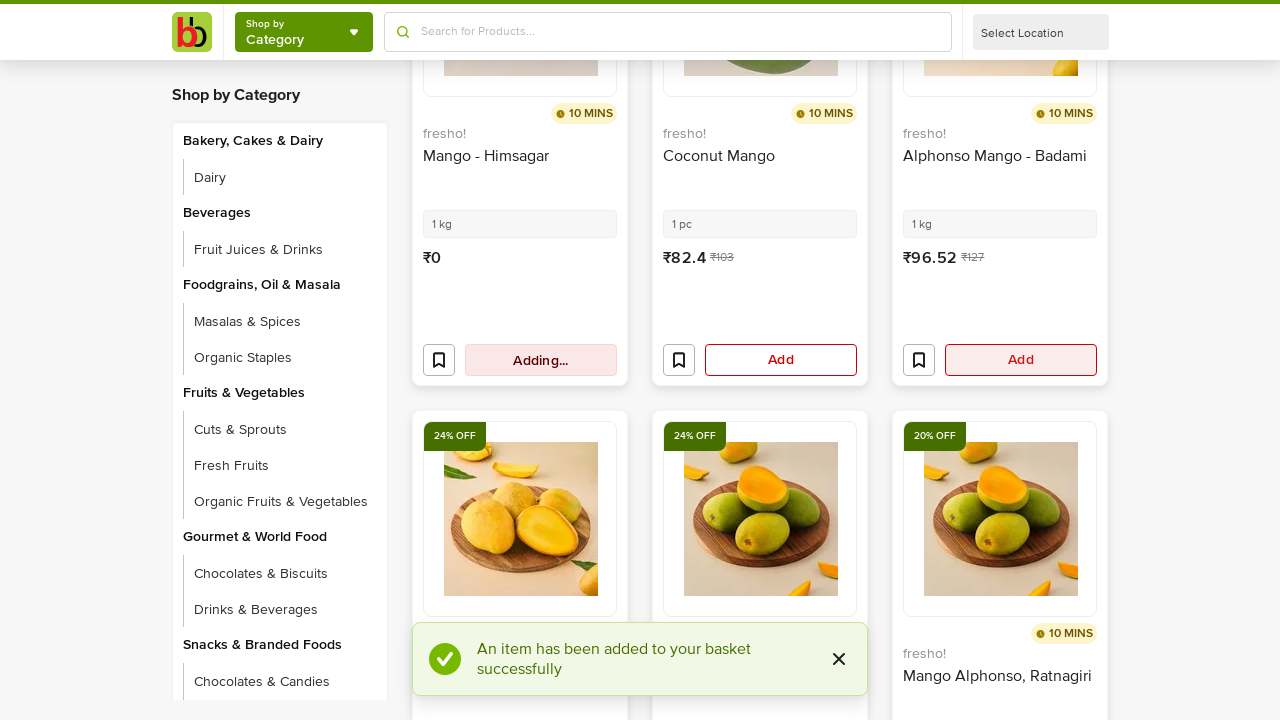

Waited 500ms for cart to update after adding product 13
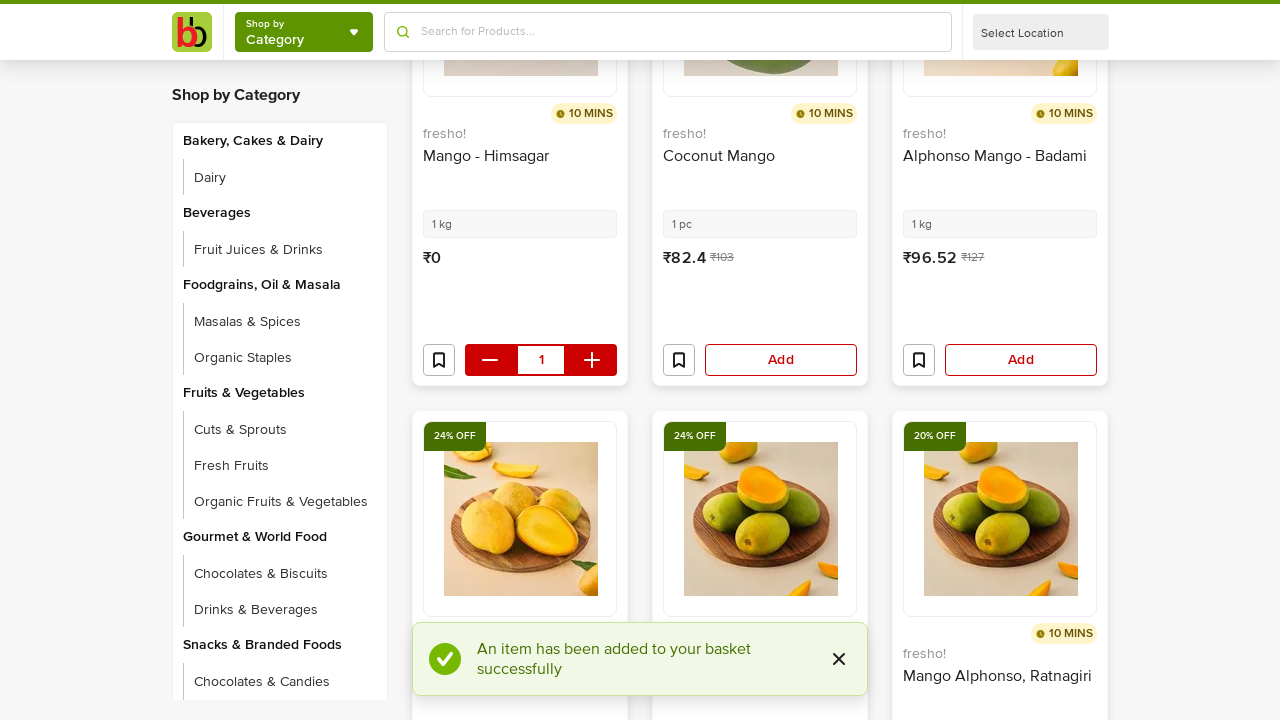

Scrolled Add button 14 into view
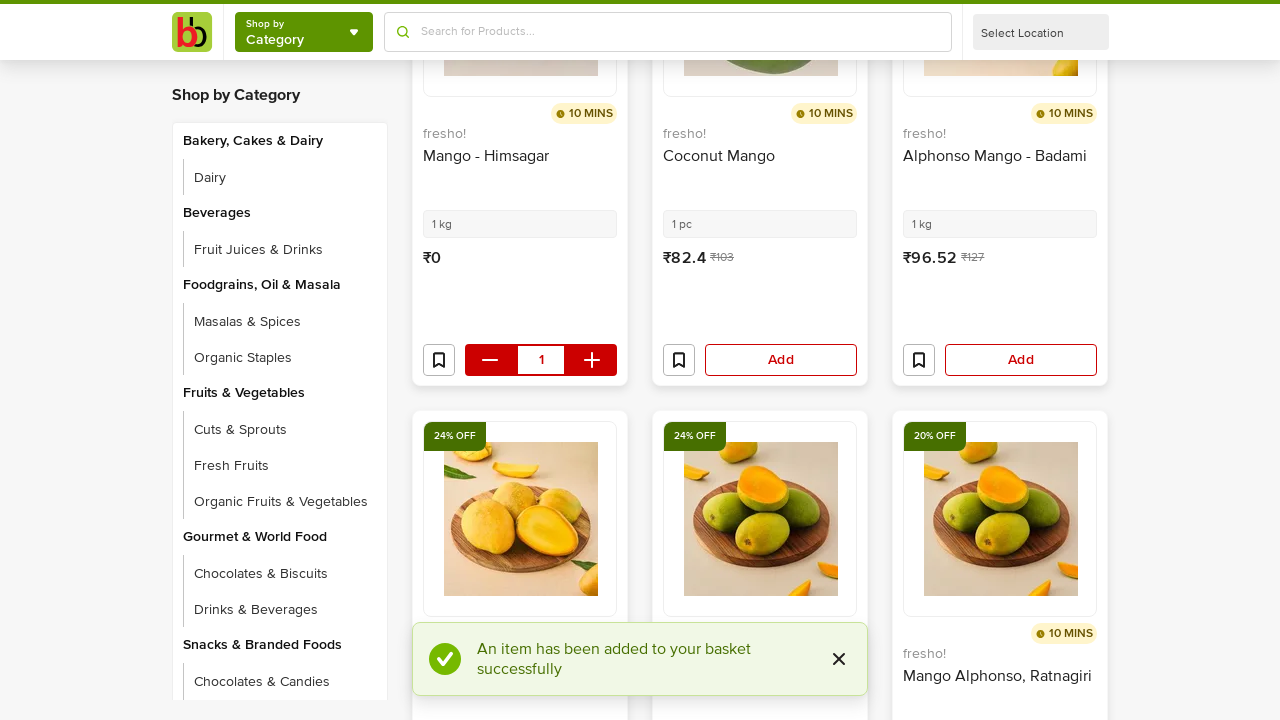

Clicked Add button 14 to add mango product to cart at (781, 360) on button:has-text('Add') >> nth=13
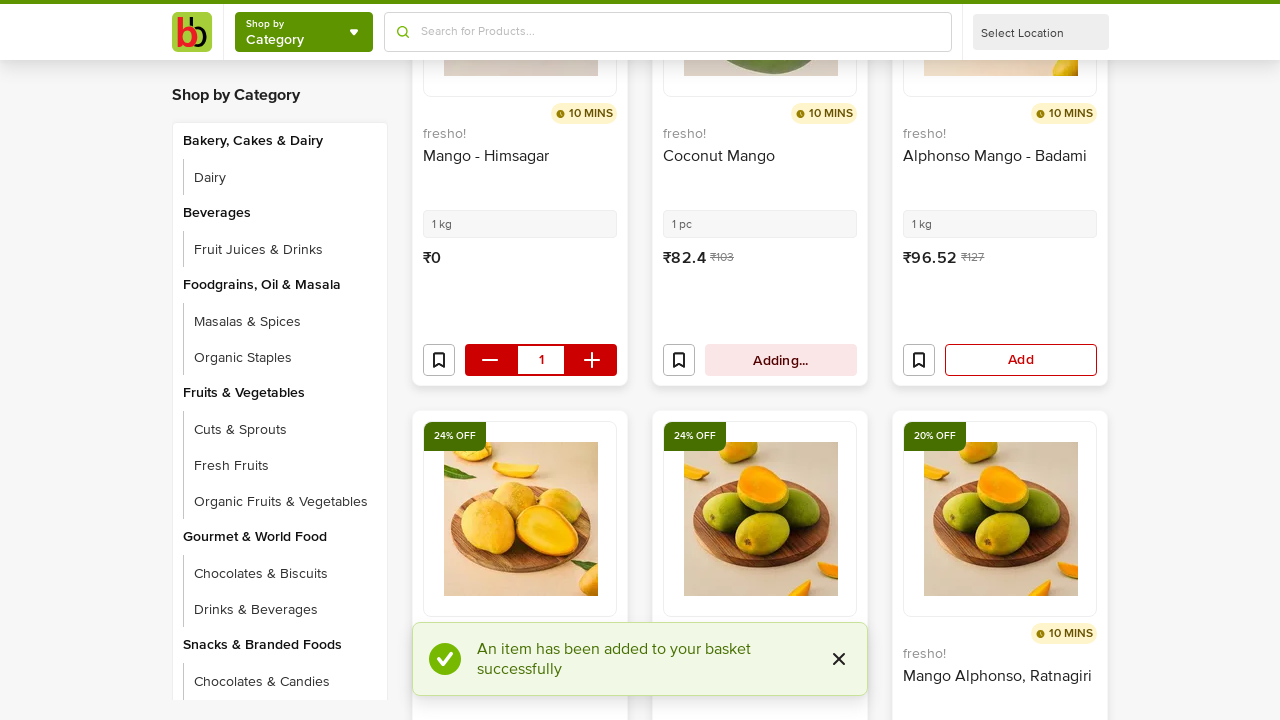

Waited 500ms for cart to update after adding product 14
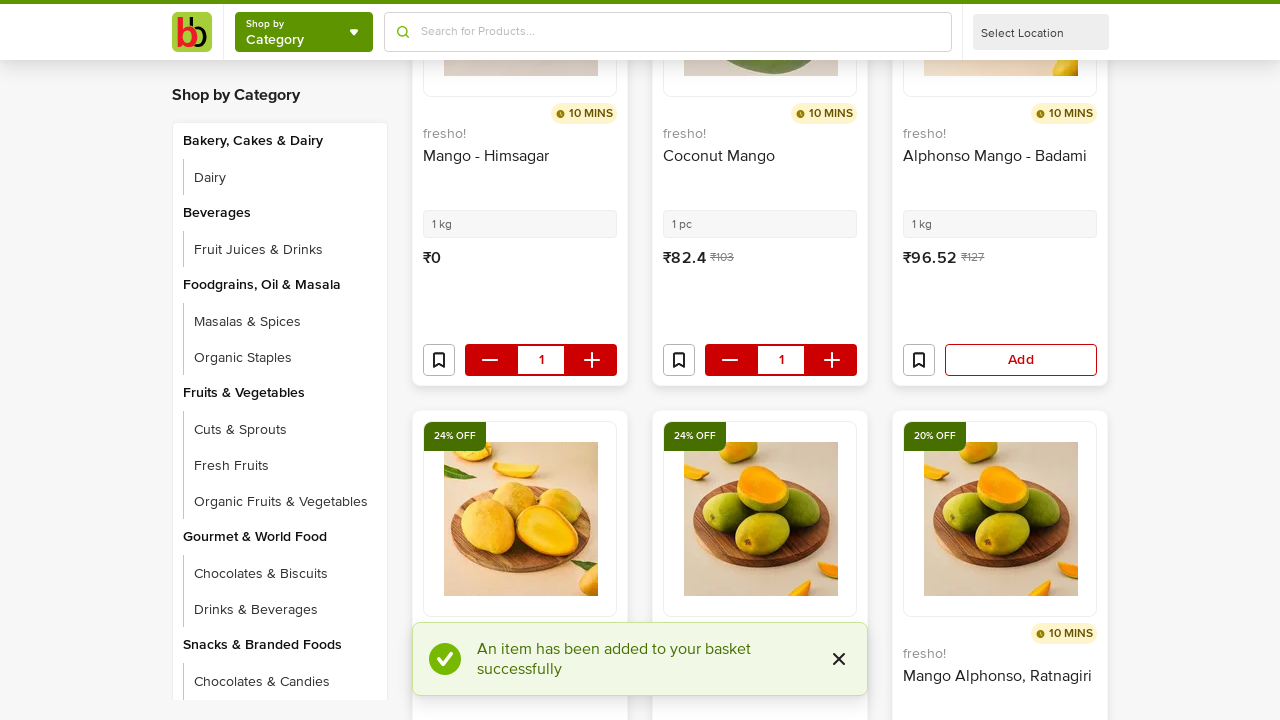

Scrolled Add button 15 into view
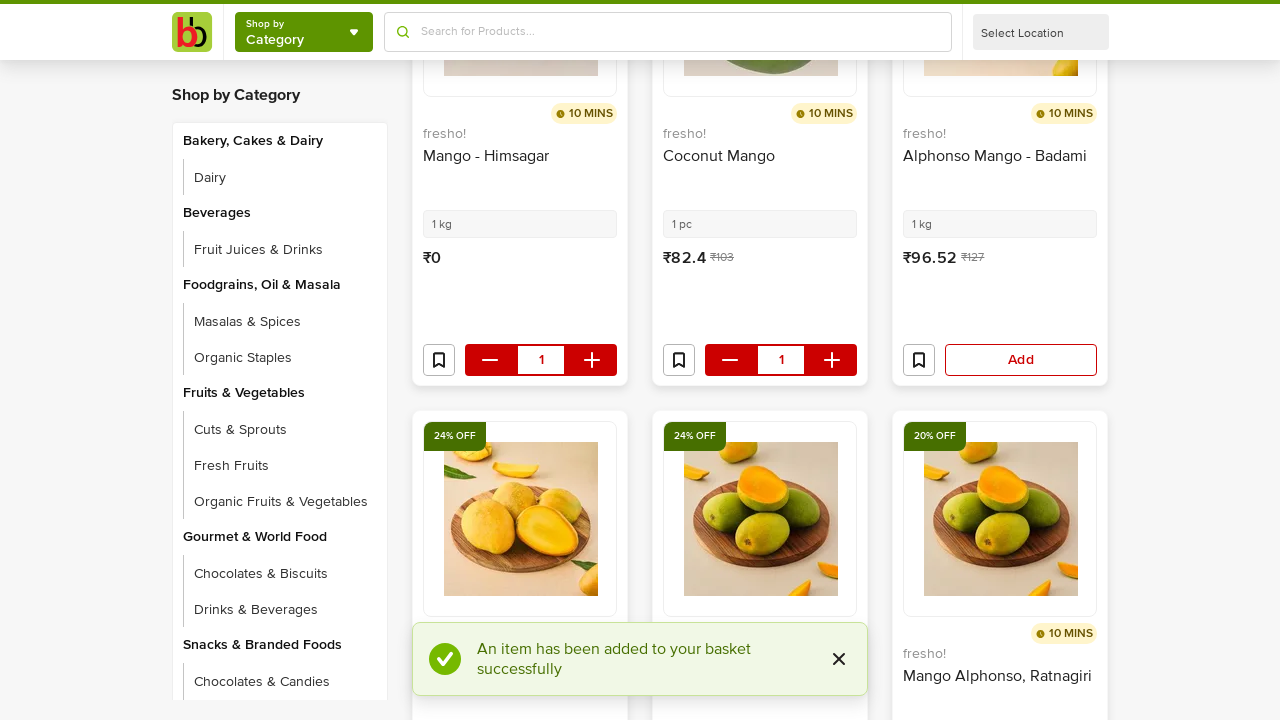

Clicked Add button 15 to add mango product to cart at (1021, 360) on button:has-text('Add') >> nth=14
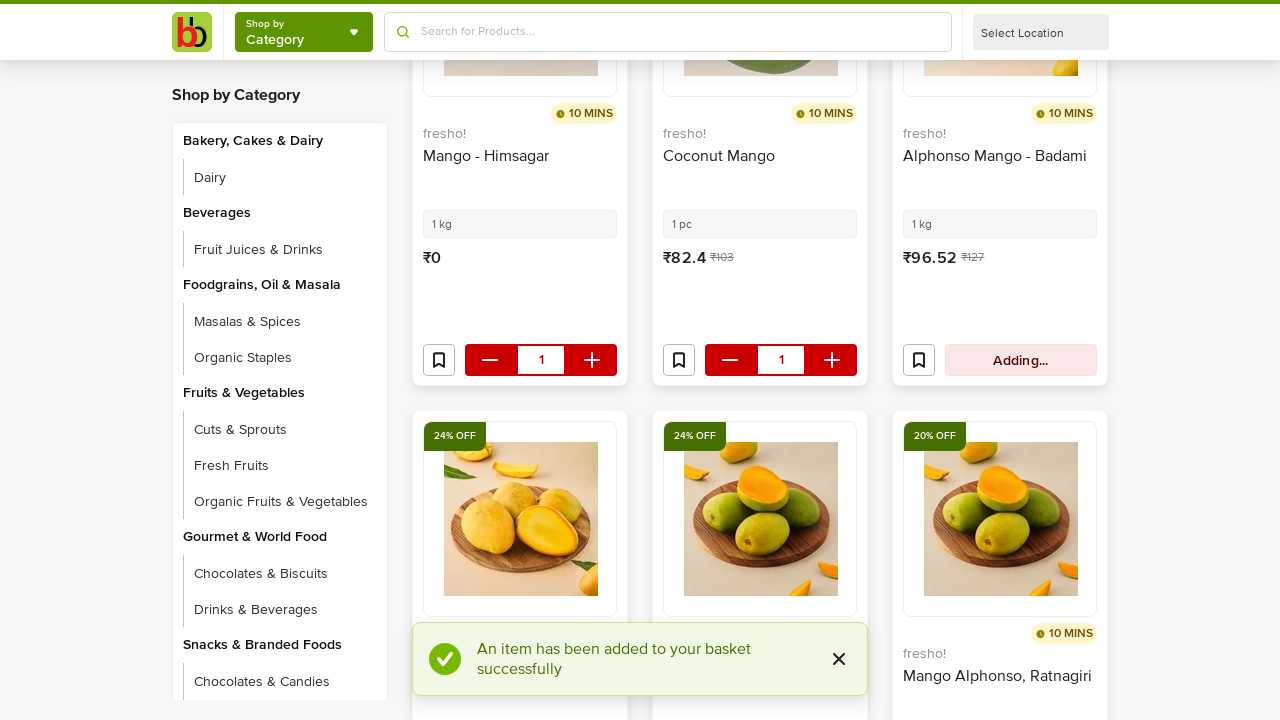

Waited 500ms for cart to update after adding product 15
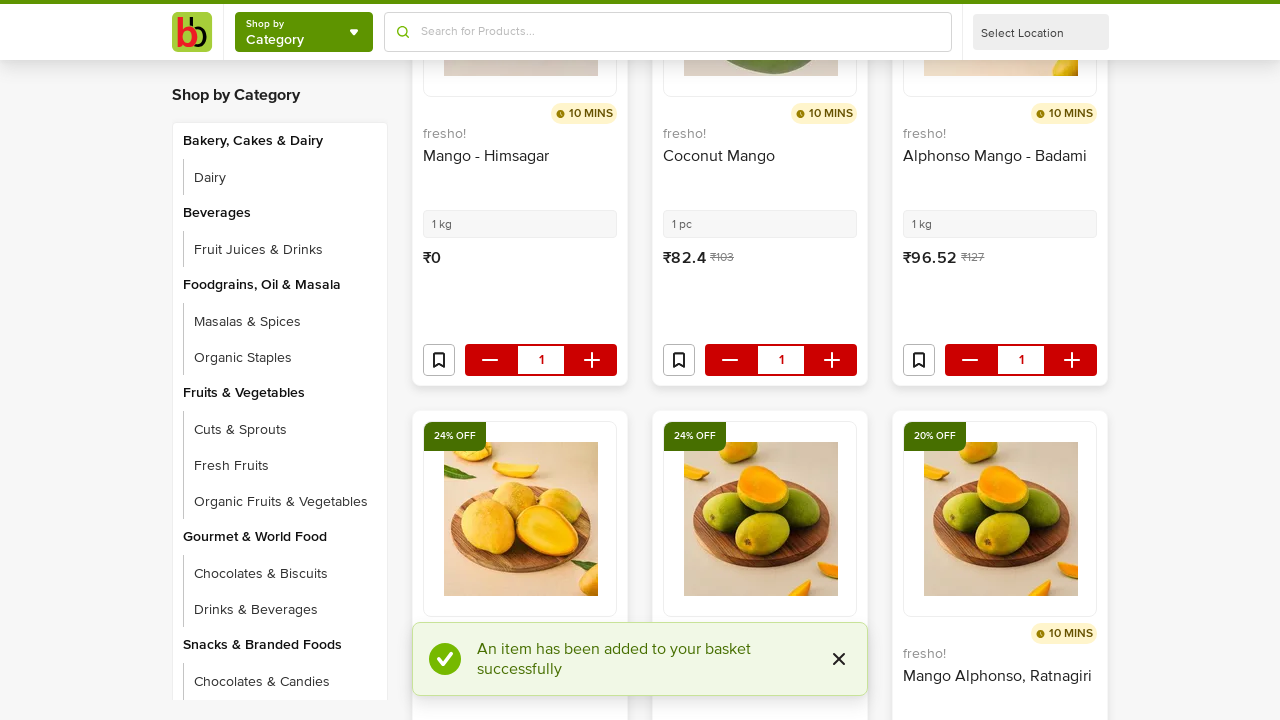

Scrolled Add button 16 into view
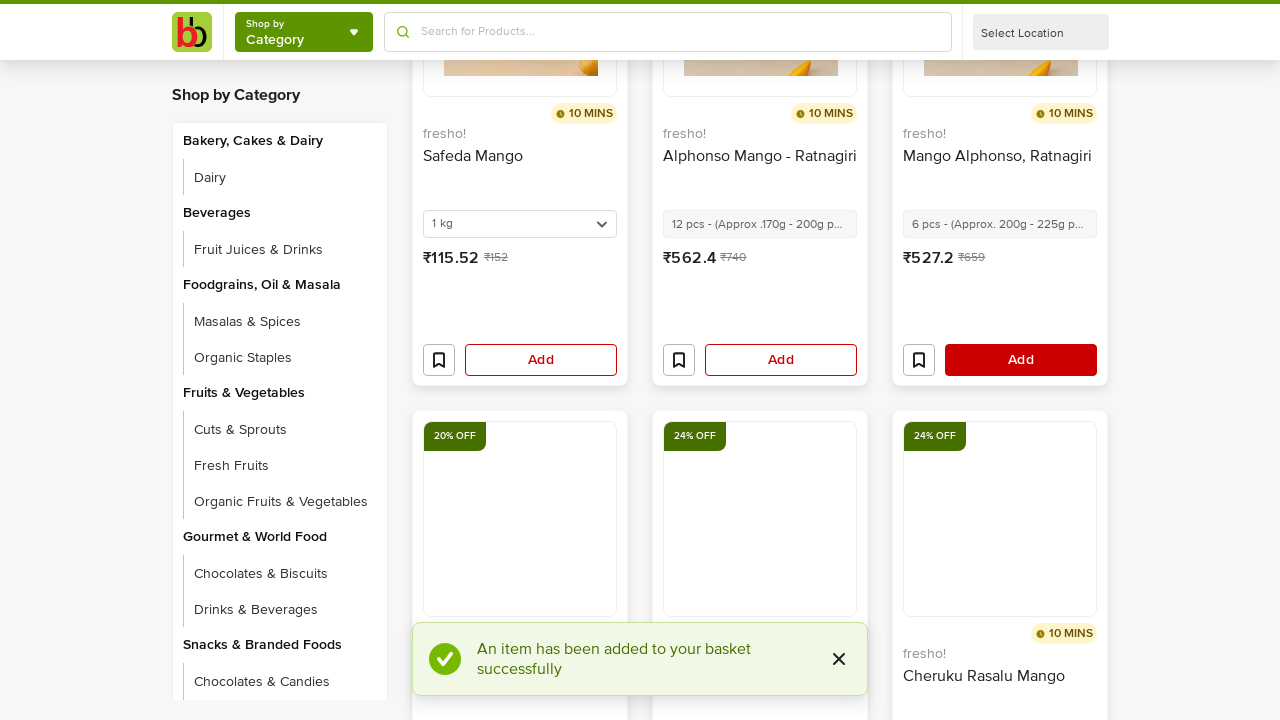

Clicked Add button 16 to add mango product to cart at (541, 360) on button:has-text('Add') >> nth=15
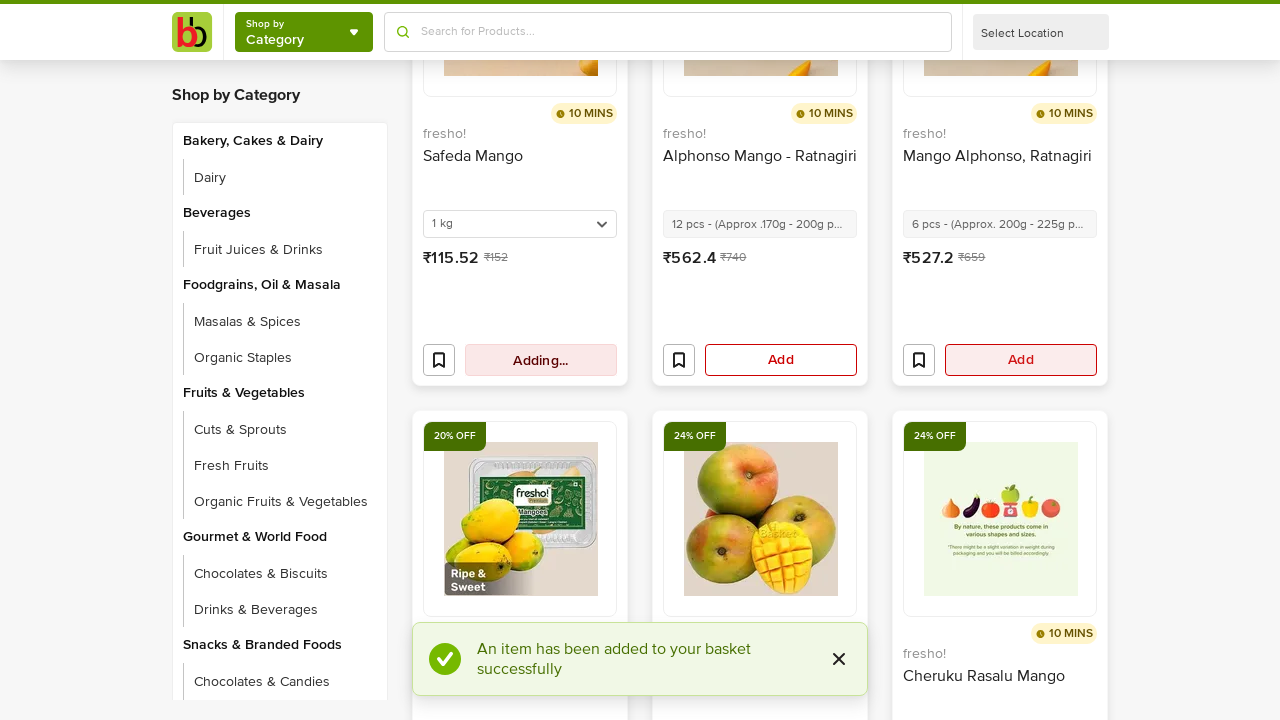

Waited 500ms for cart to update after adding product 16
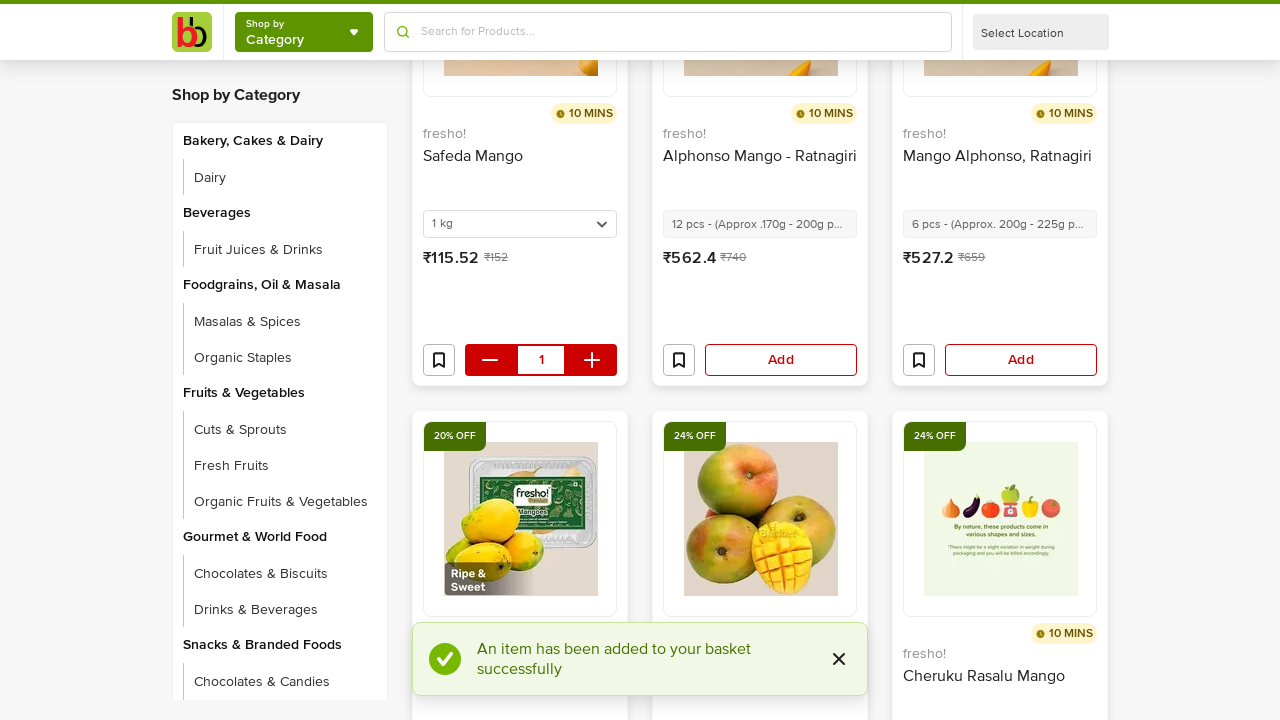

Scrolled Add button 17 into view
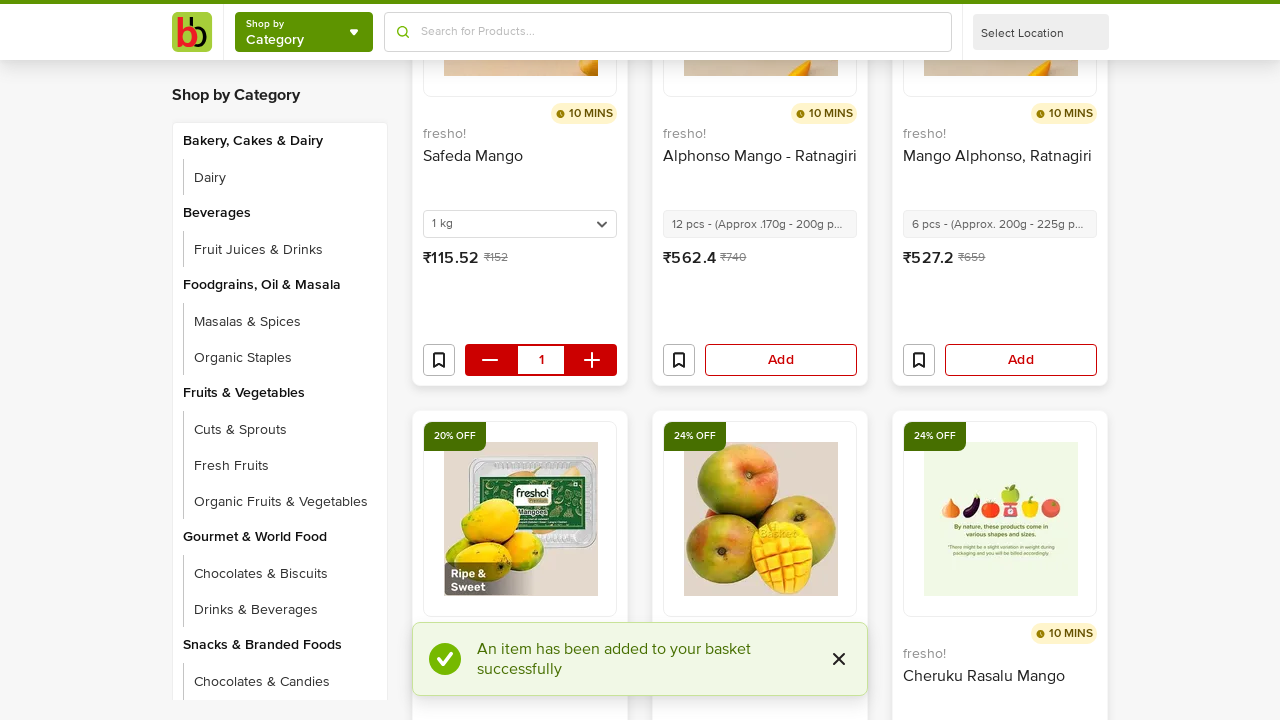

Clicked Add button 17 to add mango product to cart at (781, 360) on button:has-text('Add') >> nth=16
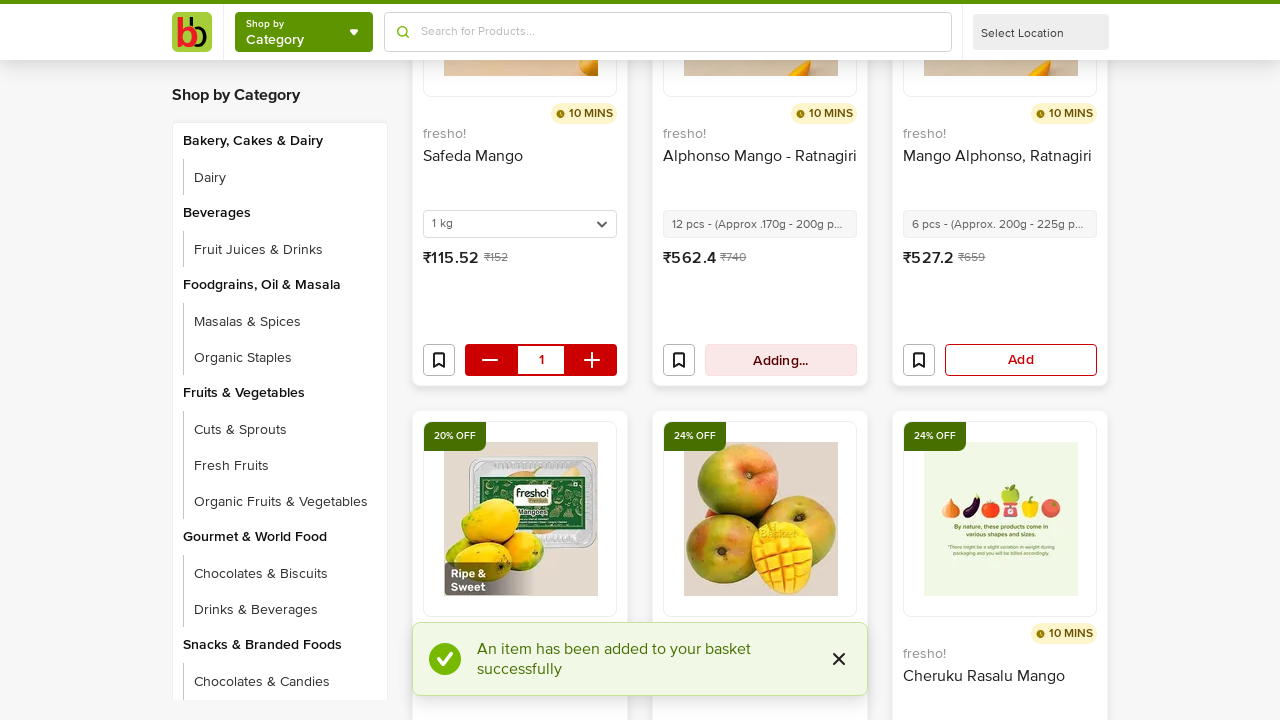

Waited 500ms for cart to update after adding product 17
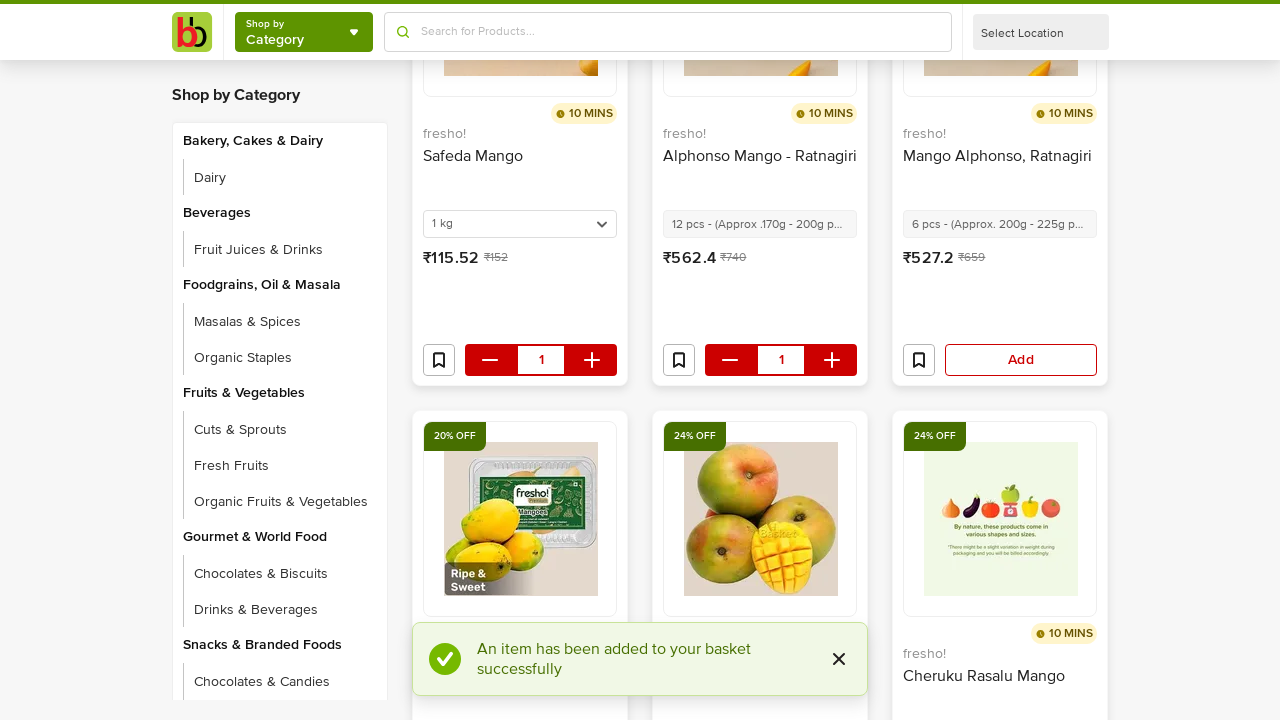

Scrolled Add button 18 into view
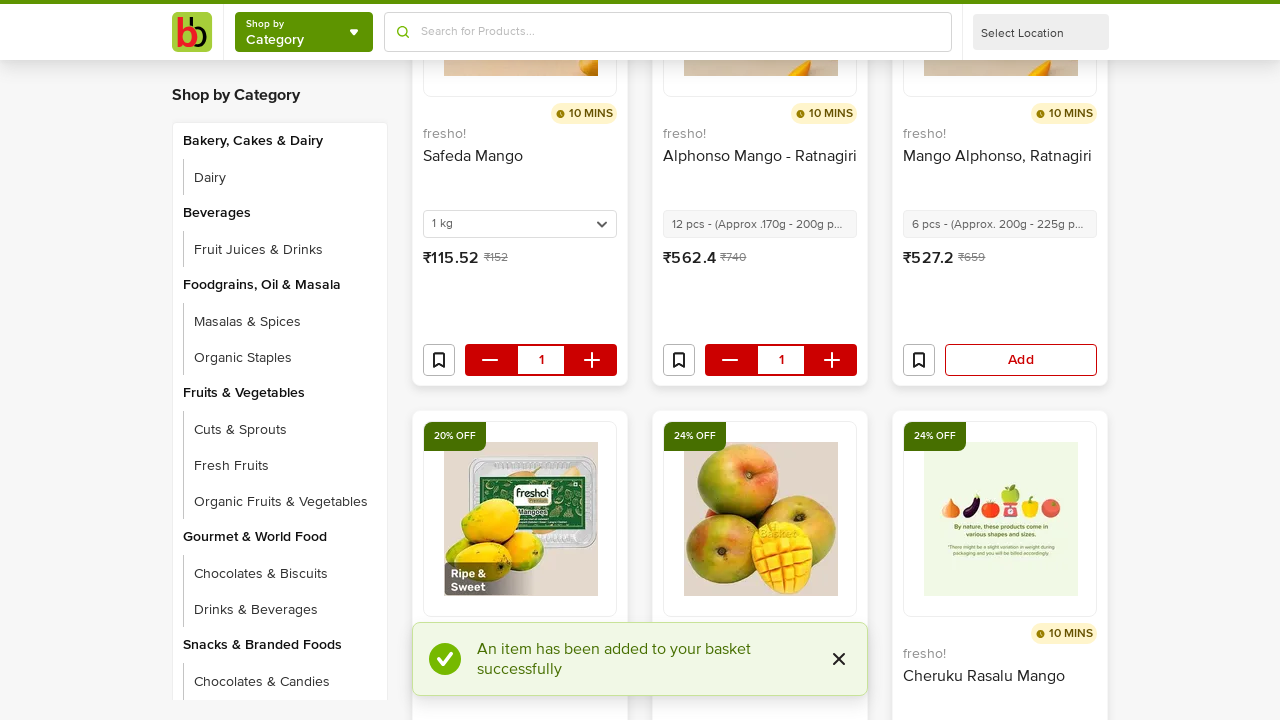

Clicked Add button 18 to add mango product to cart at (1021, 360) on button:has-text('Add') >> nth=17
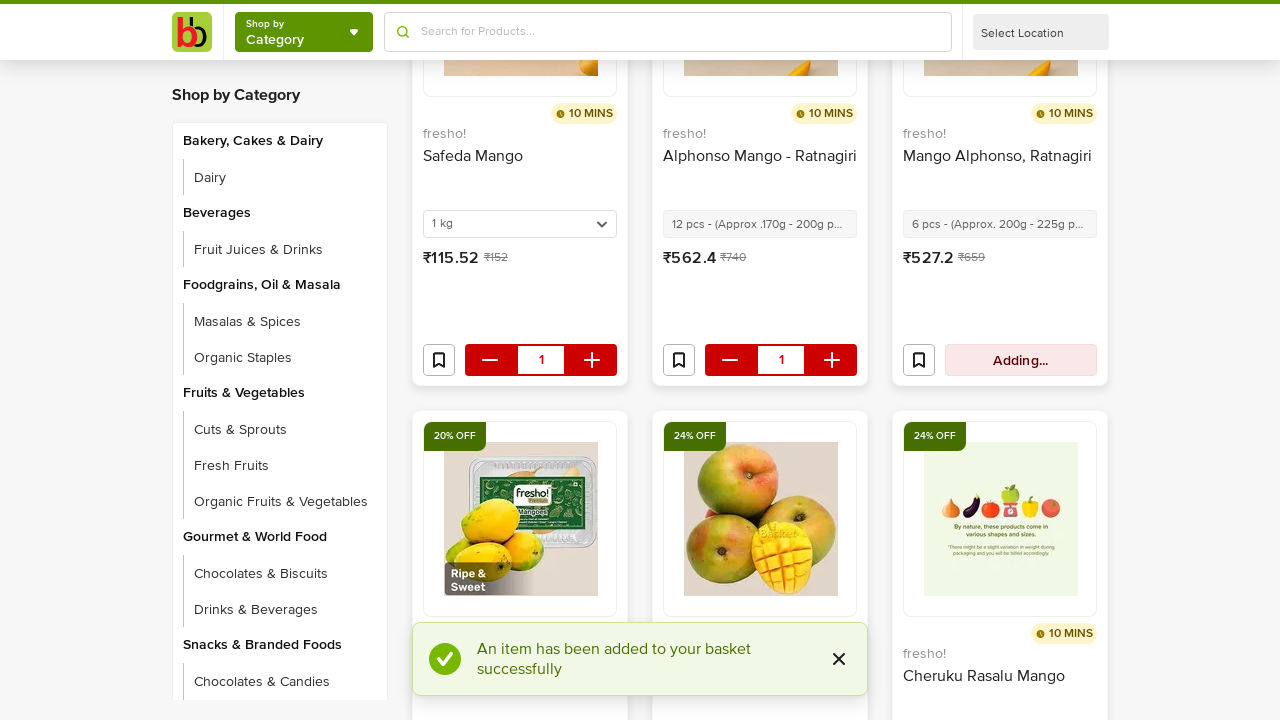

Waited 500ms for cart to update after adding product 18
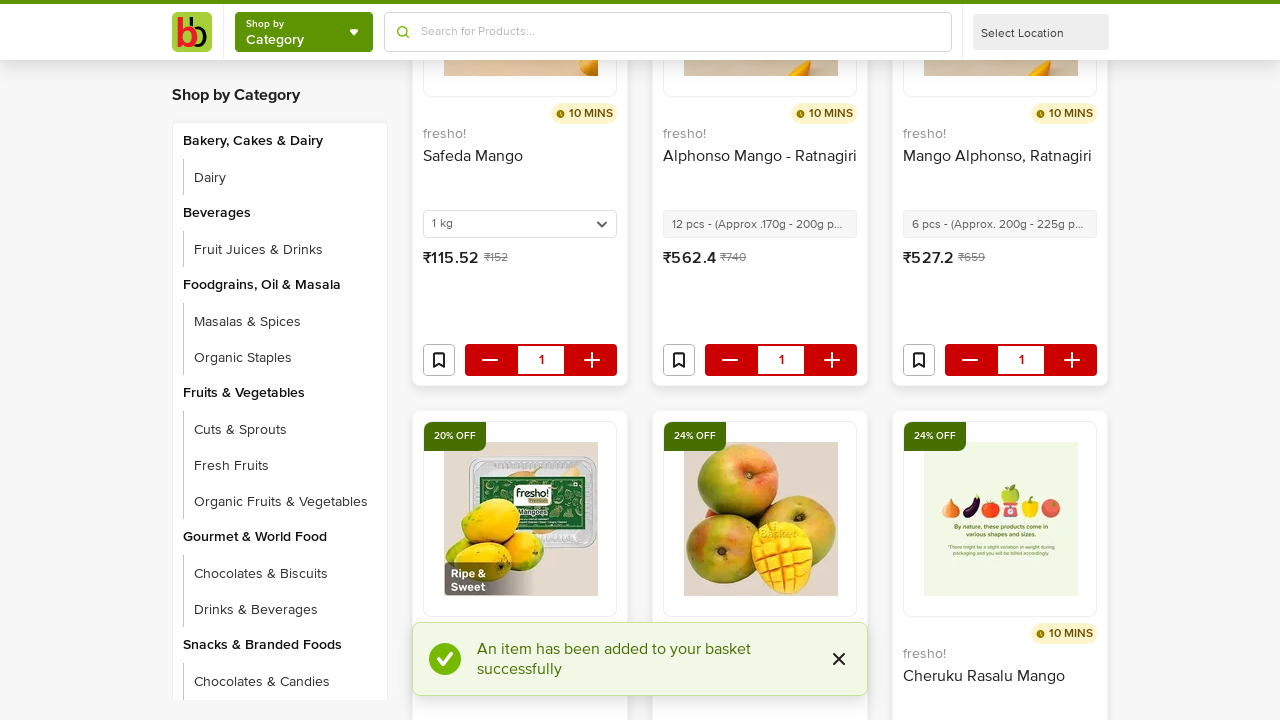

Scrolled Add button 19 into view
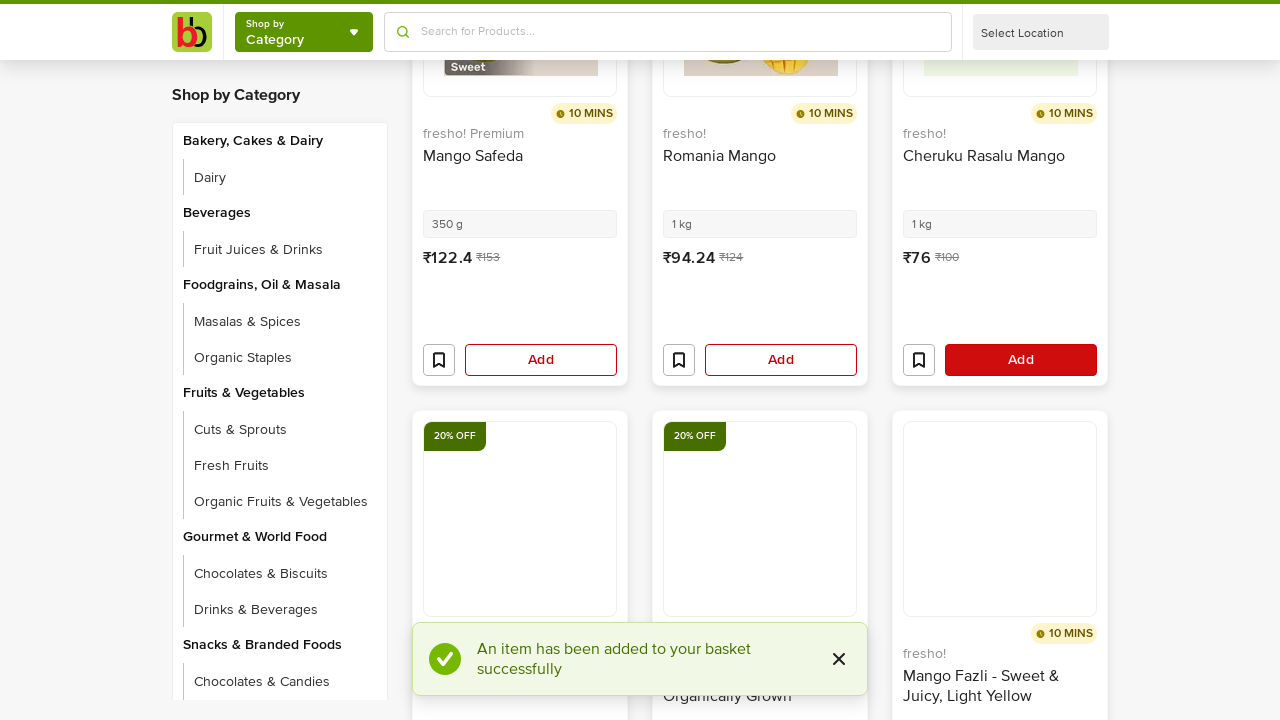

Clicked Add button 19 to add mango product to cart at (541, 360) on button:has-text('Add') >> nth=18
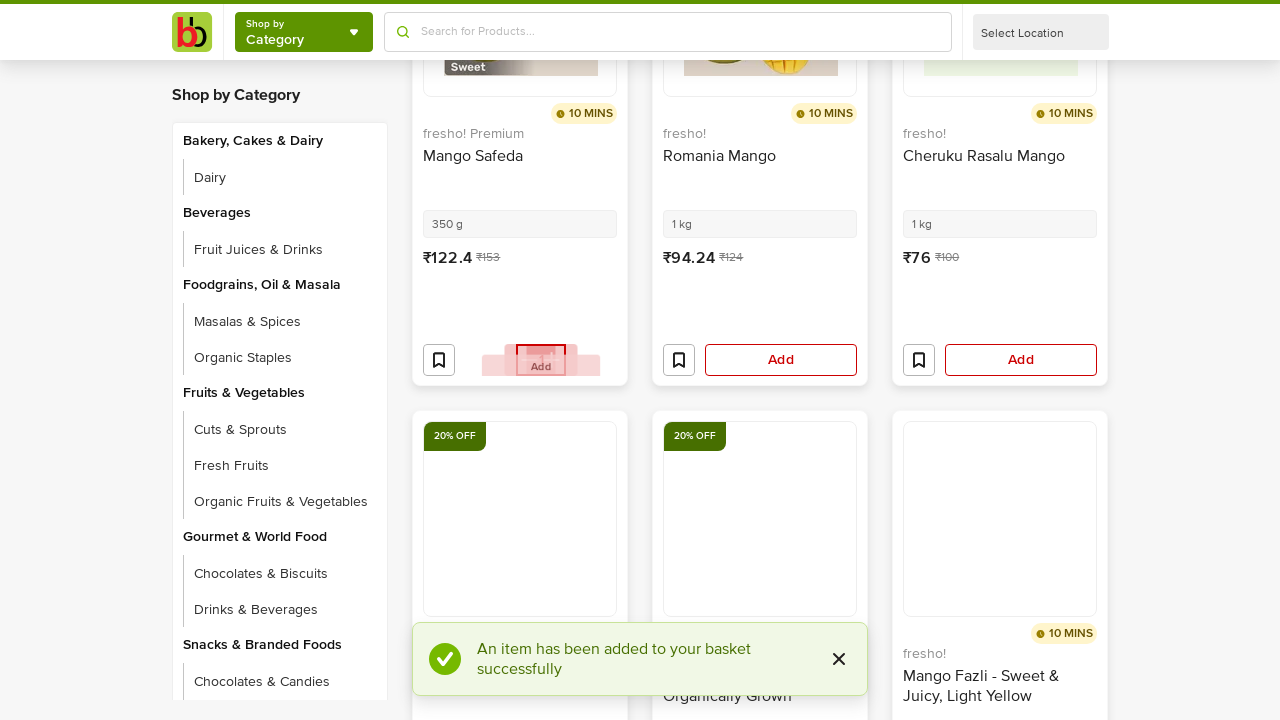

Waited 500ms for cart to update after adding product 19
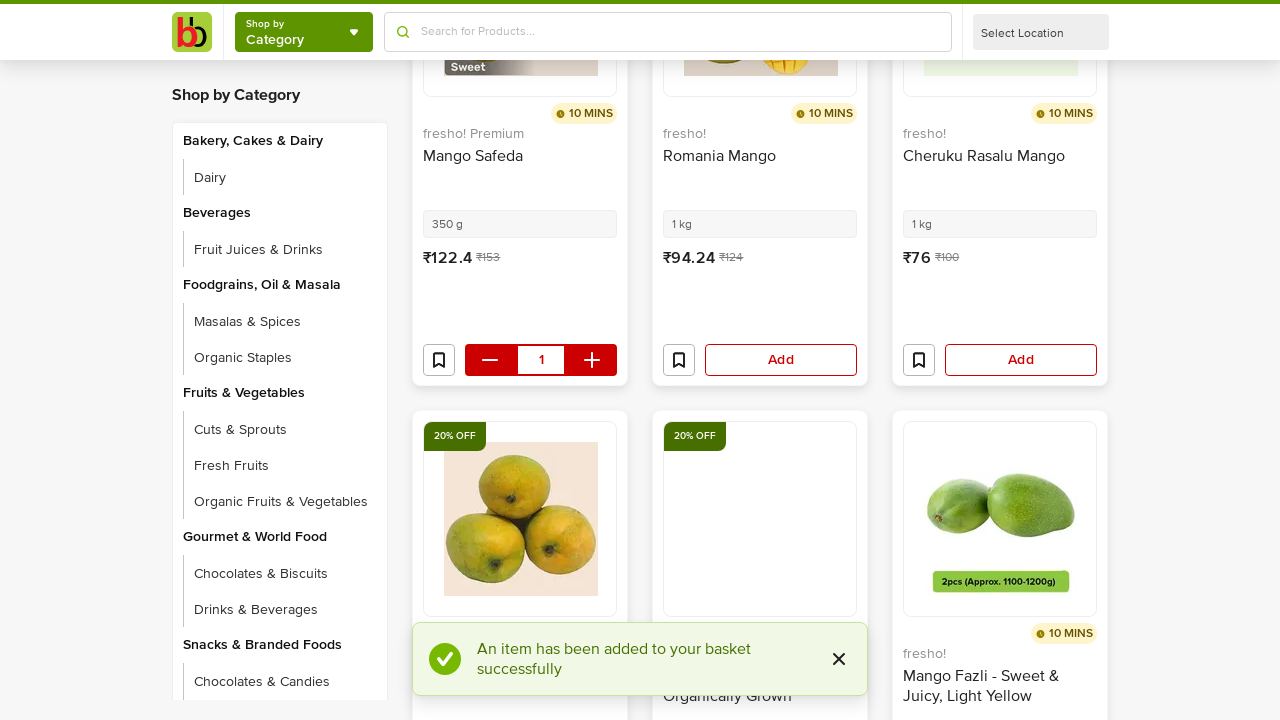

Scrolled Add button 20 into view
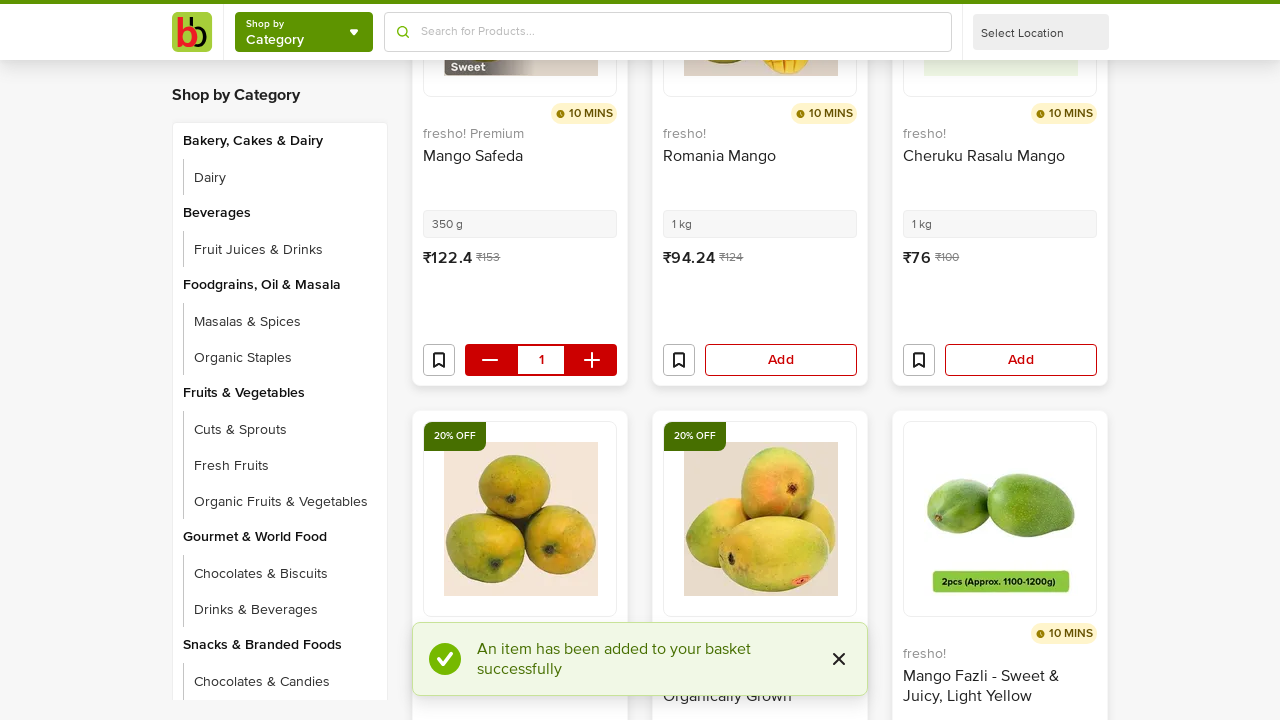

Clicked Add button 20 to add mango product to cart at (781, 360) on button:has-text('Add') >> nth=19
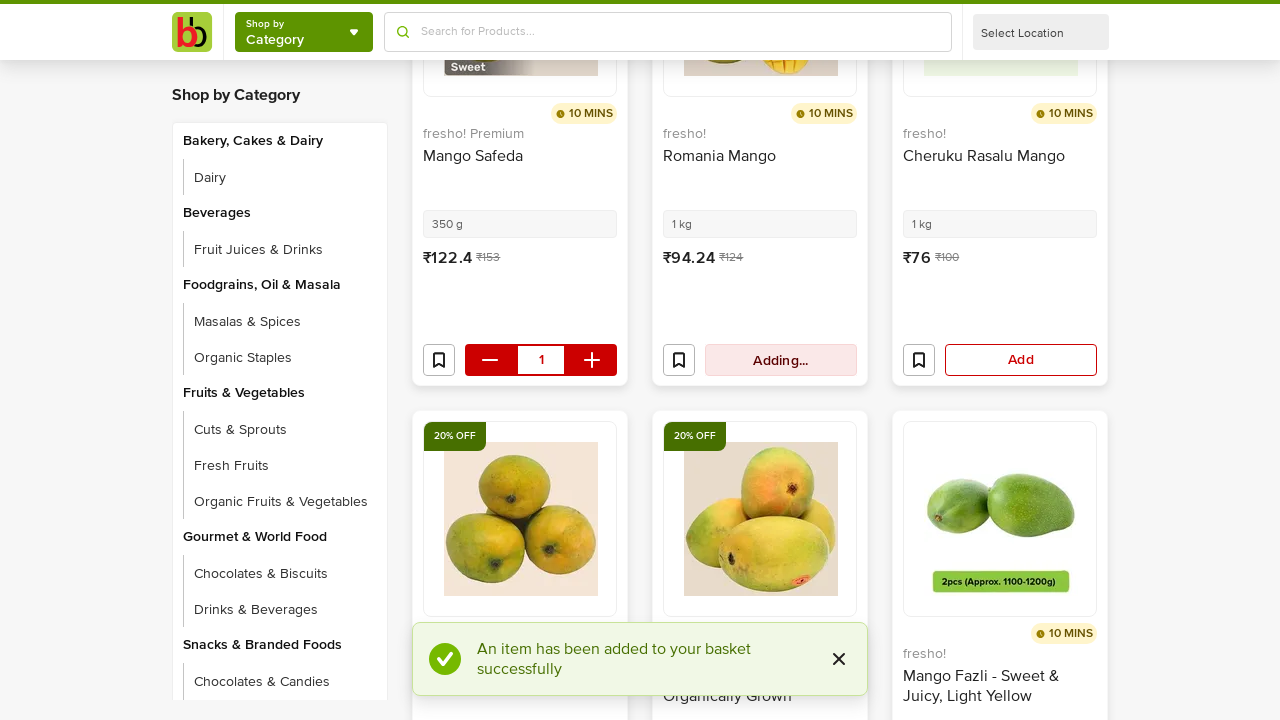

Waited 500ms for cart to update after adding product 20
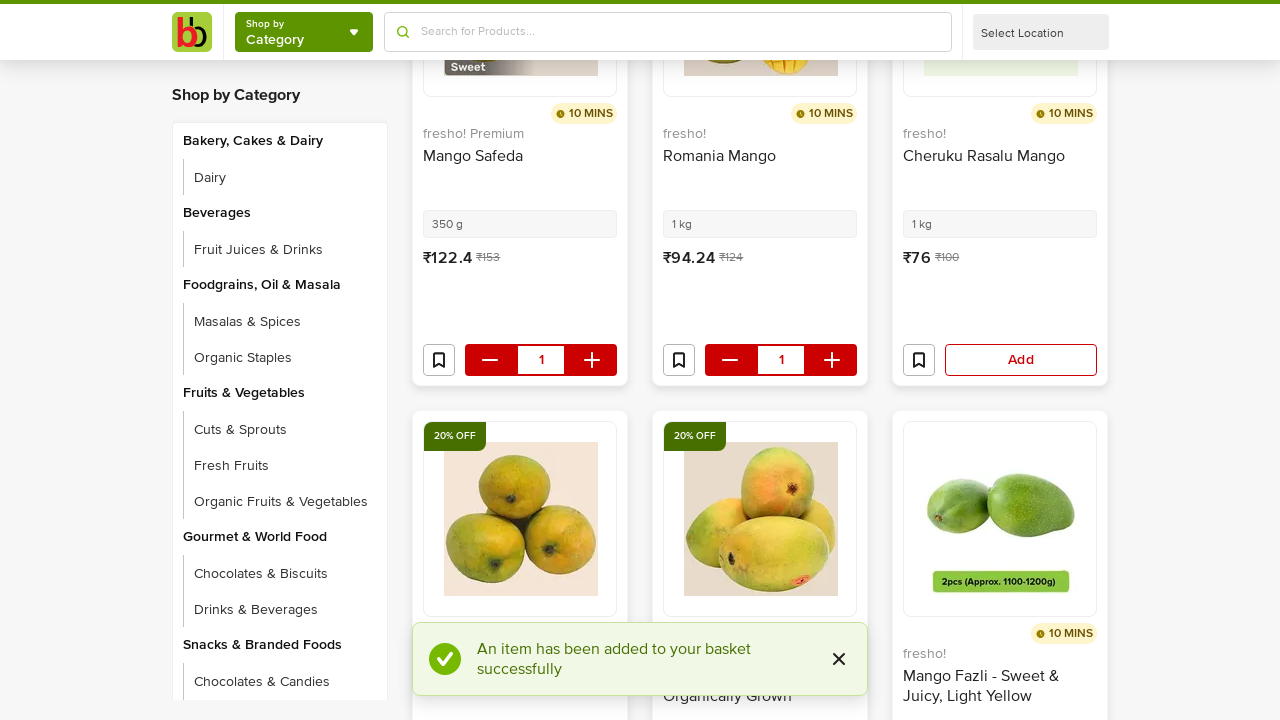

Scrolled Add button 21 into view
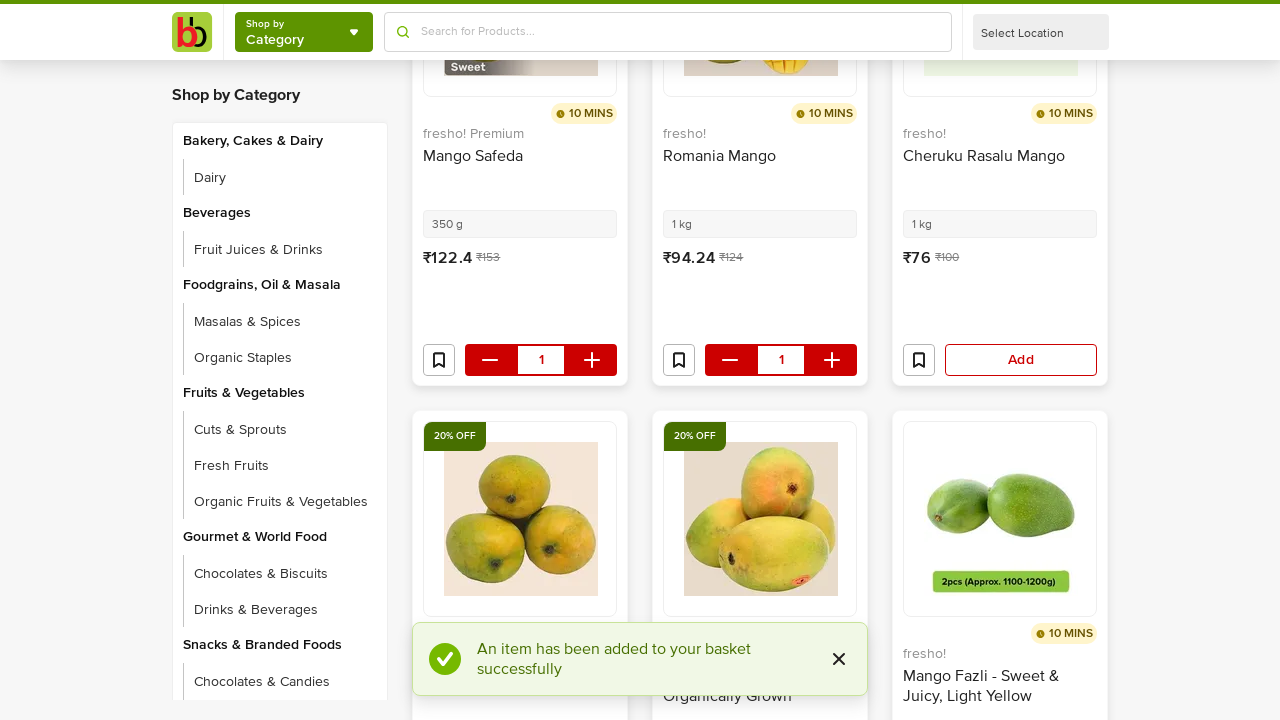

Clicked Add button 21 to add mango product to cart at (1021, 360) on button:has-text('Add') >> nth=20
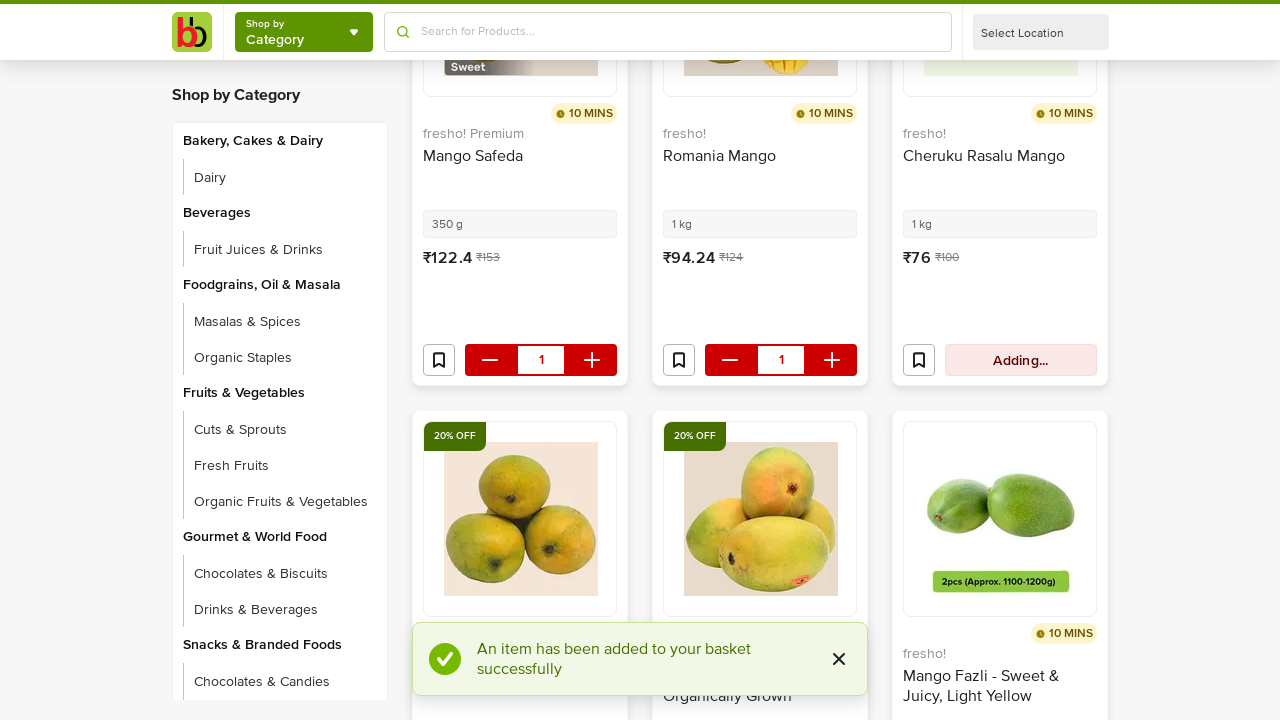

Waited 500ms for cart to update after adding product 21
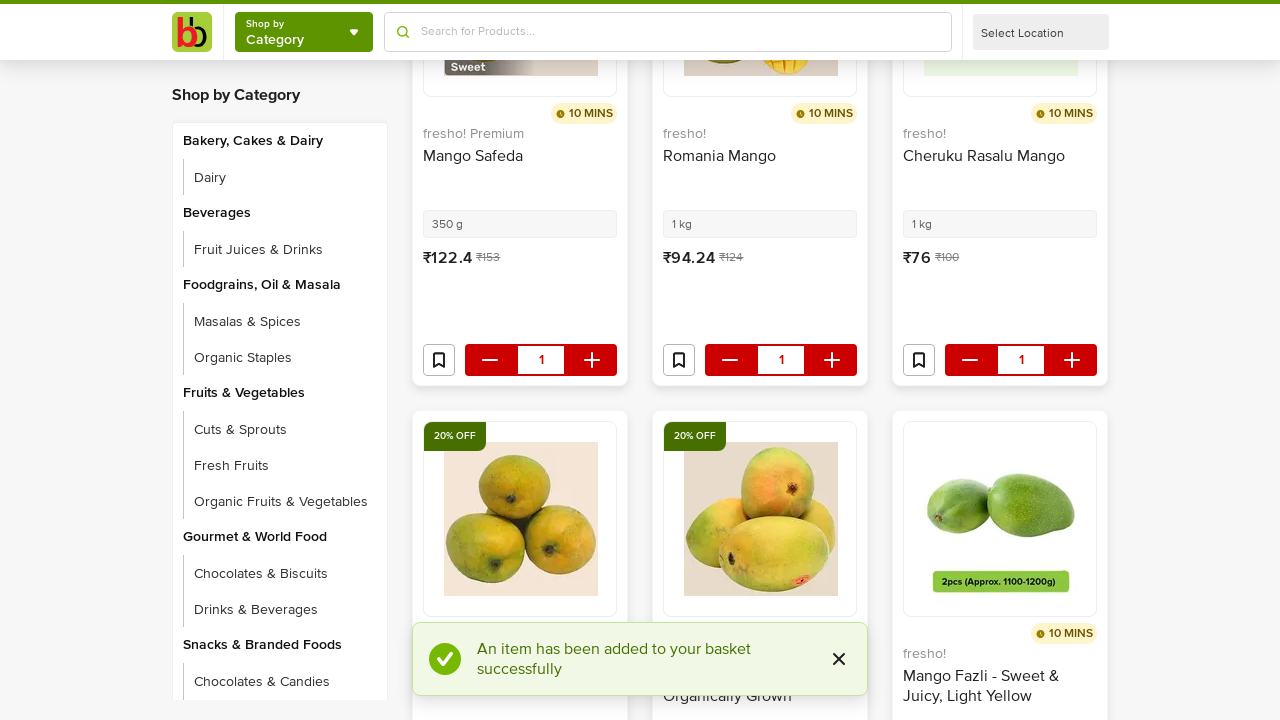

Scrolled Add button 22 into view
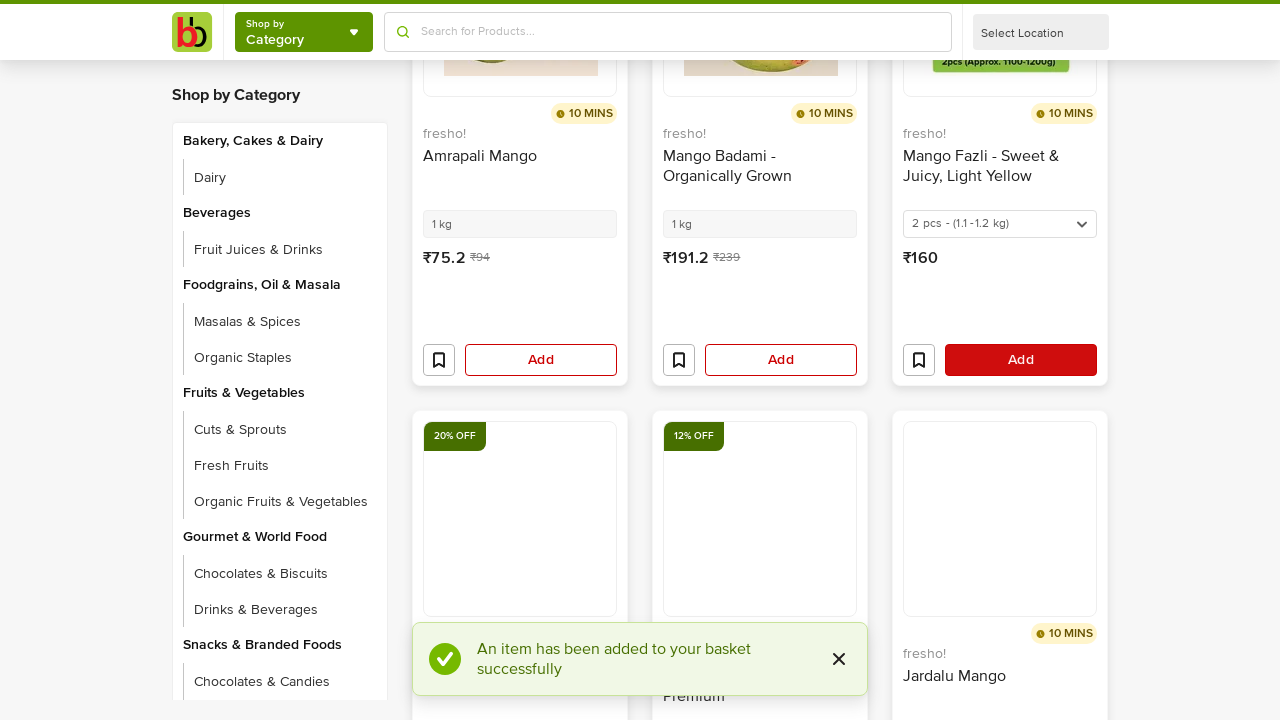

Clicked Add button 22 to add mango product to cart at (541, 360) on button:has-text('Add') >> nth=21
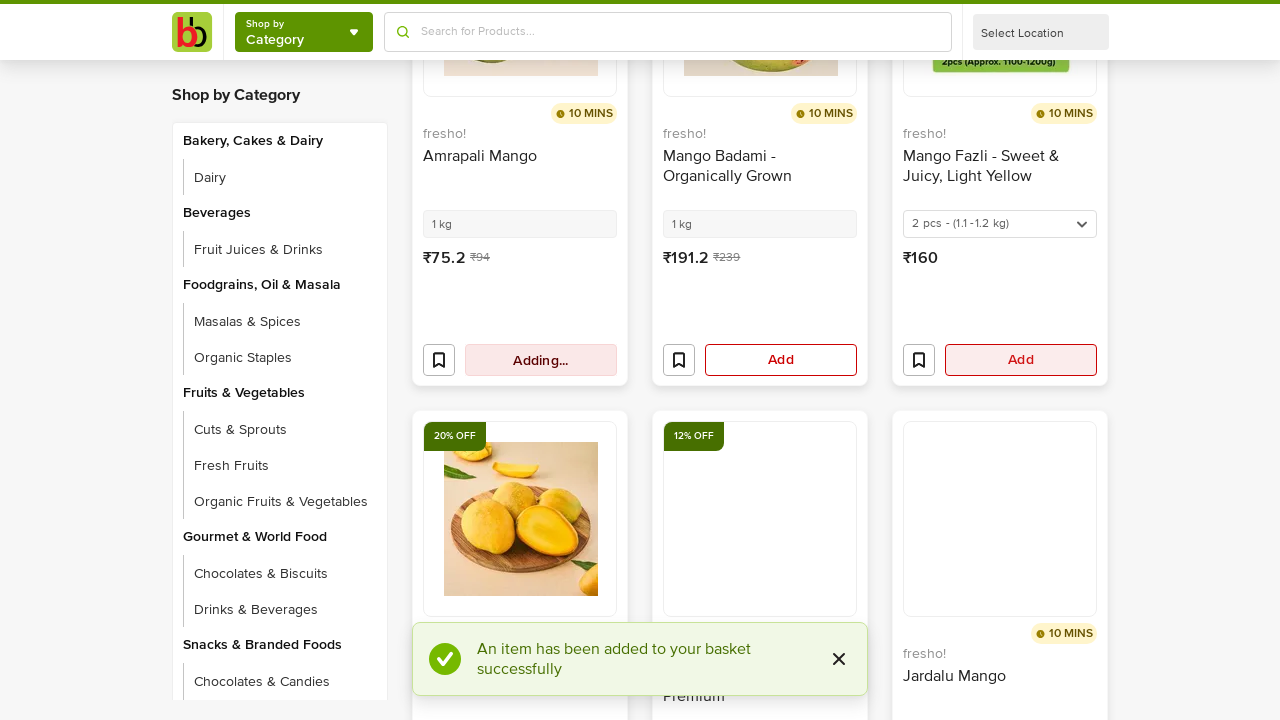

Waited 500ms for cart to update after adding product 22
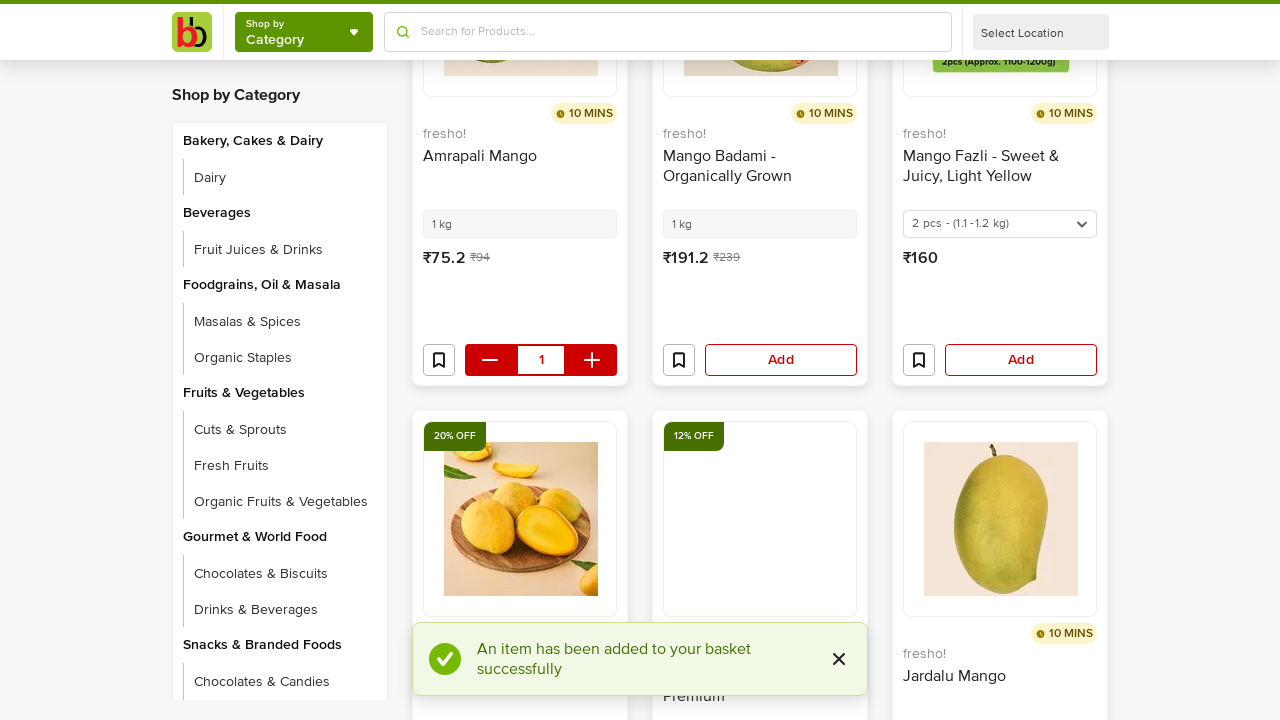

Scrolled Add button 23 into view
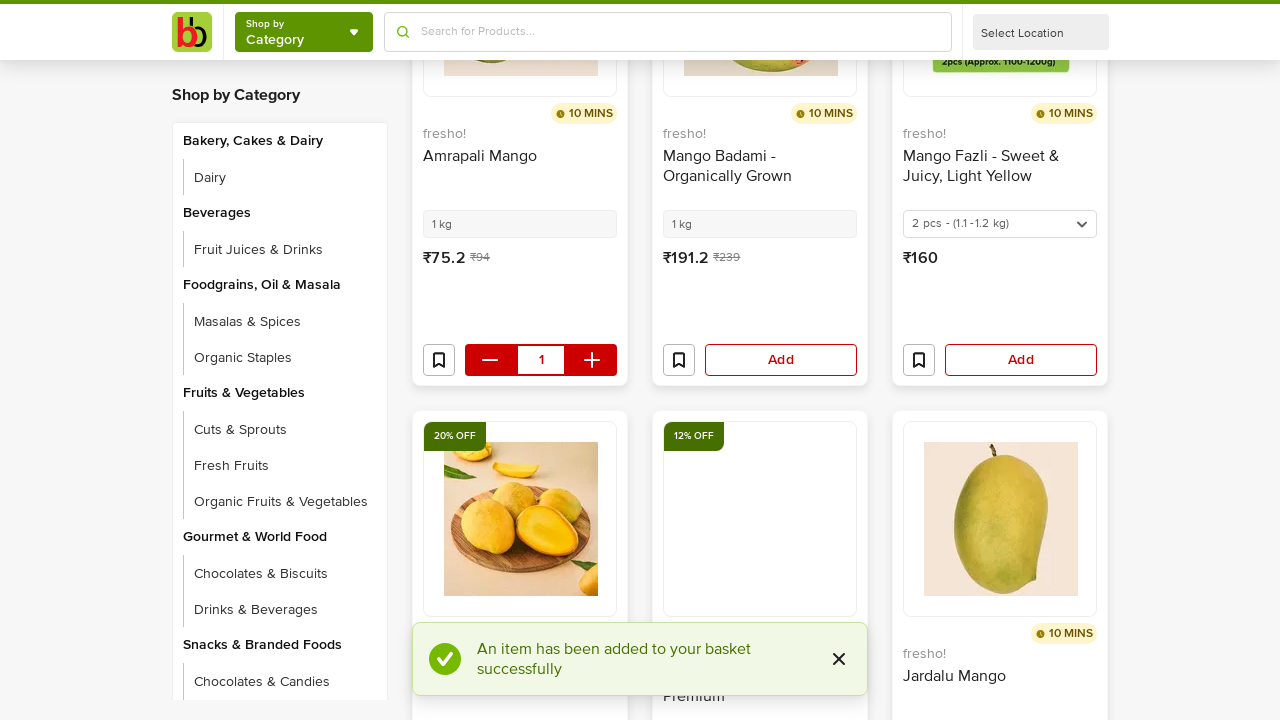

Clicked Add button 23 to add mango product to cart at (781, 360) on button:has-text('Add') >> nth=22
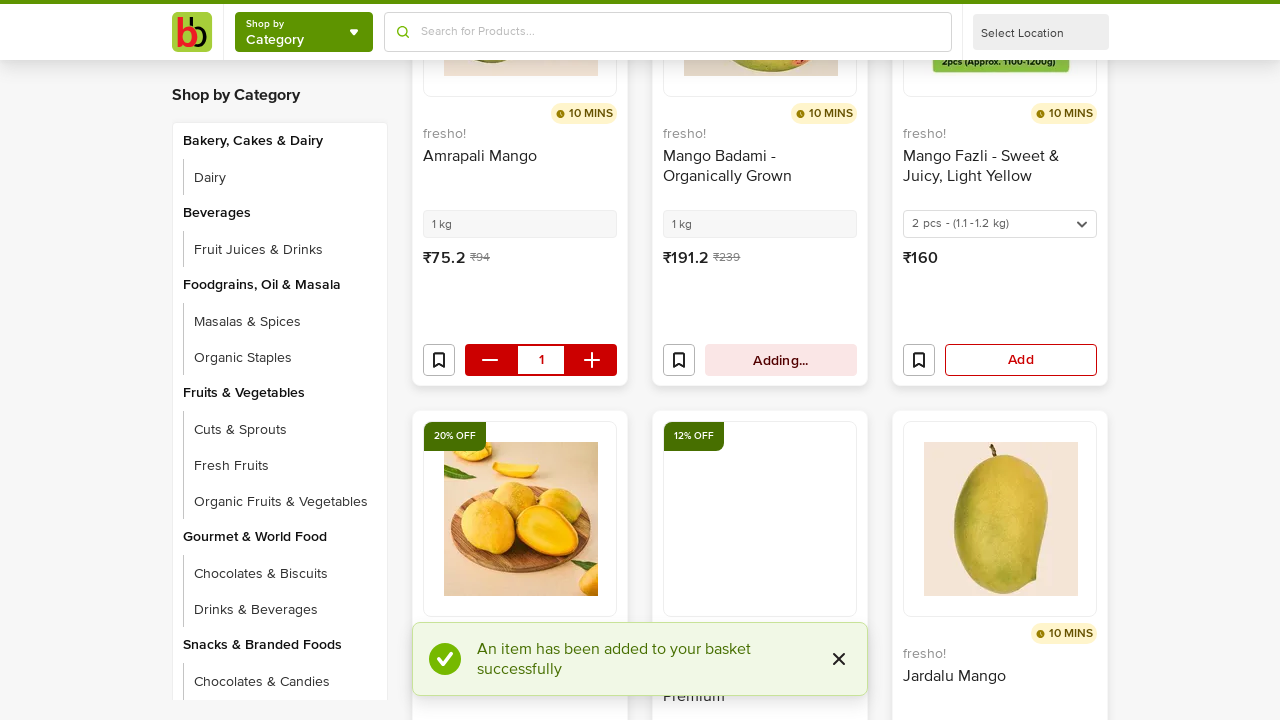

Waited 500ms for cart to update after adding product 23
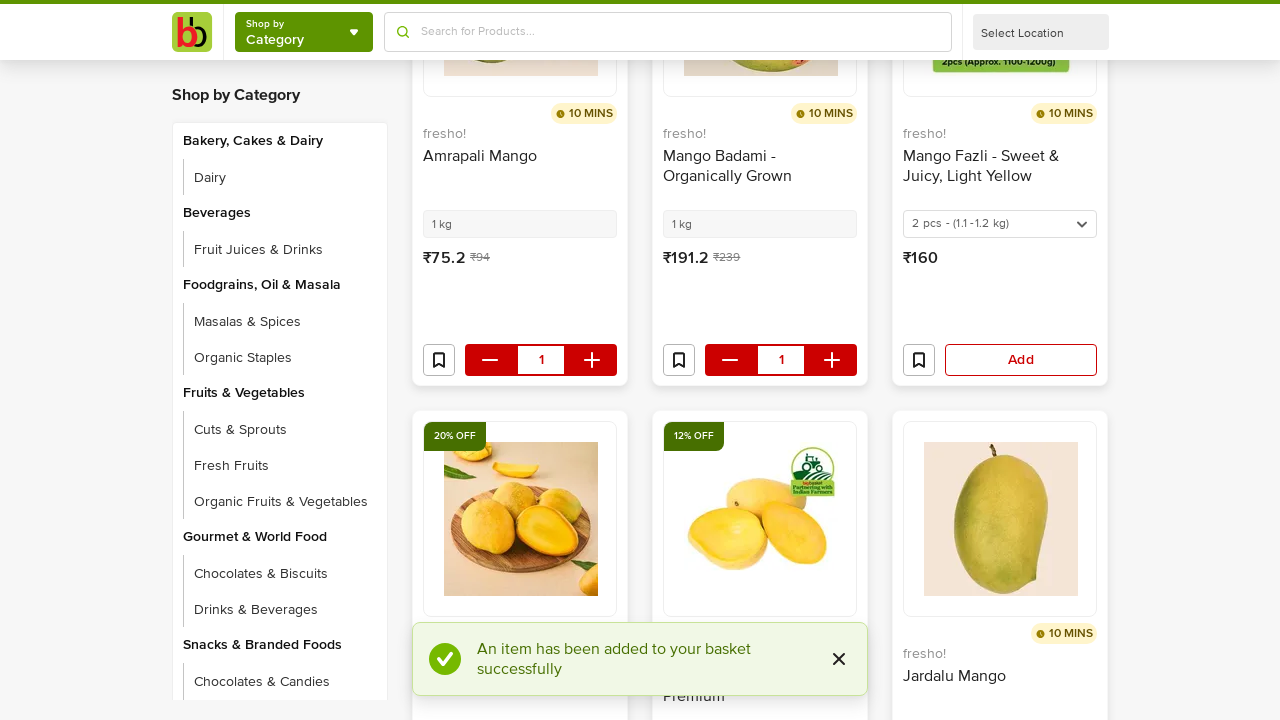

Scrolled Add button 24 into view
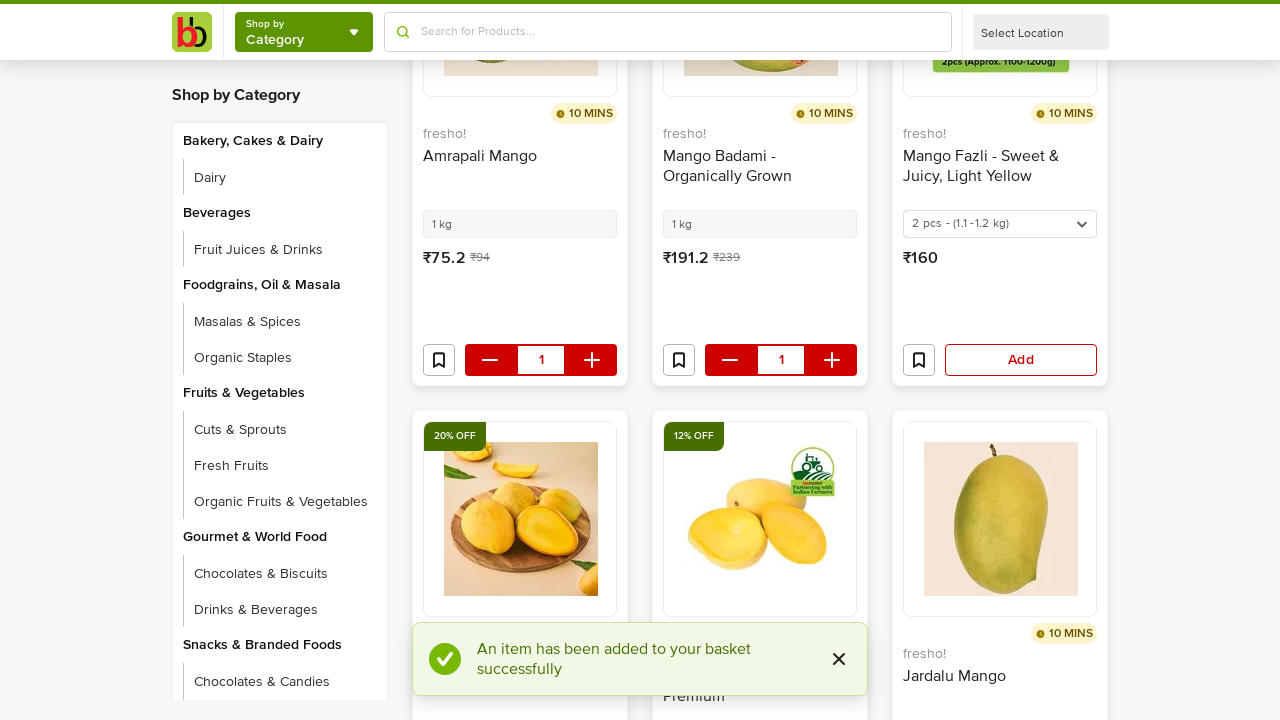

Clicked Add button 24 to add mango product to cart at (1021, 360) on button:has-text('Add') >> nth=23
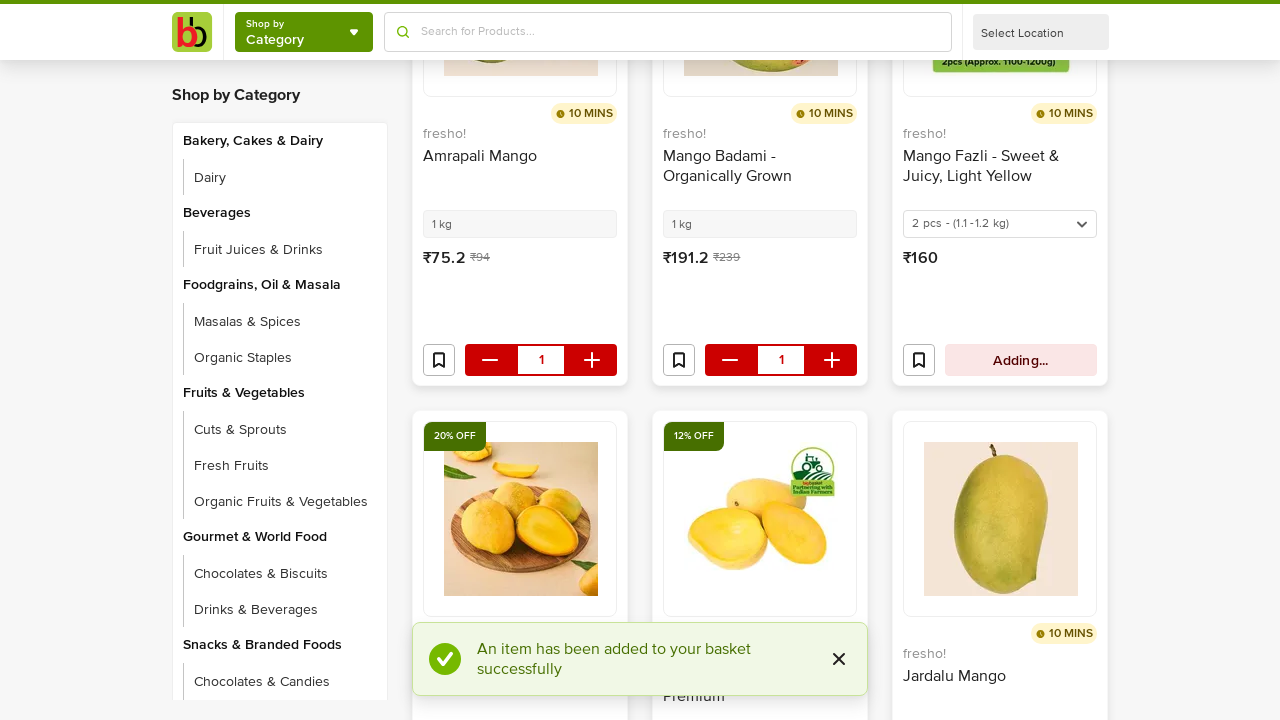

Waited 500ms for cart to update after adding product 24
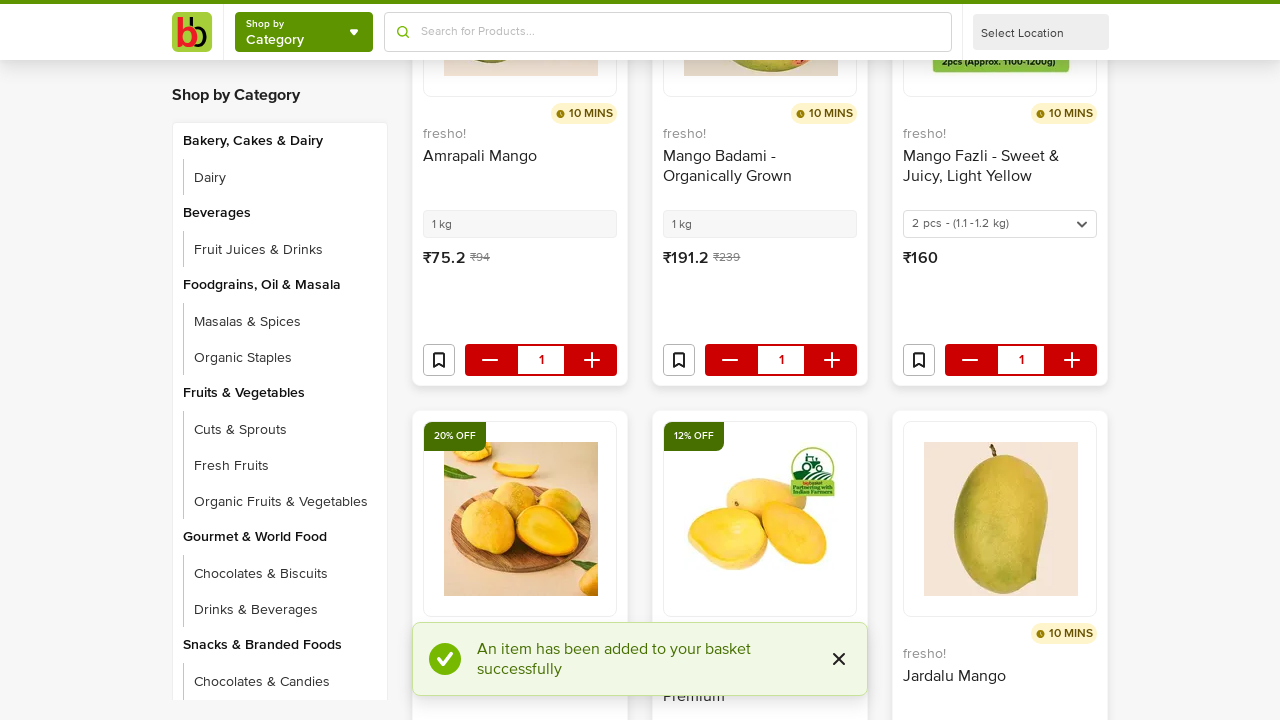

Scrolled Add button 25 into view
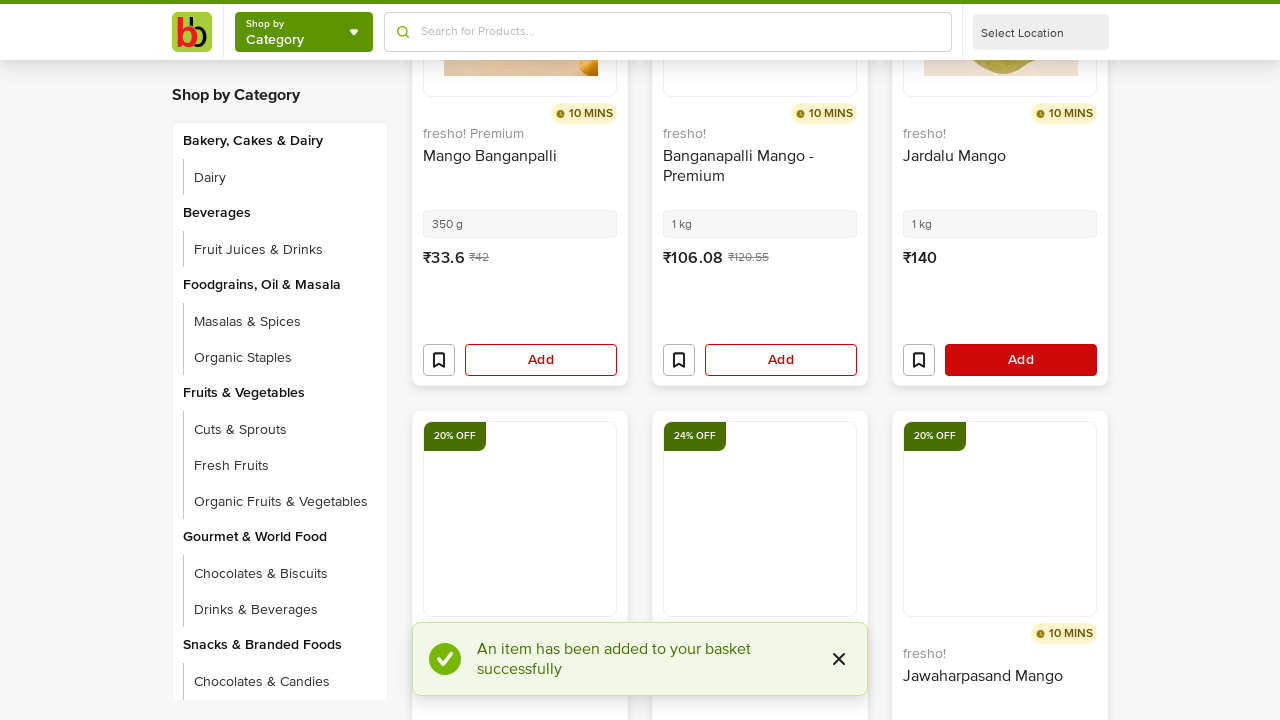

Clicked Add button 25 to add mango product to cart at (541, 360) on button:has-text('Add') >> nth=24
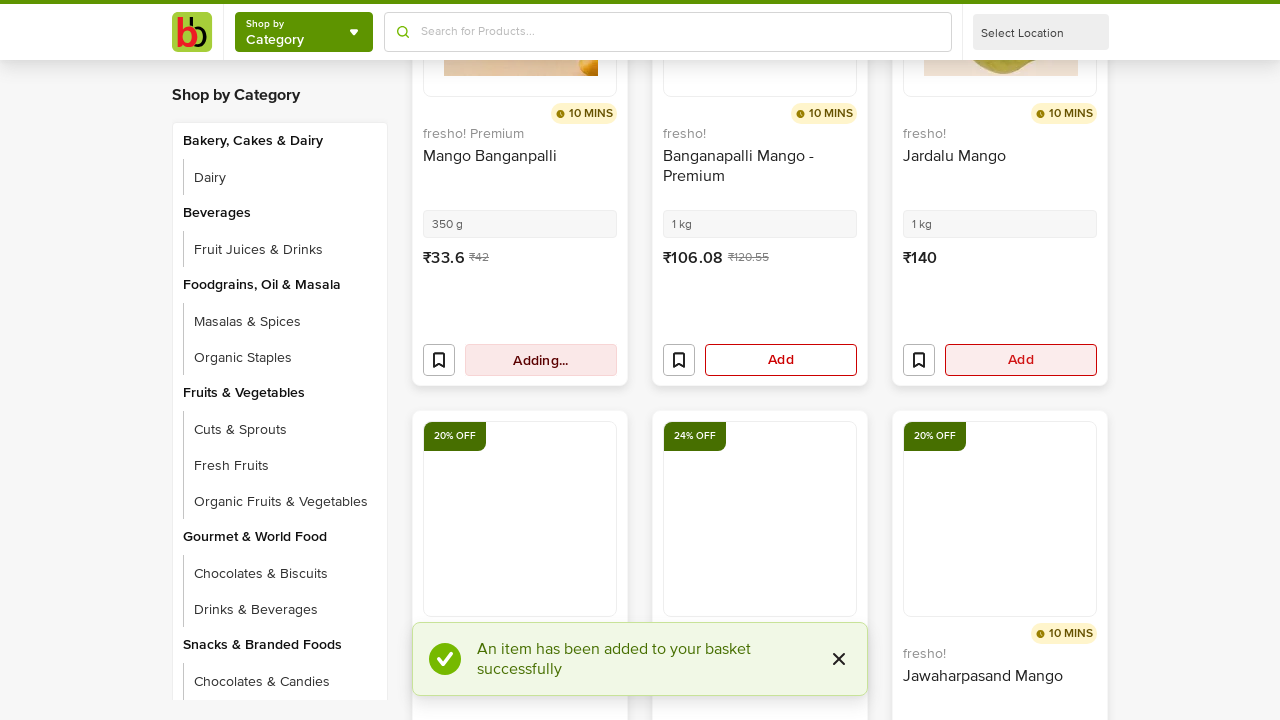

Waited 500ms for cart to update after adding product 25
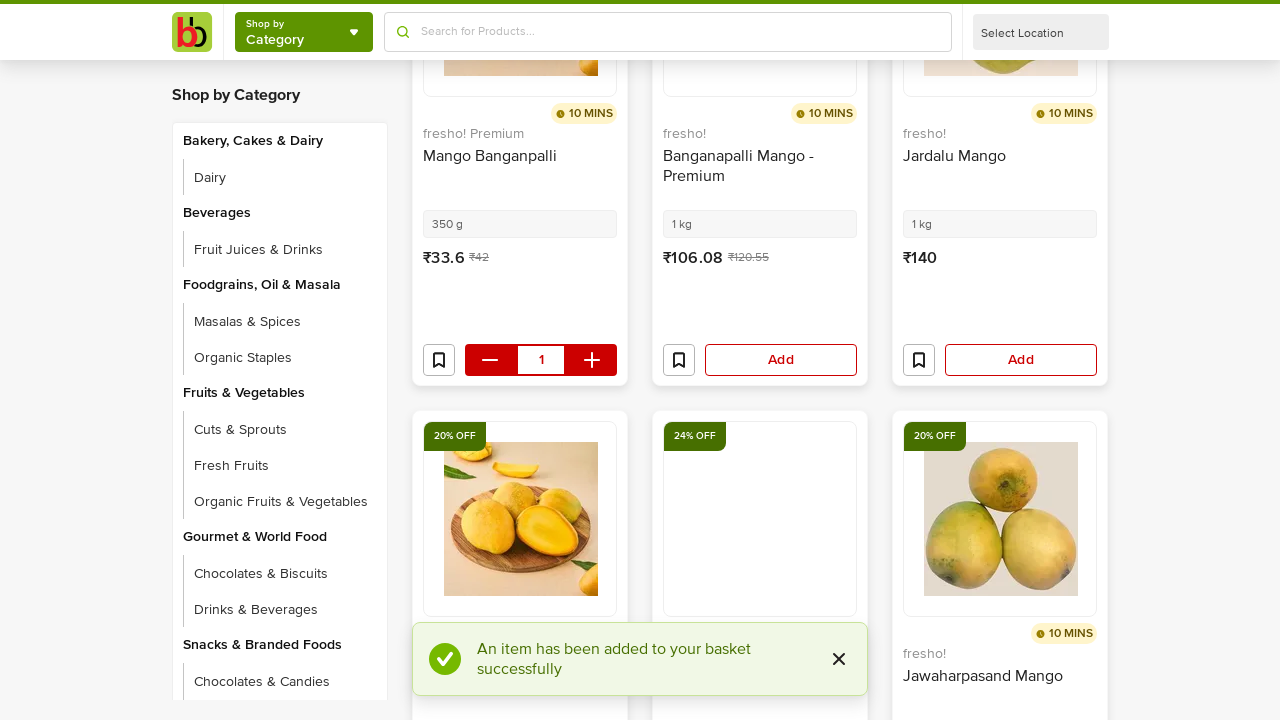

Scrolled Add button 26 into view
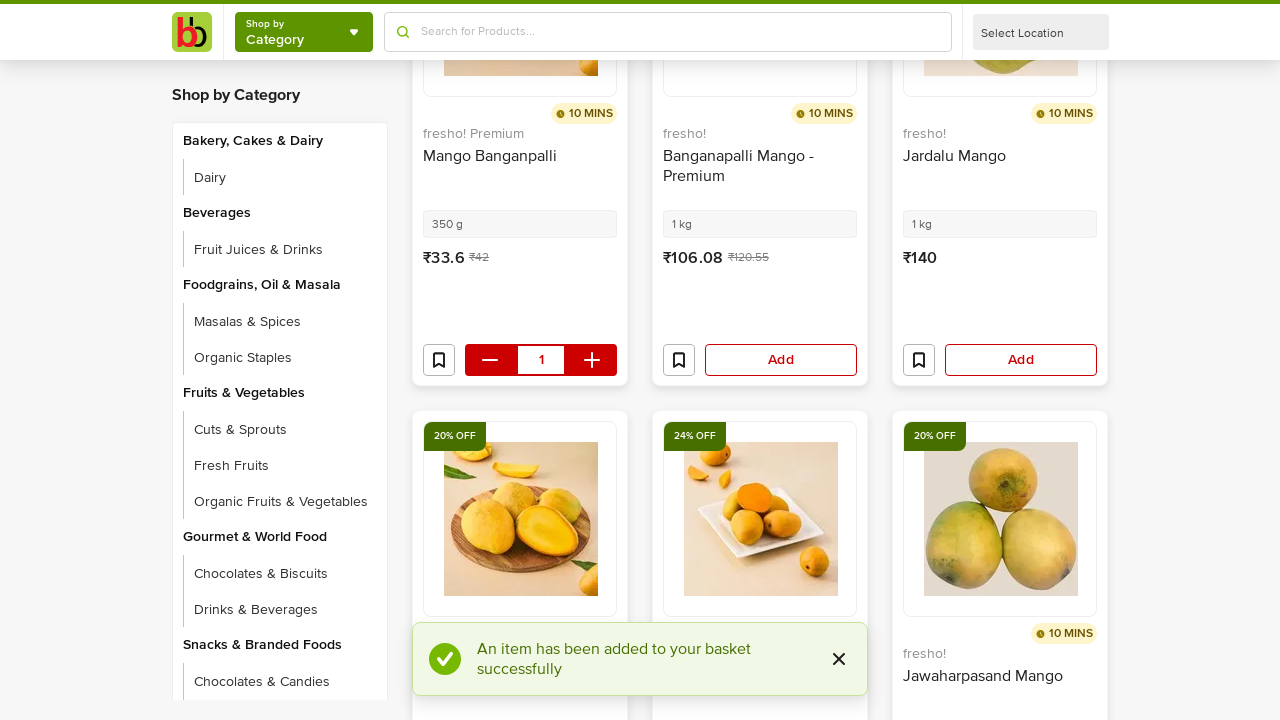

Clicked Add button 26 to add mango product to cart at (781, 360) on button:has-text('Add') >> nth=25
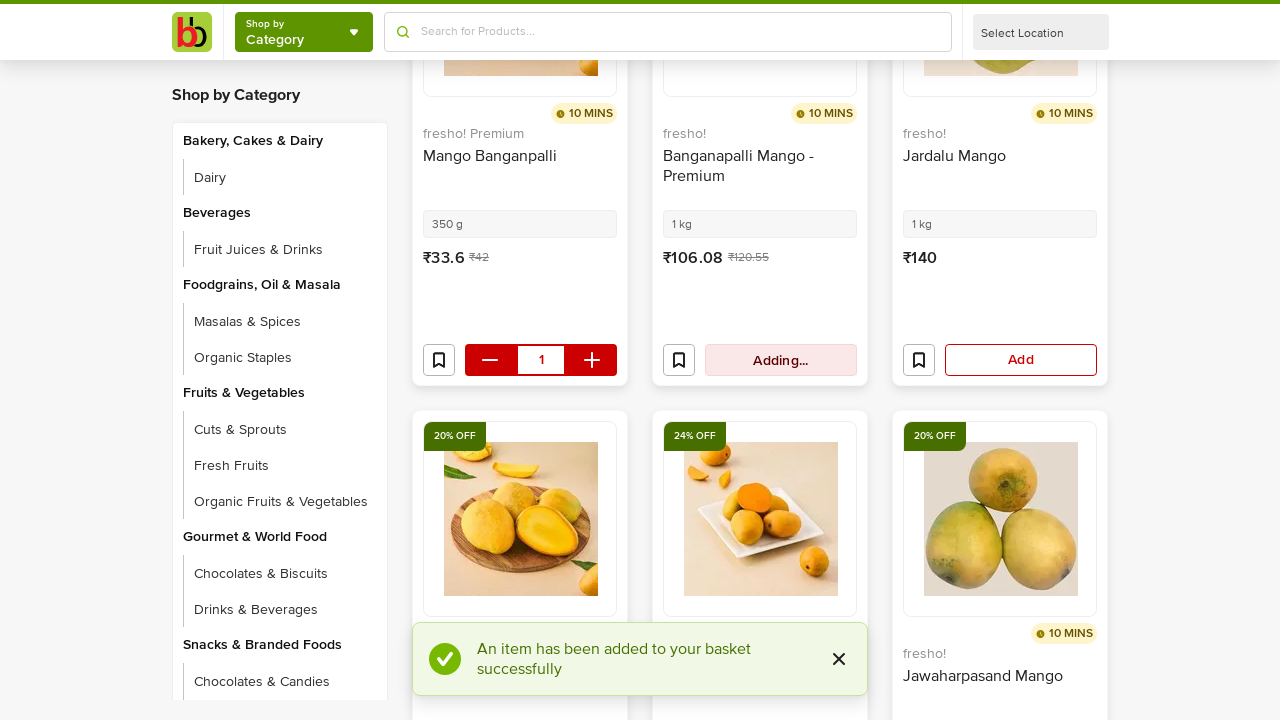

Waited 500ms for cart to update after adding product 26
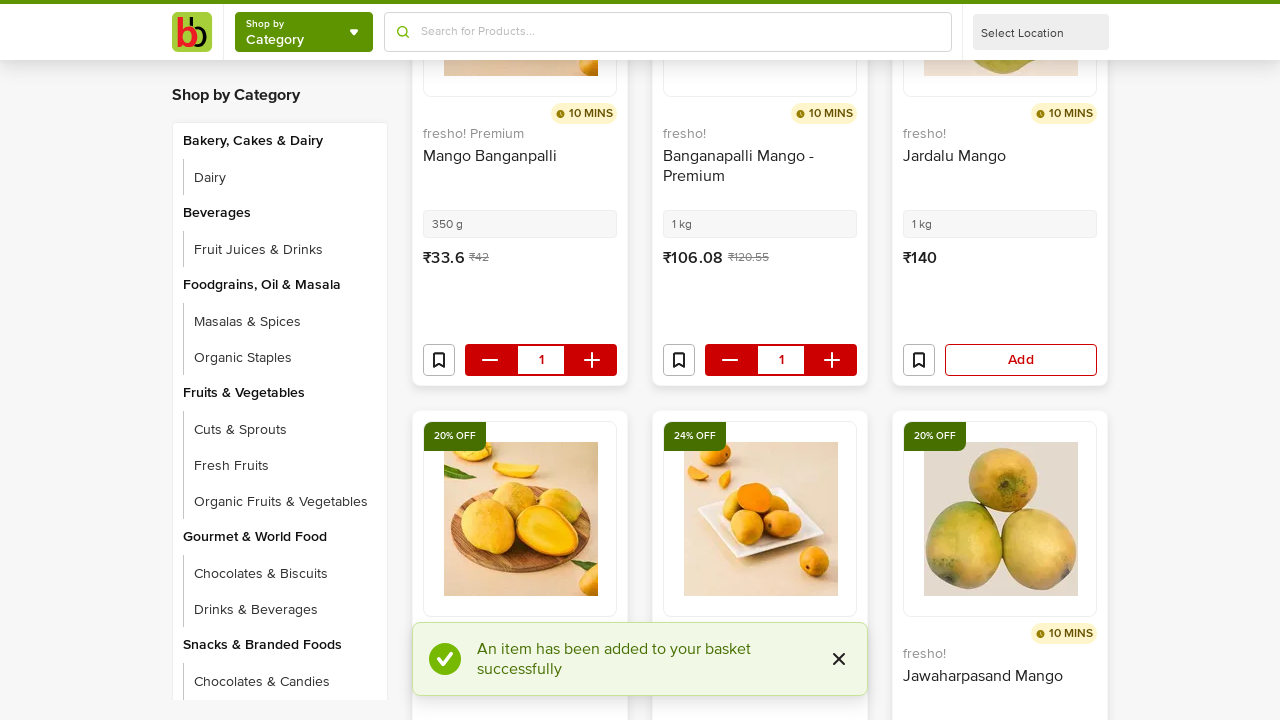

Scrolled Add button 27 into view
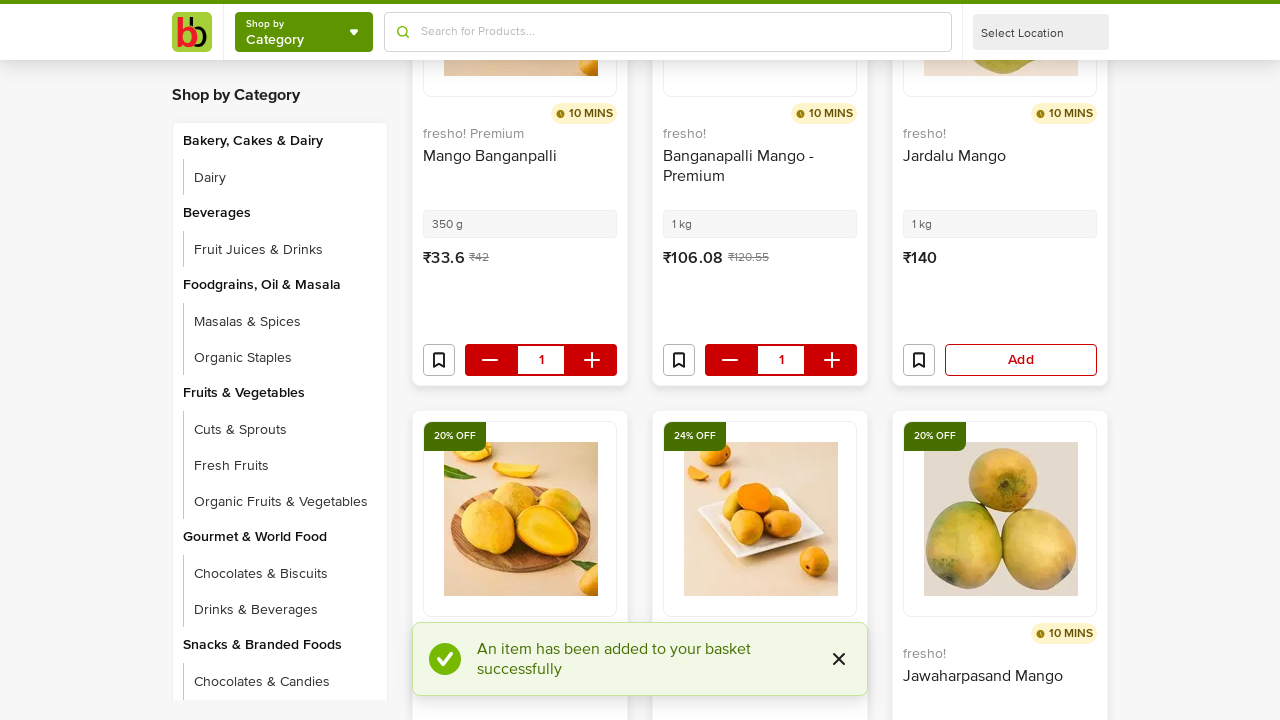

Clicked Add button 27 to add mango product to cart at (1021, 360) on button:has-text('Add') >> nth=26
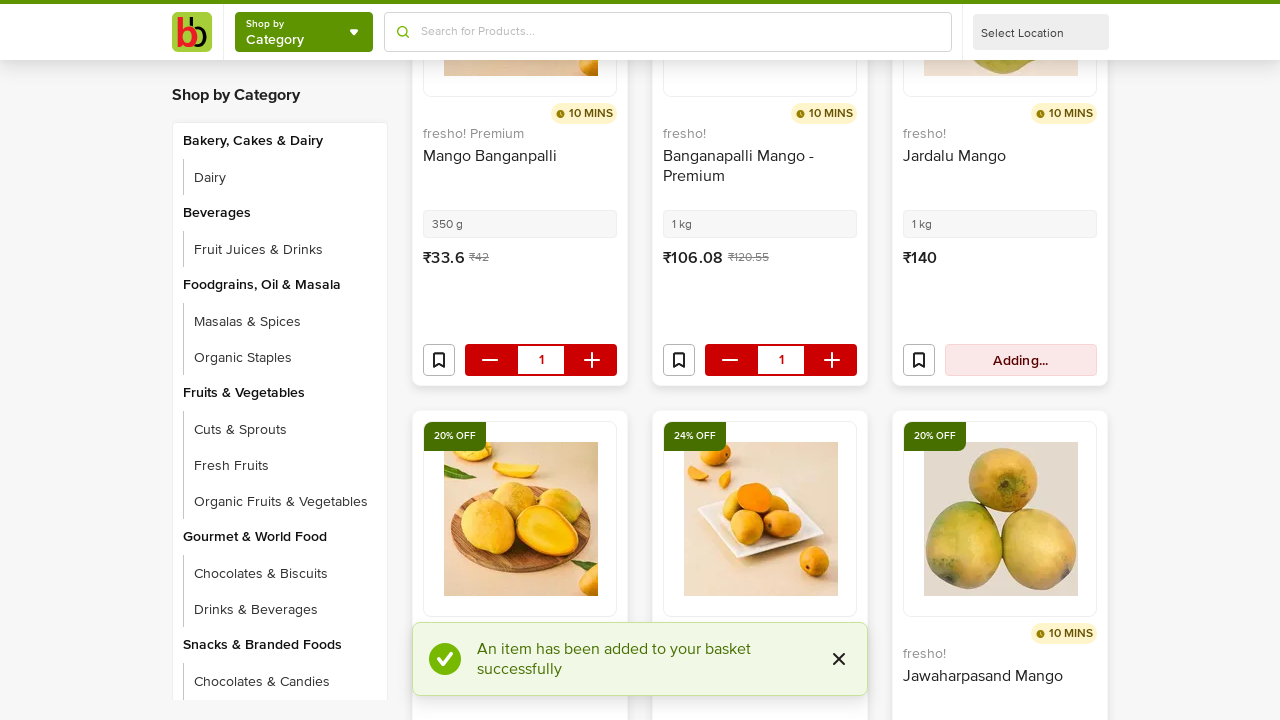

Waited 500ms for cart to update after adding product 27
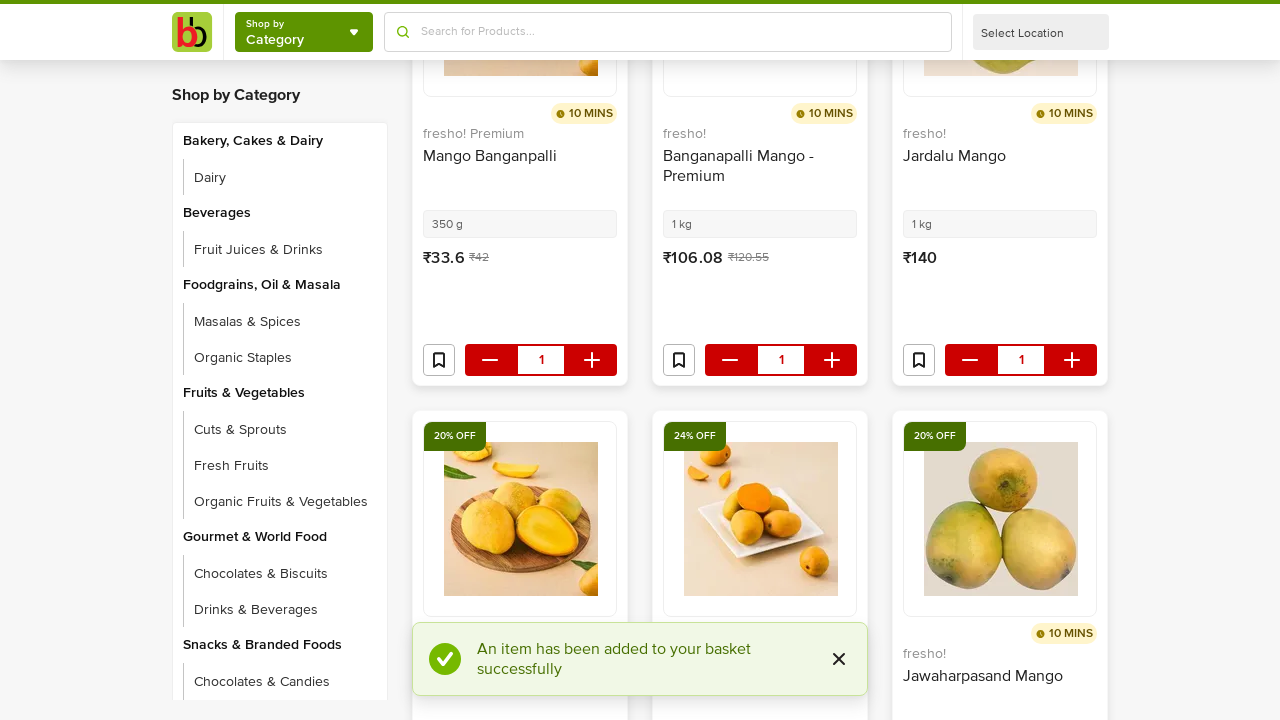

Scrolled Add button 28 into view
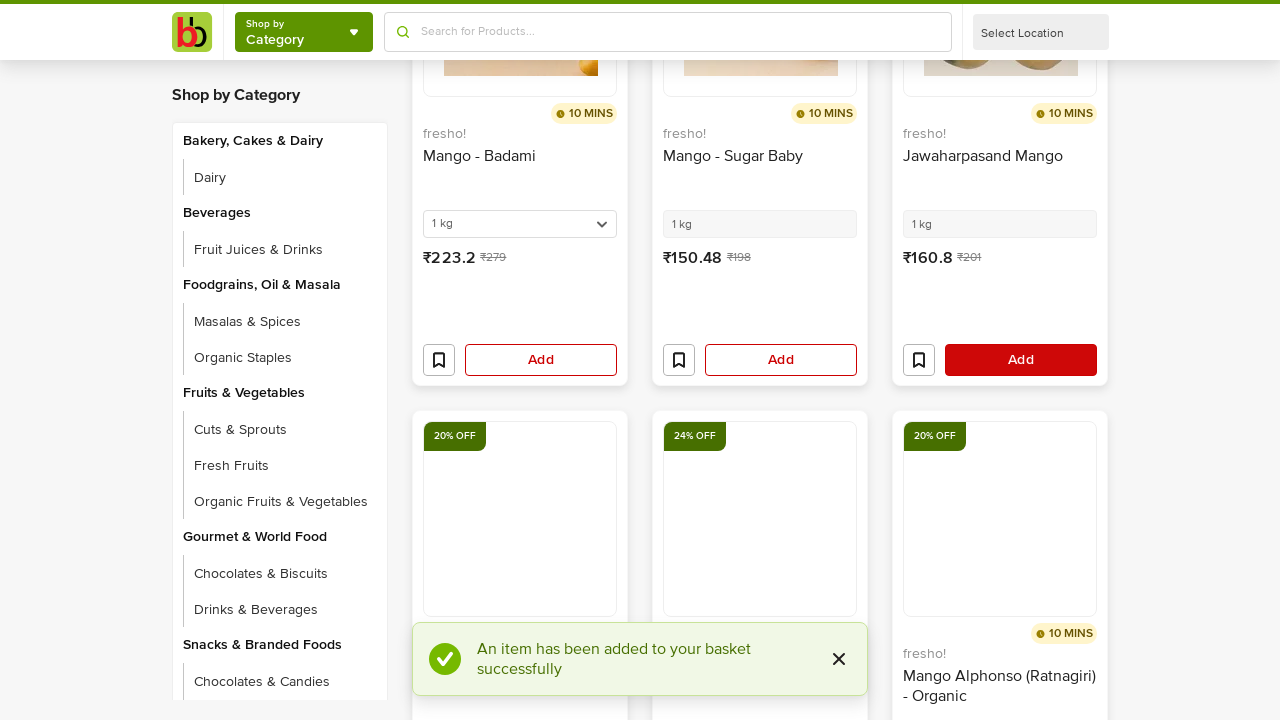

Clicked Add button 28 to add mango product to cart at (541, 360) on button:has-text('Add') >> nth=27
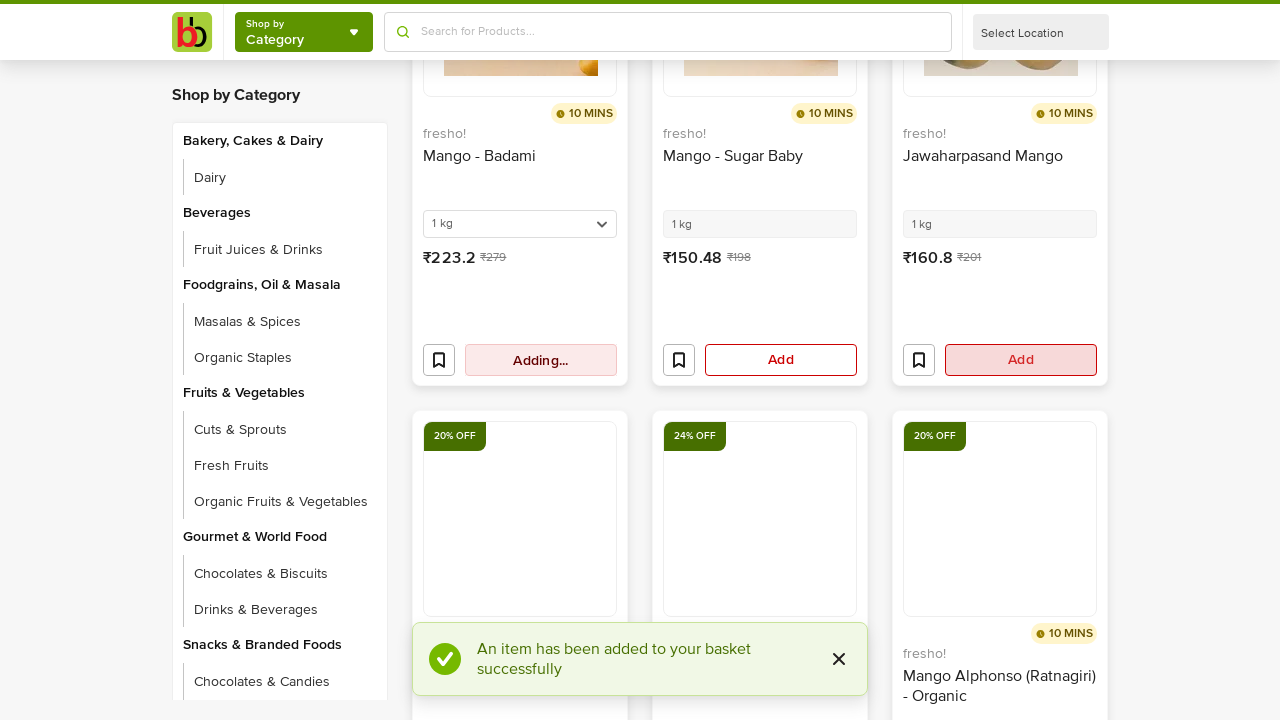

Waited 500ms for cart to update after adding product 28
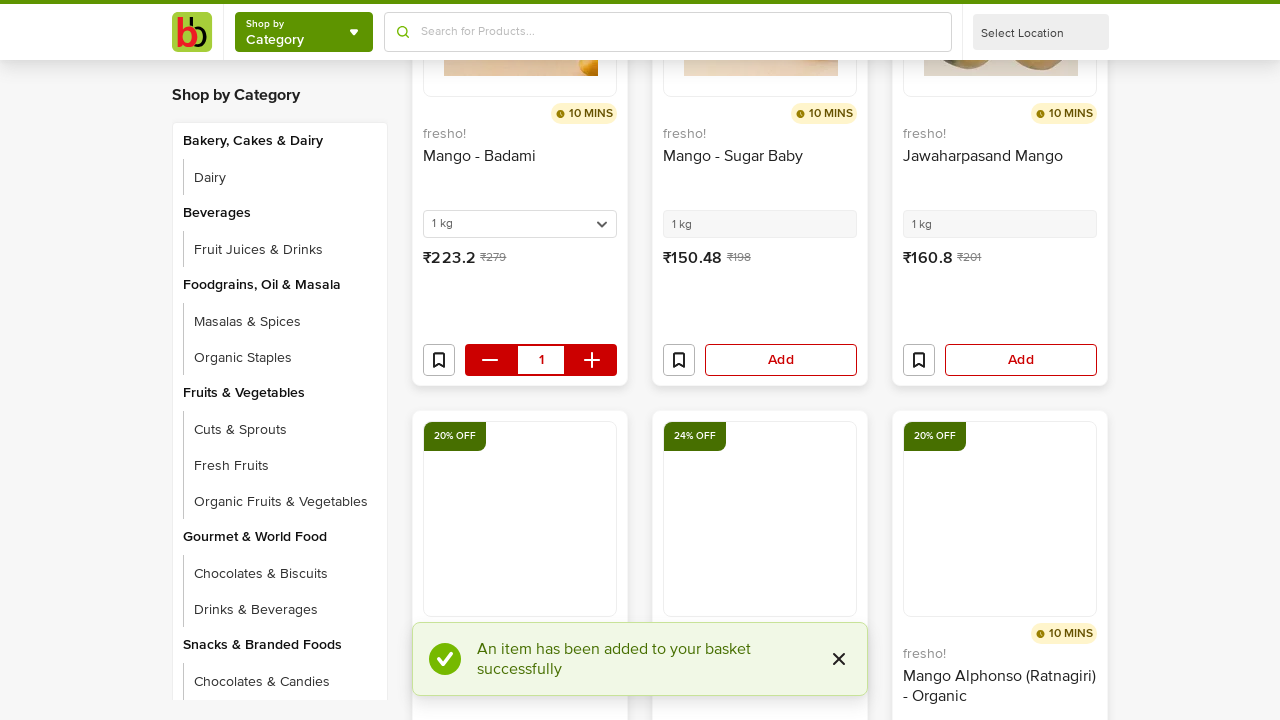

Scrolled Add button 29 into view
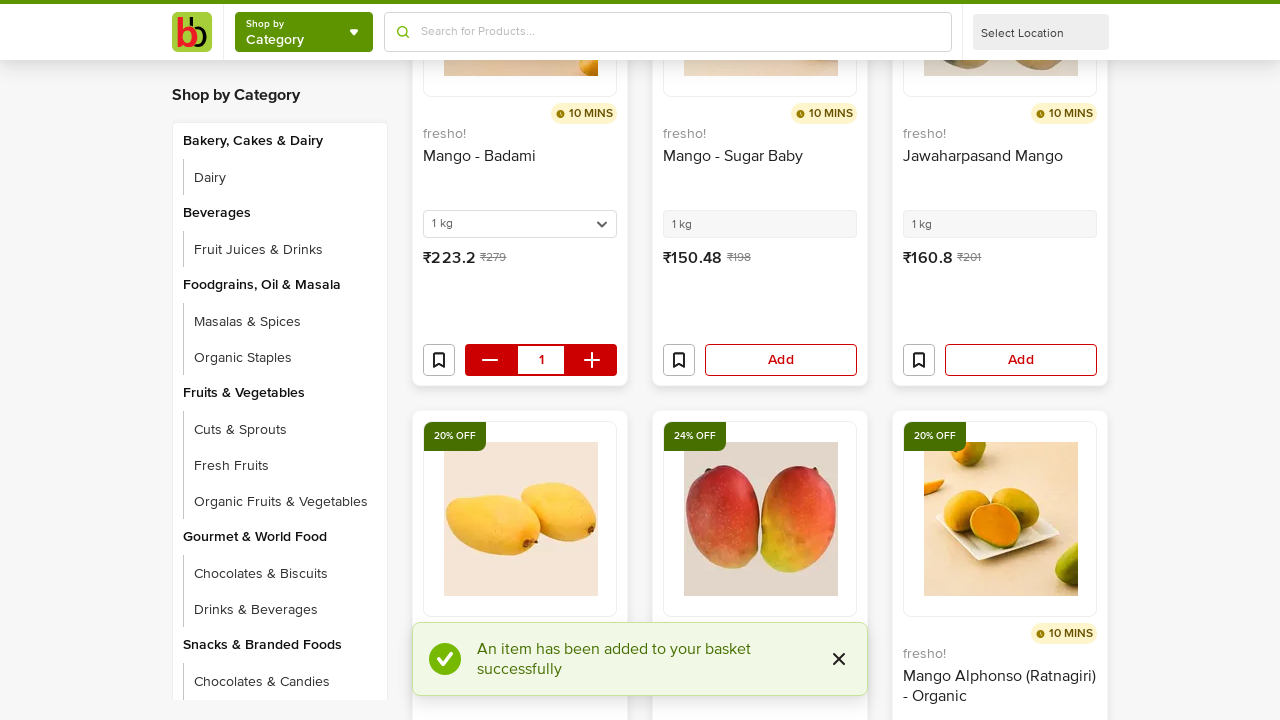

Clicked Add button 29 to add mango product to cart at (781, 360) on button:has-text('Add') >> nth=28
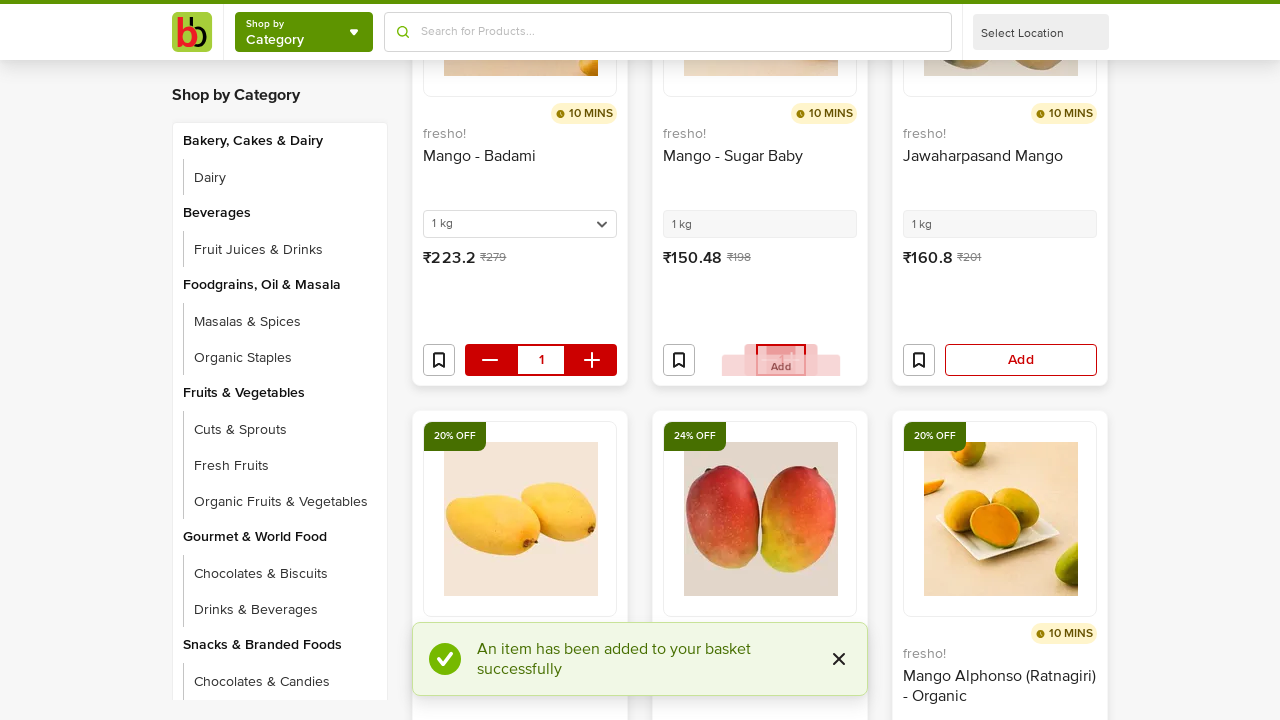

Waited 500ms for cart to update after adding product 29
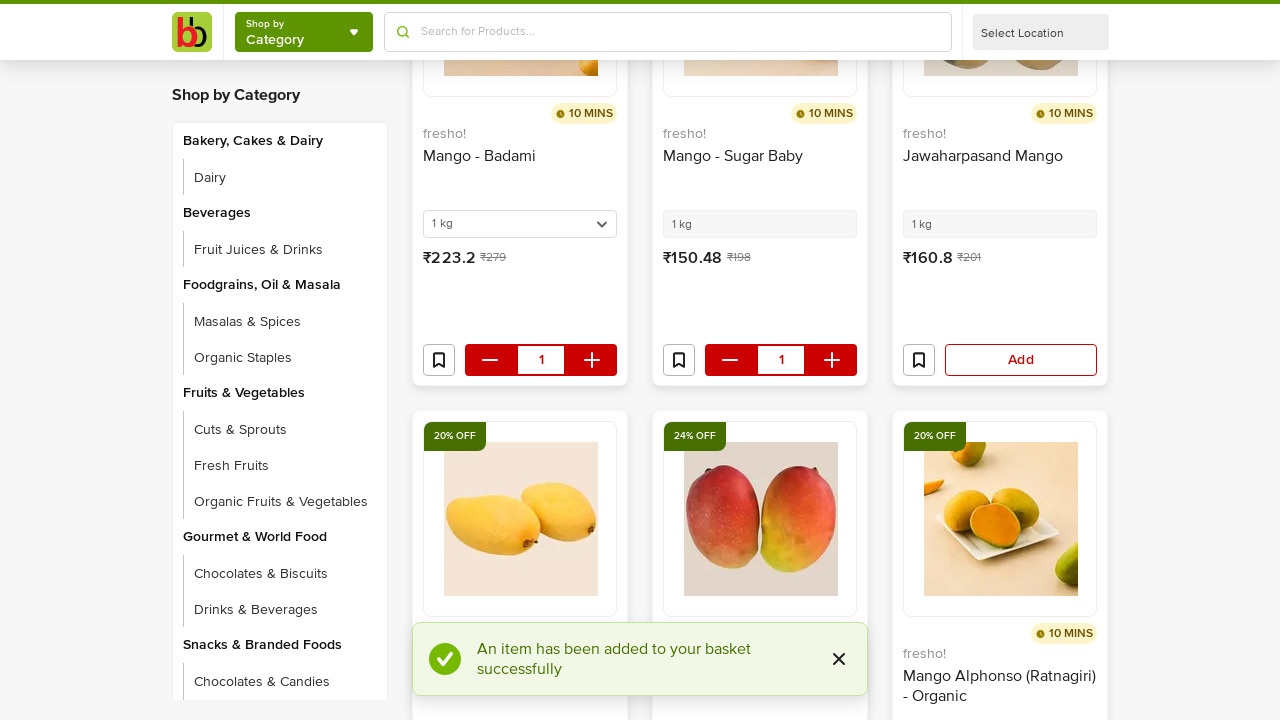

Scrolled Add button 30 into view
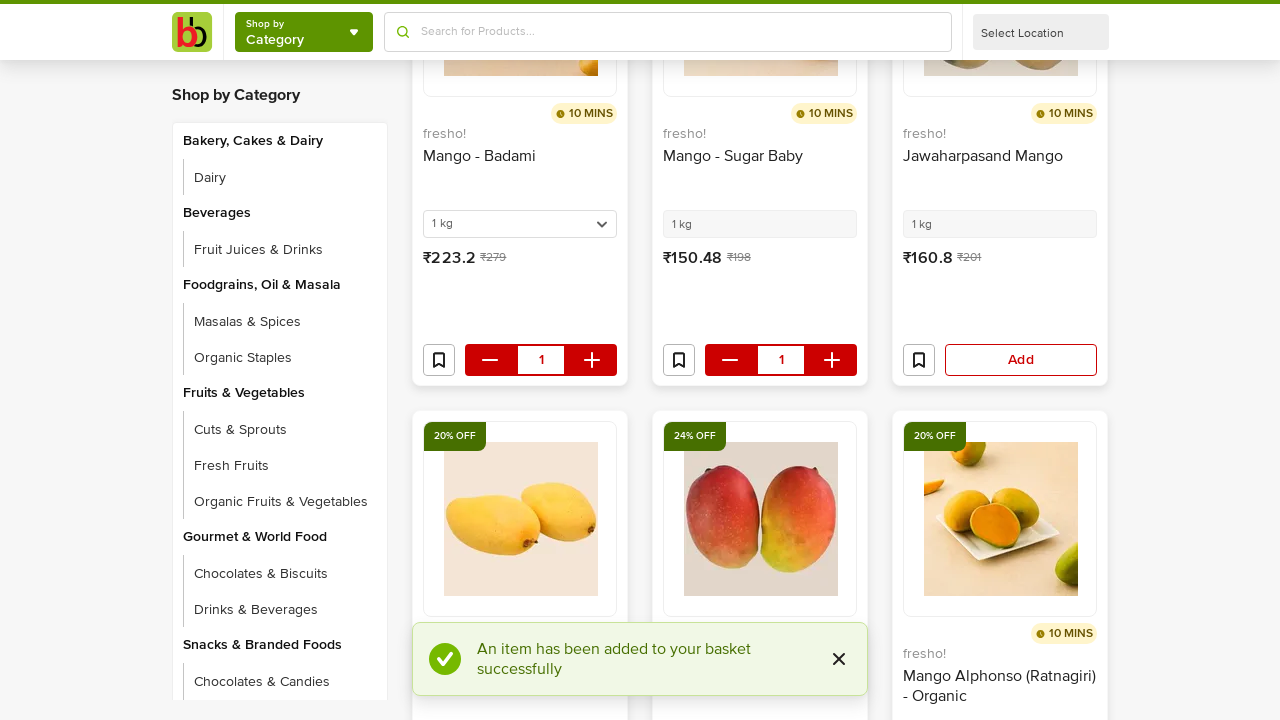

Clicked Add button 30 to add mango product to cart at (1021, 360) on button:has-text('Add') >> nth=29
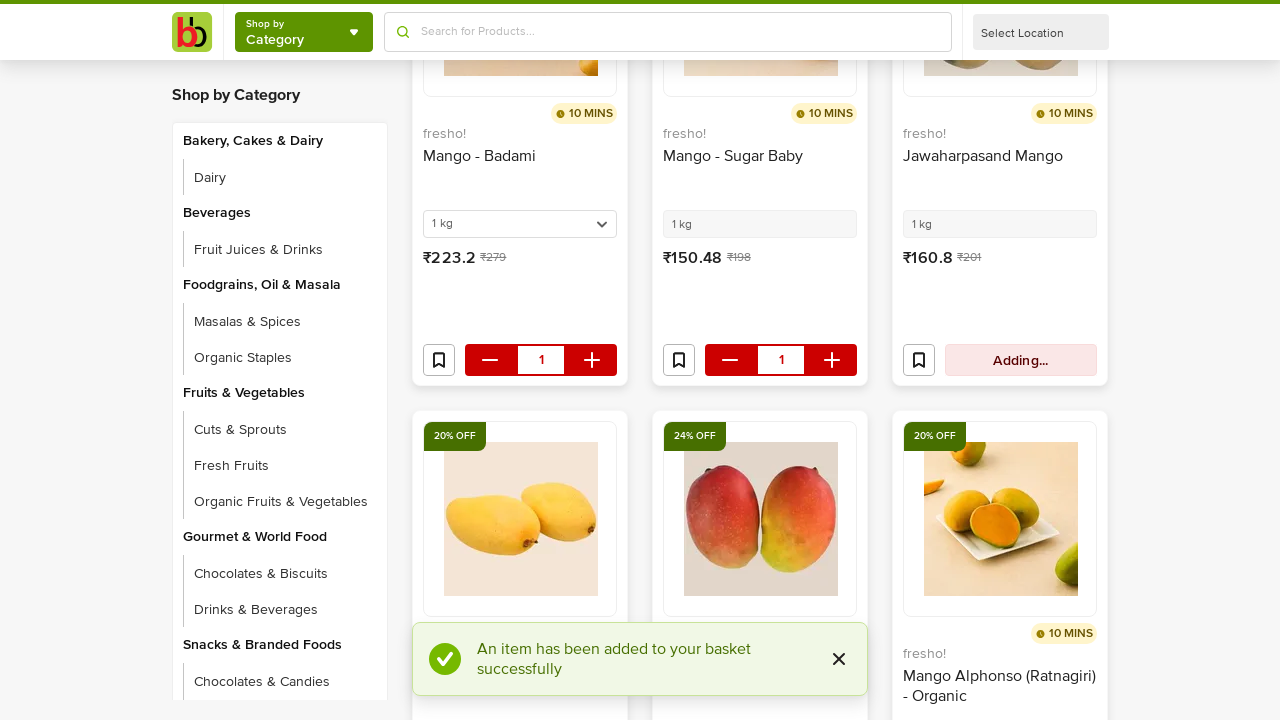

Waited 500ms for cart to update after adding product 30
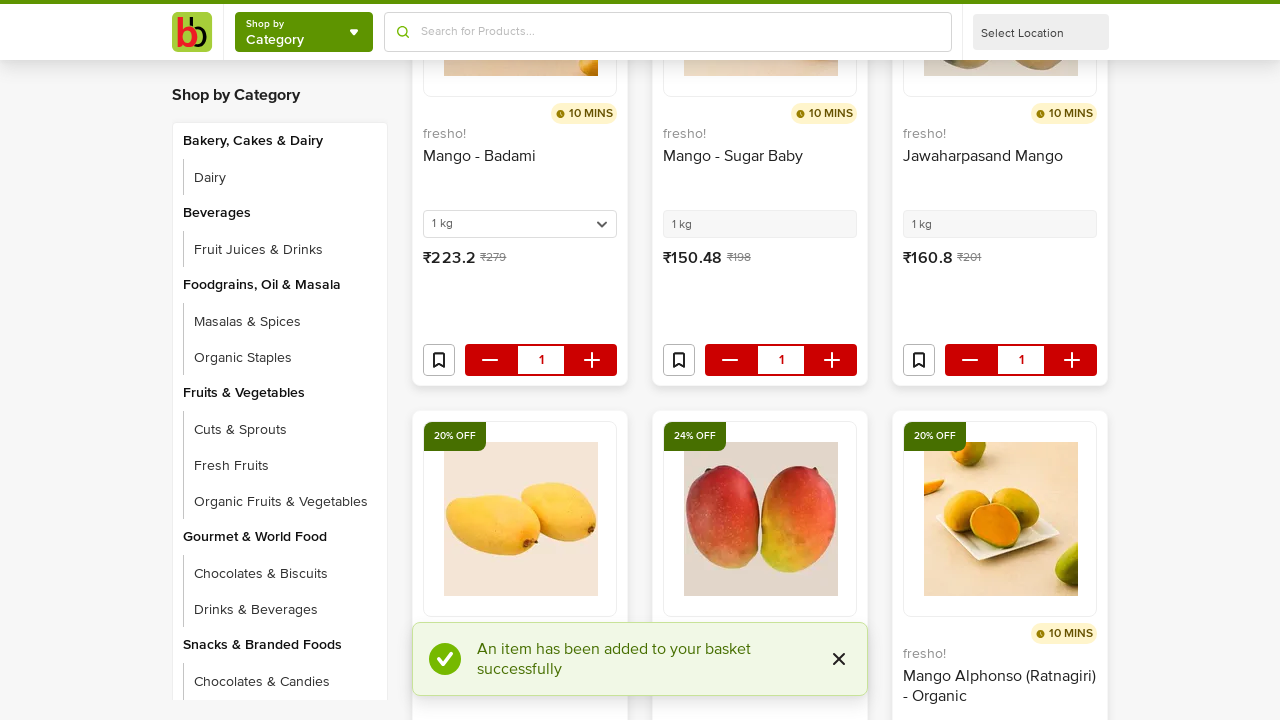

Scrolled Add button 31 into view
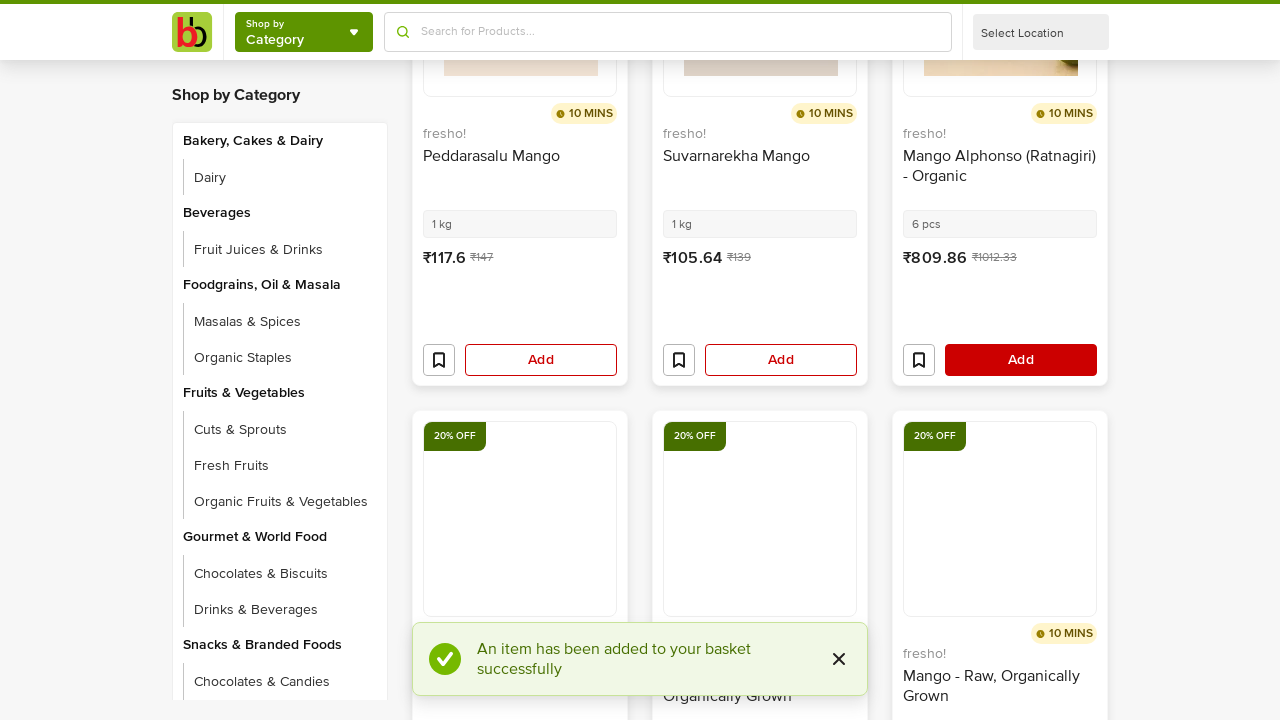

Clicked Add button 31 to add mango product to cart at (541, 360) on button:has-text('Add') >> nth=30
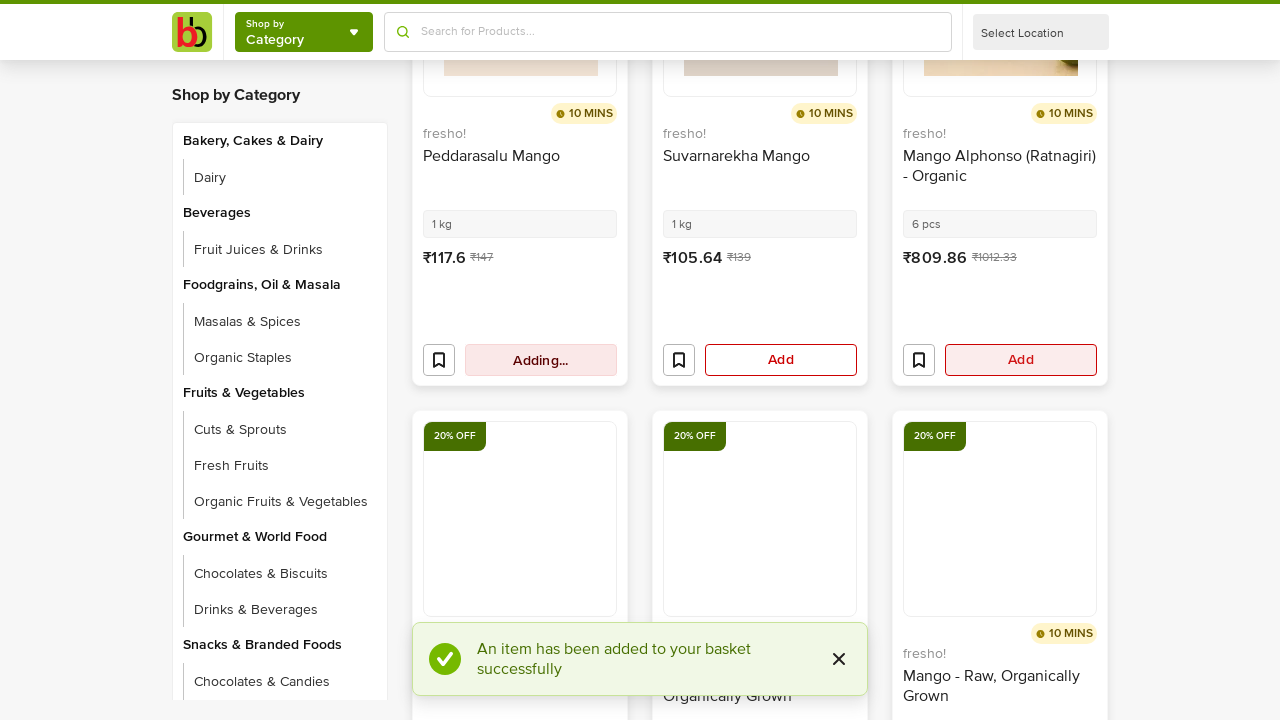

Waited 500ms for cart to update after adding product 31
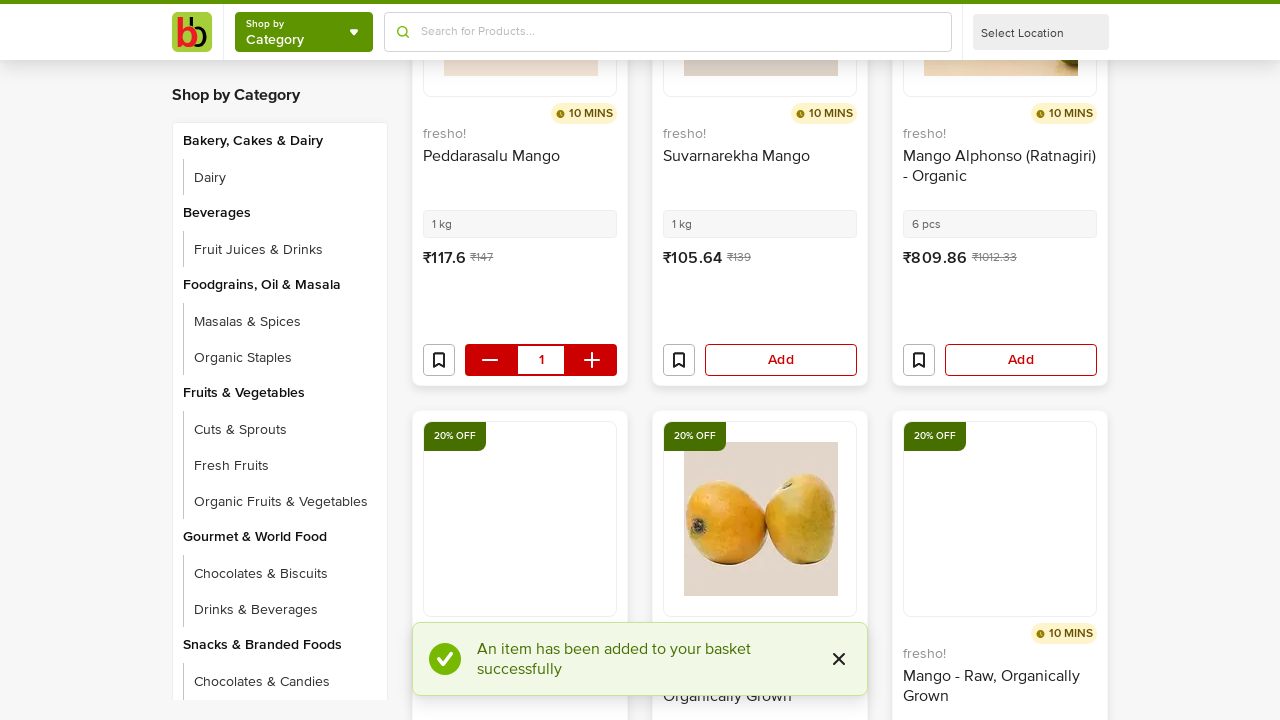

Scrolled Add button 32 into view
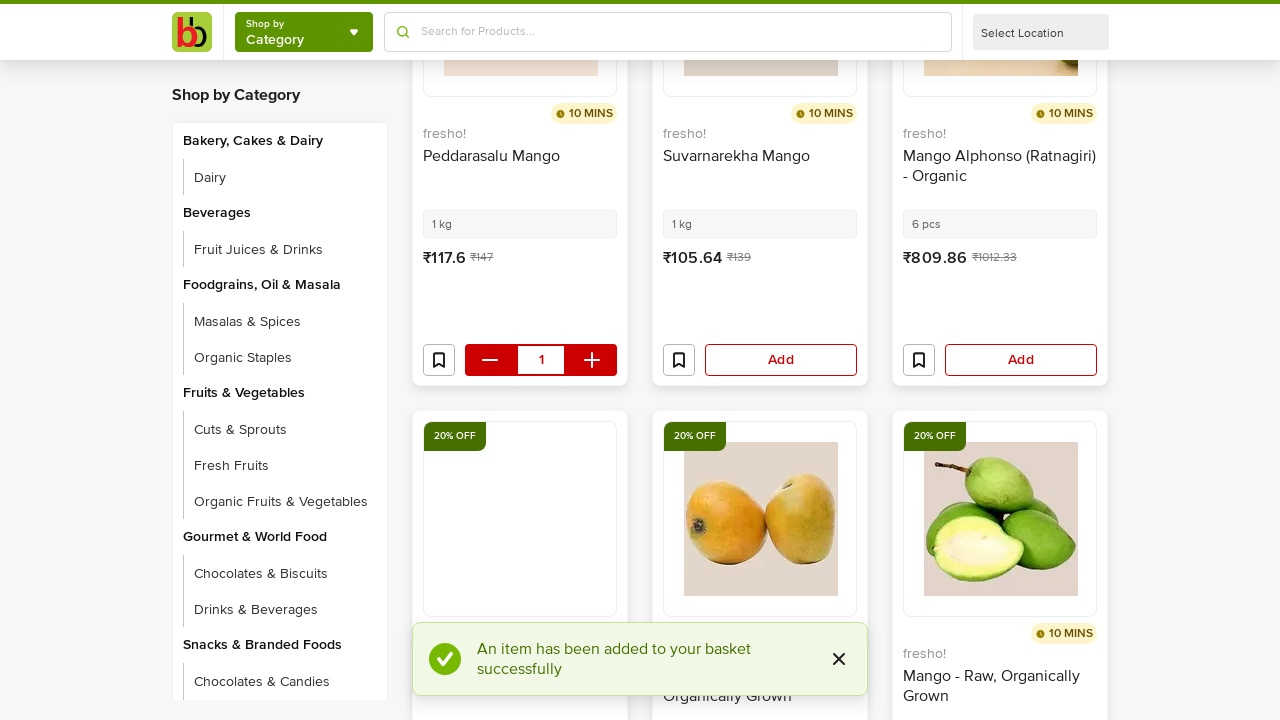

Clicked Add button 32 to add mango product to cart at (781, 360) on button:has-text('Add') >> nth=31
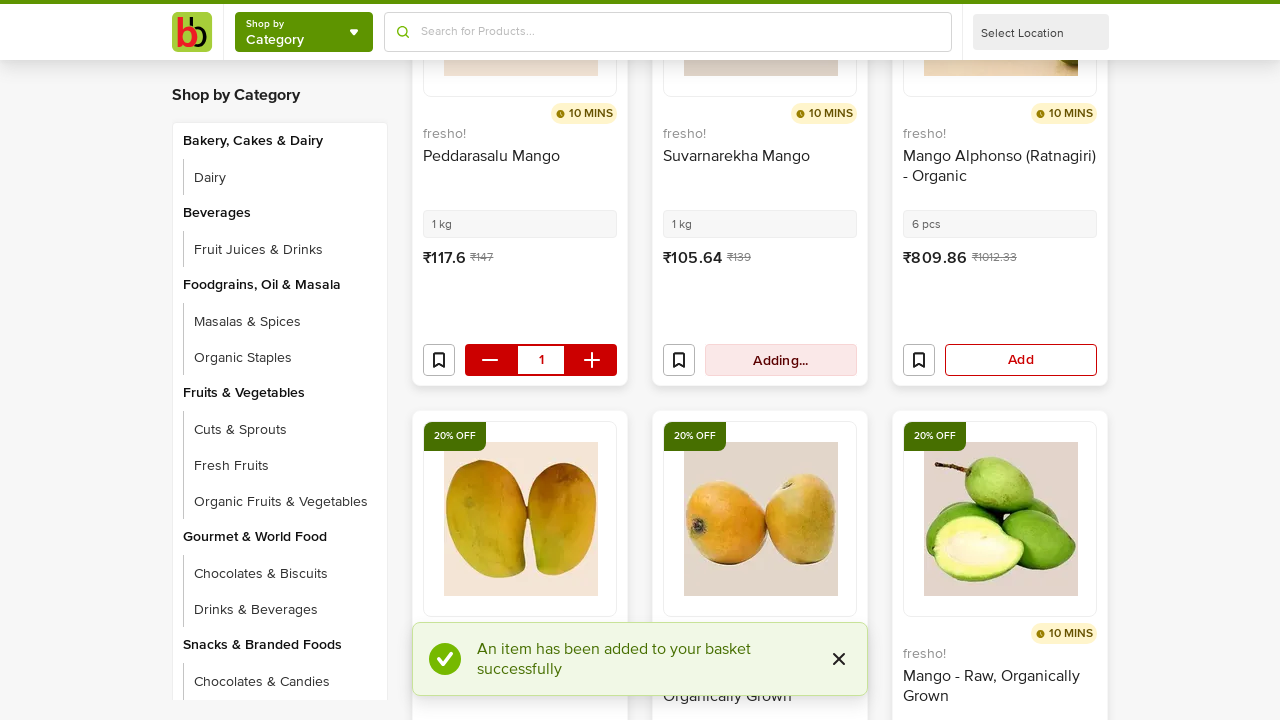

Waited 500ms for cart to update after adding product 32
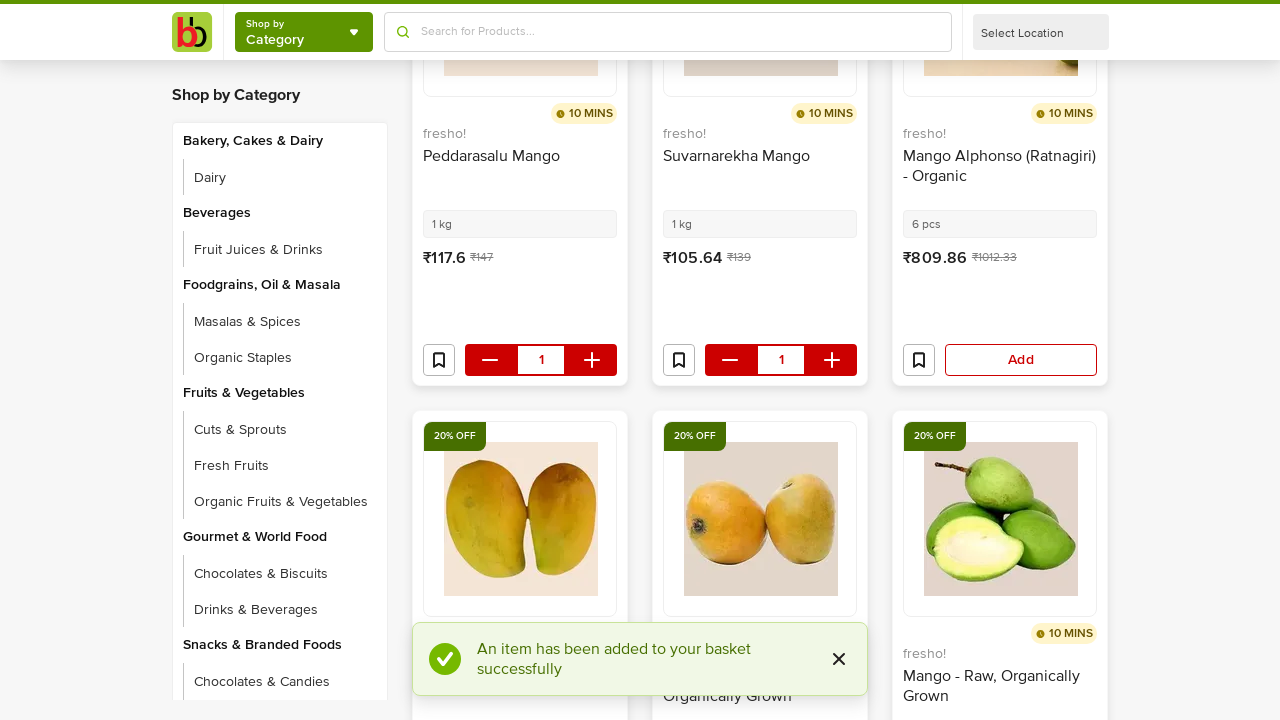

Scrolled Add button 33 into view
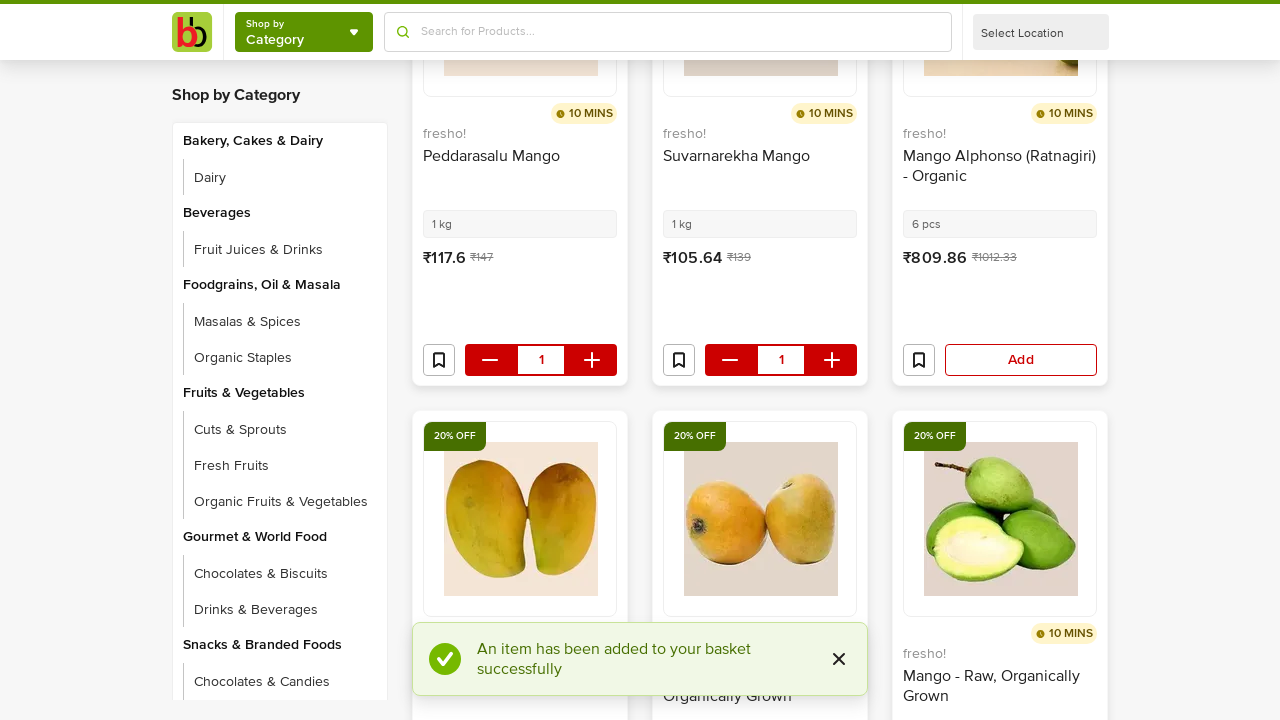

Clicked Add button 33 to add mango product to cart at (1021, 360) on button:has-text('Add') >> nth=32
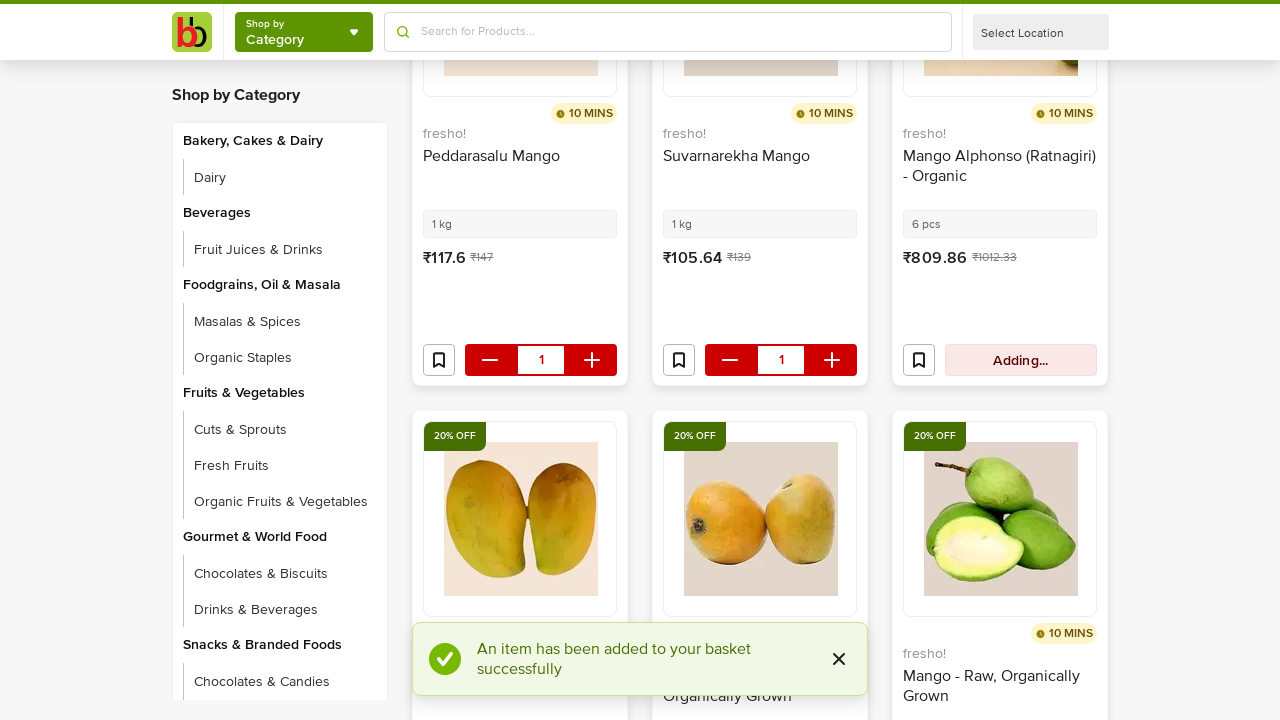

Waited 500ms for cart to update after adding product 33
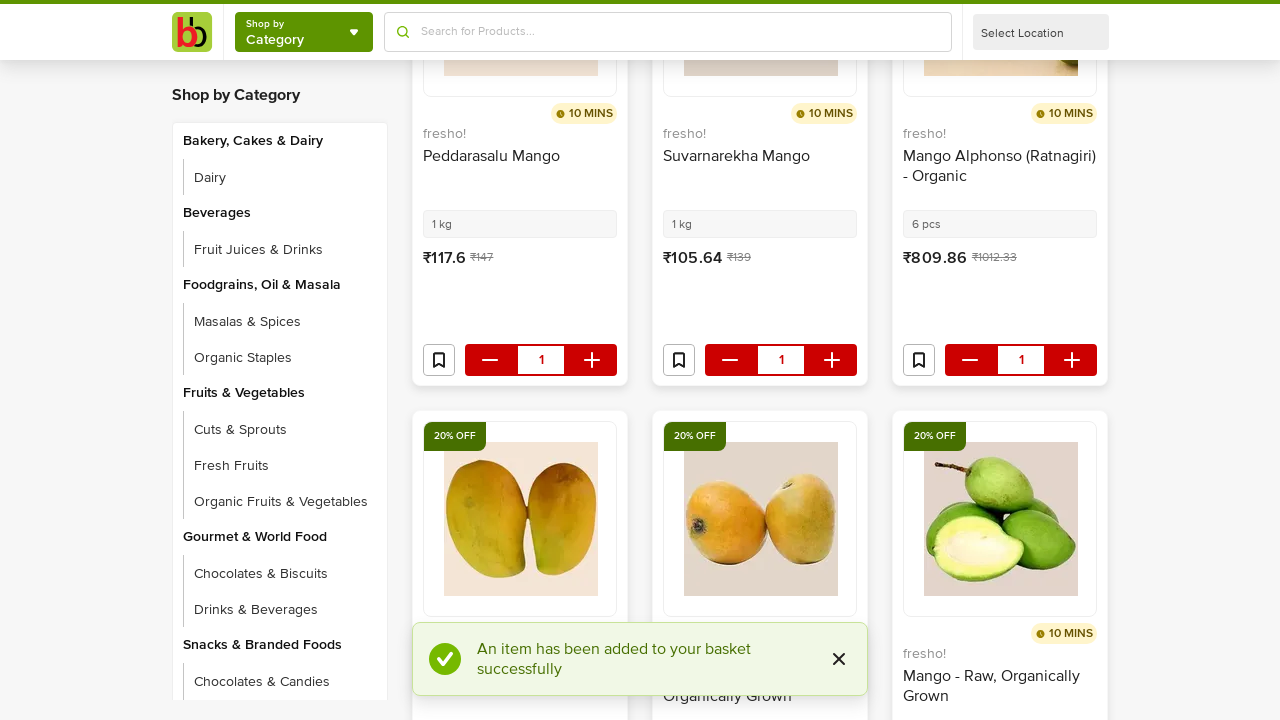

Scrolled Add button 34 into view
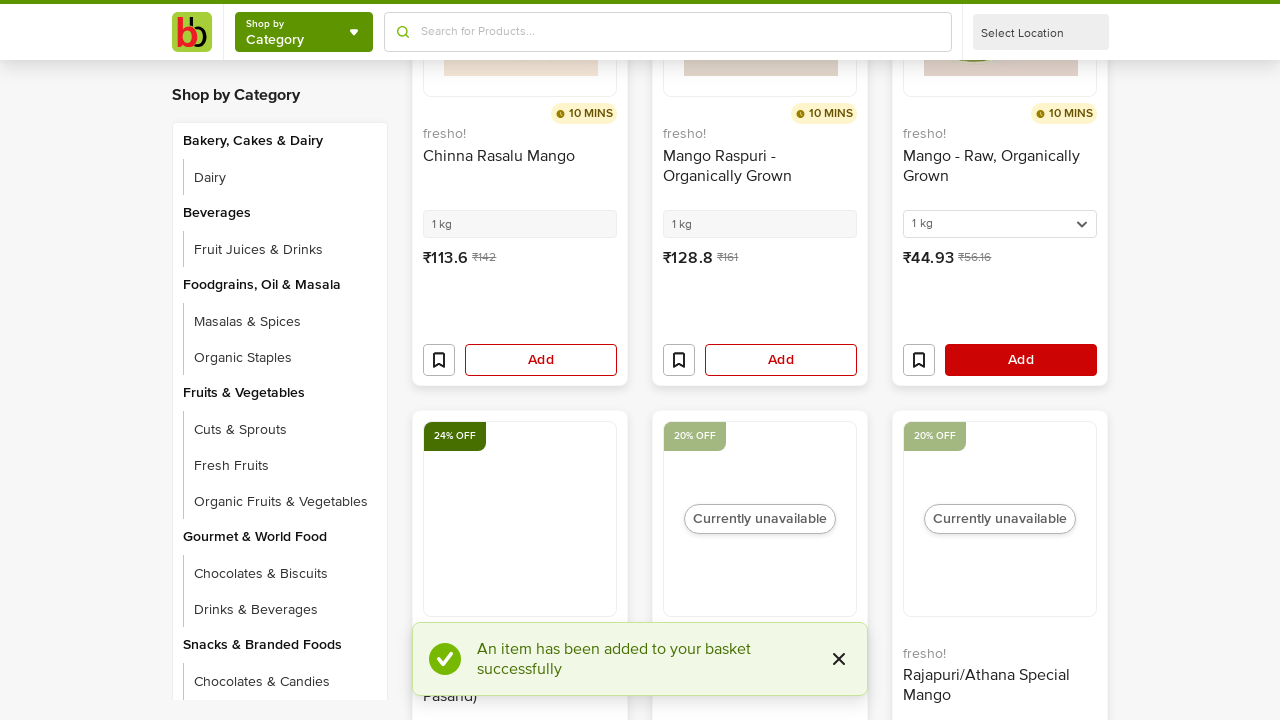

Clicked Add button 34 to add mango product to cart at (541, 360) on button:has-text('Add') >> nth=33
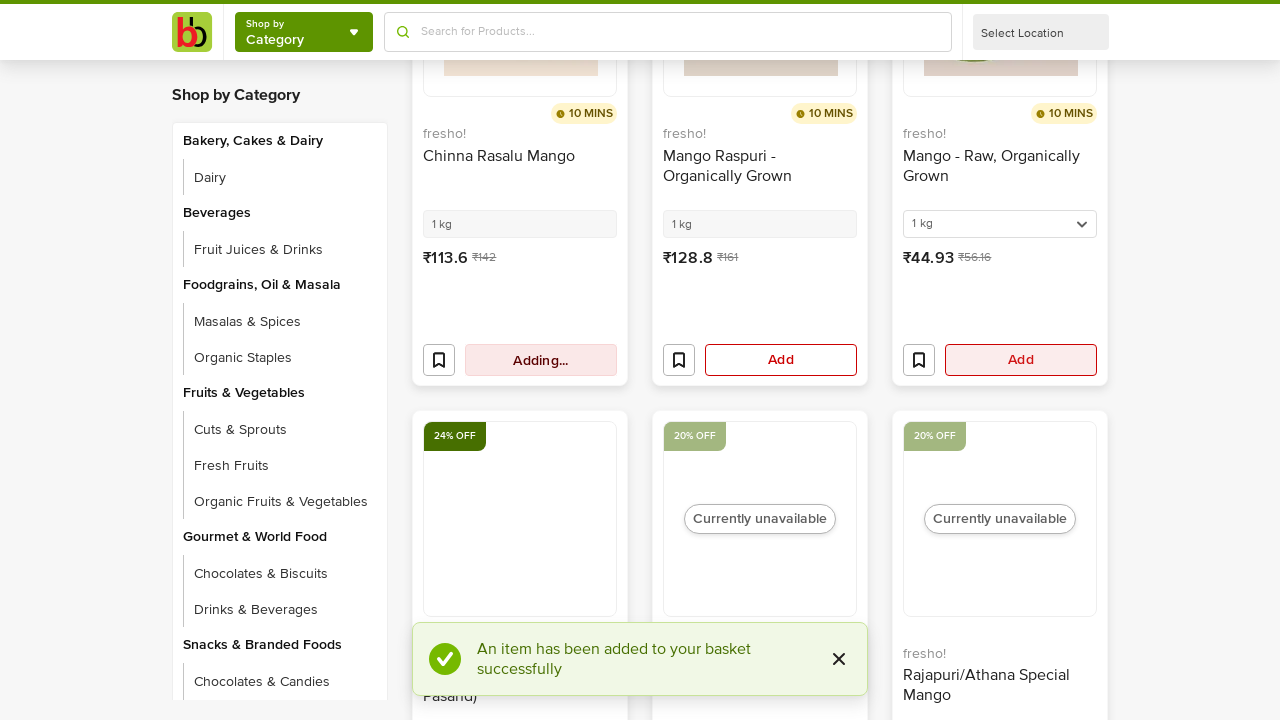

Waited 500ms for cart to update after adding product 34
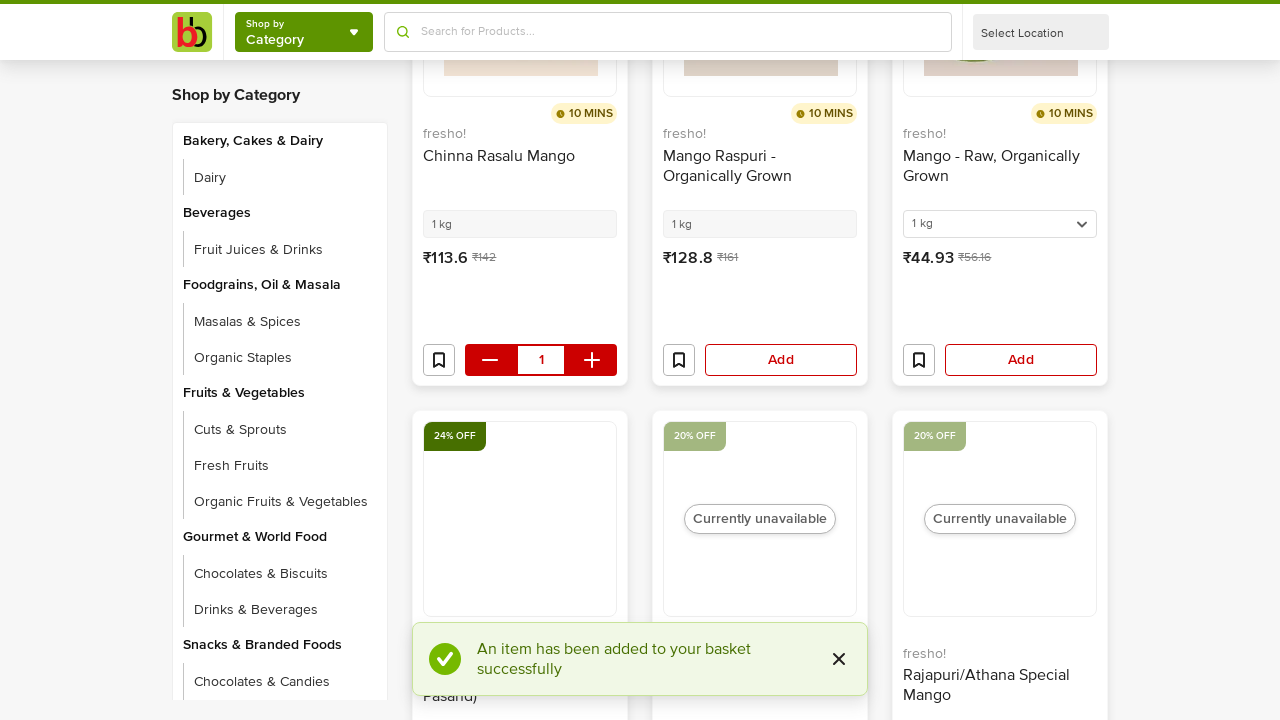

Scrolled Add button 35 into view
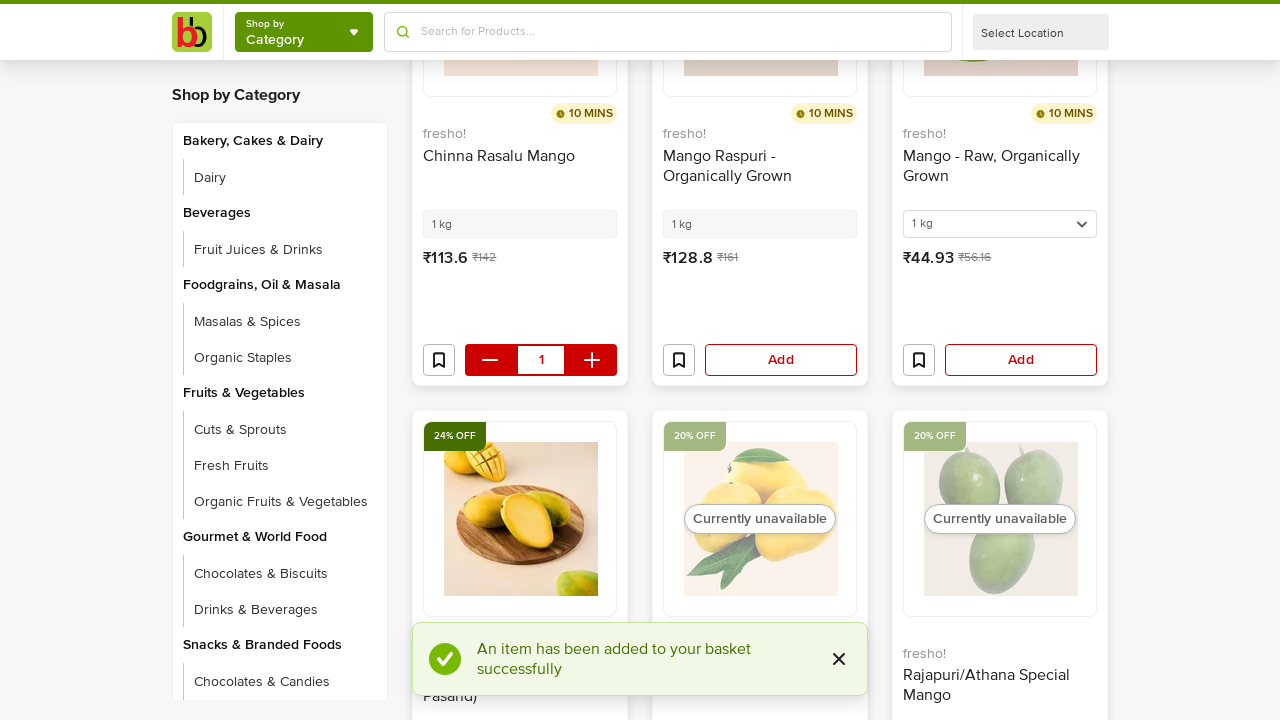

Clicked Add button 35 to add mango product to cart at (781, 360) on button:has-text('Add') >> nth=34
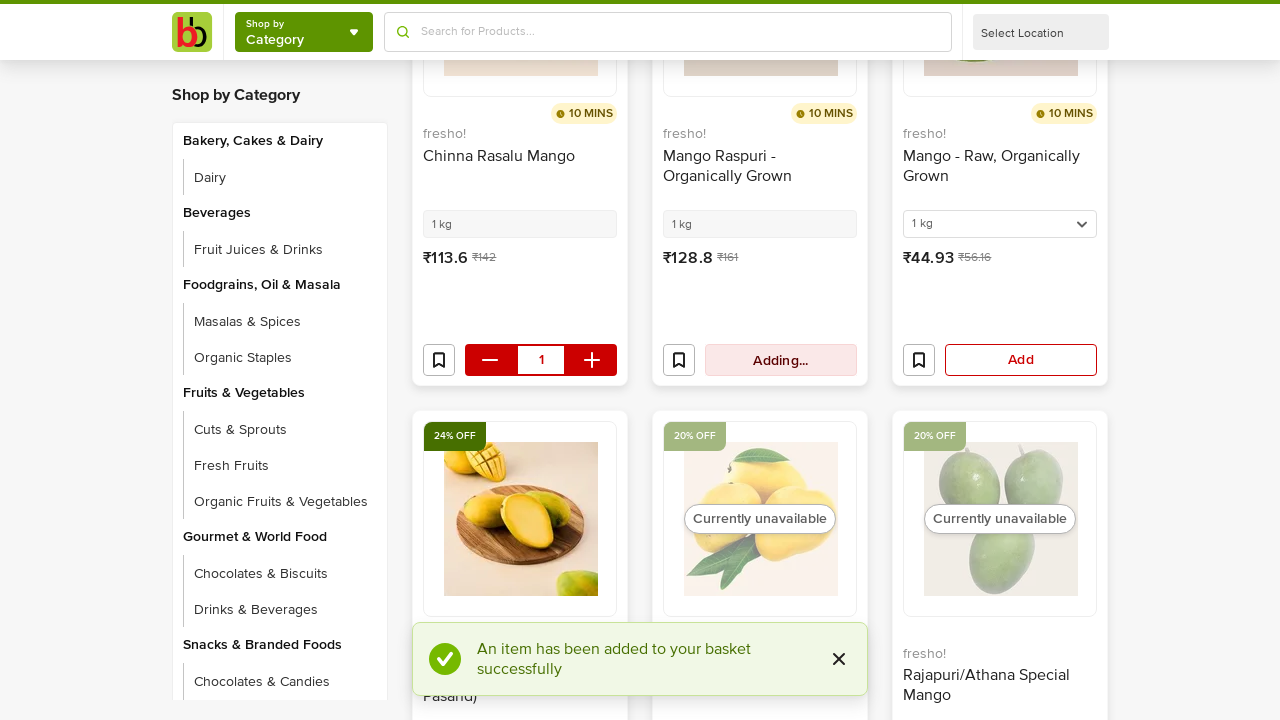

Waited 500ms for cart to update after adding product 35
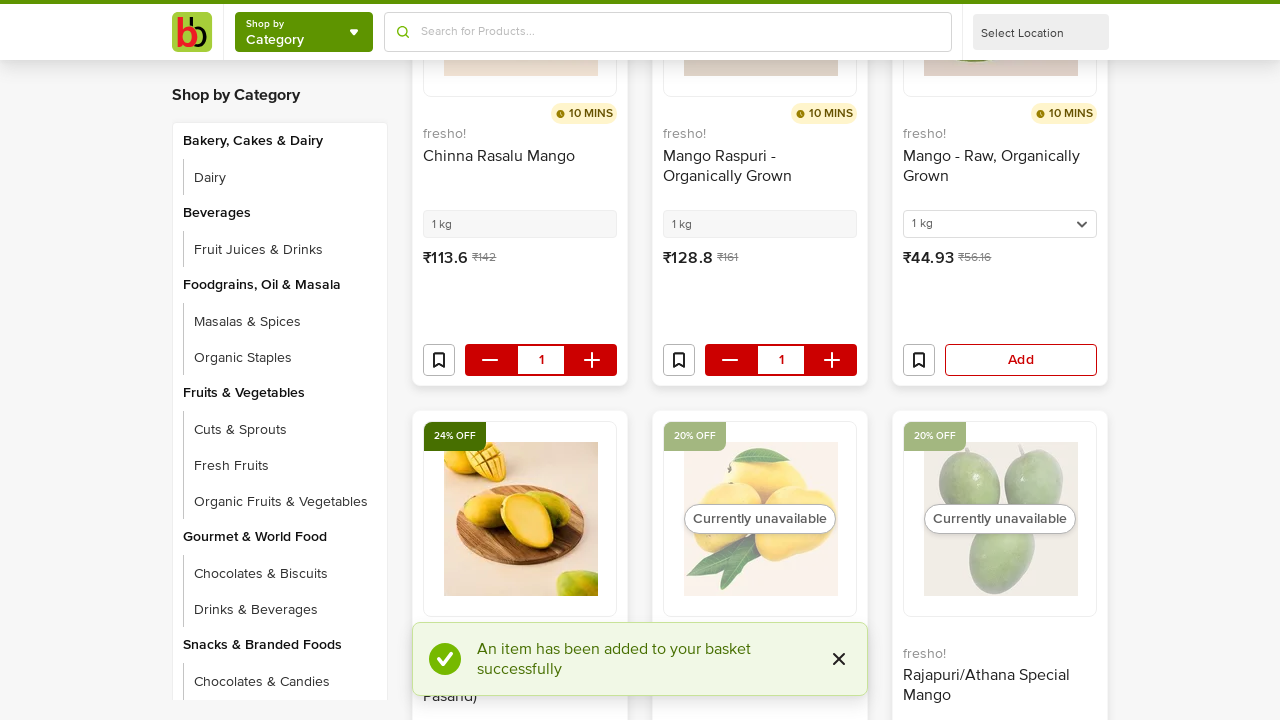

Scrolled Add button 36 into view
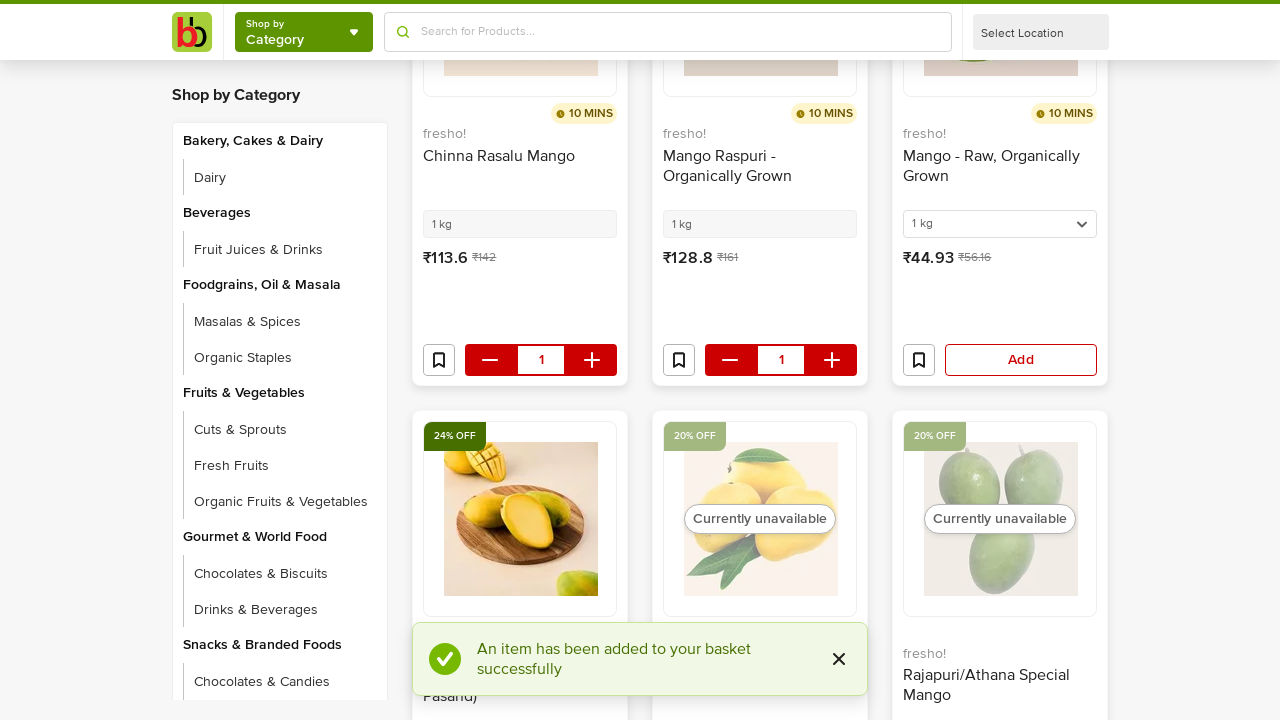

Clicked Add button 36 to add mango product to cart at (1021, 360) on button:has-text('Add') >> nth=35
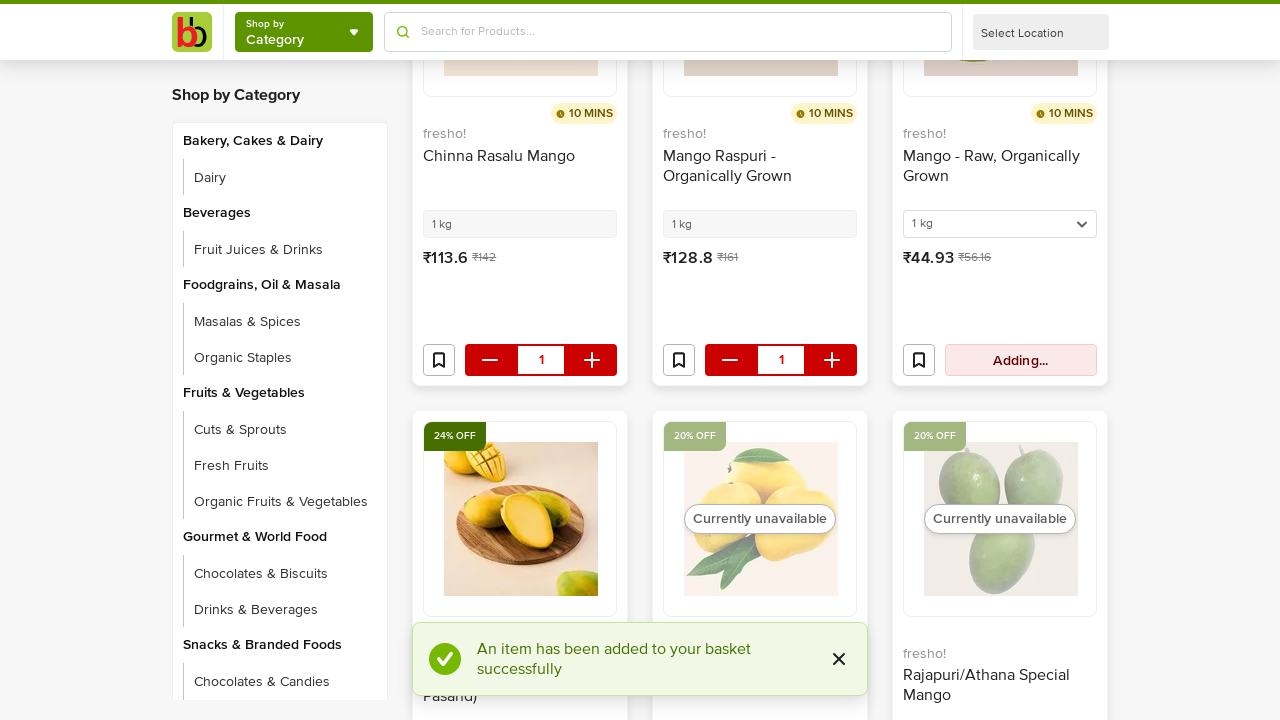

Waited 500ms for cart to update after adding product 36
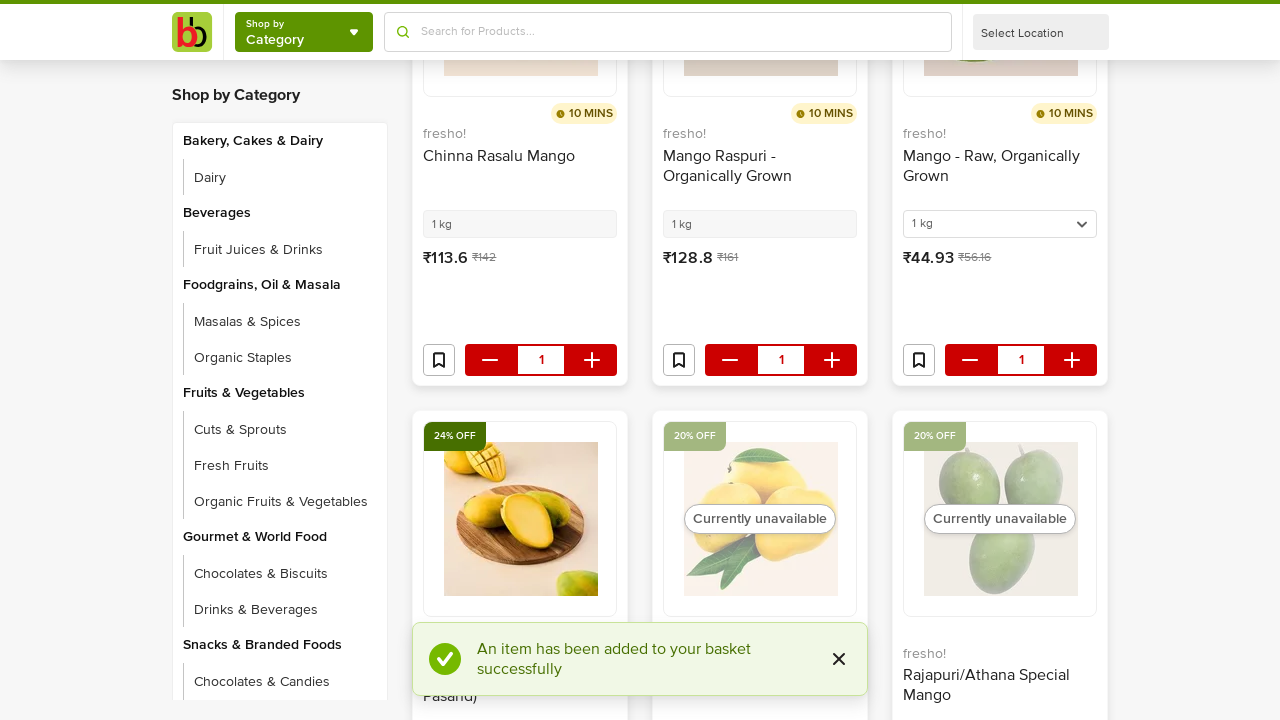

Scrolled Add button 37 into view
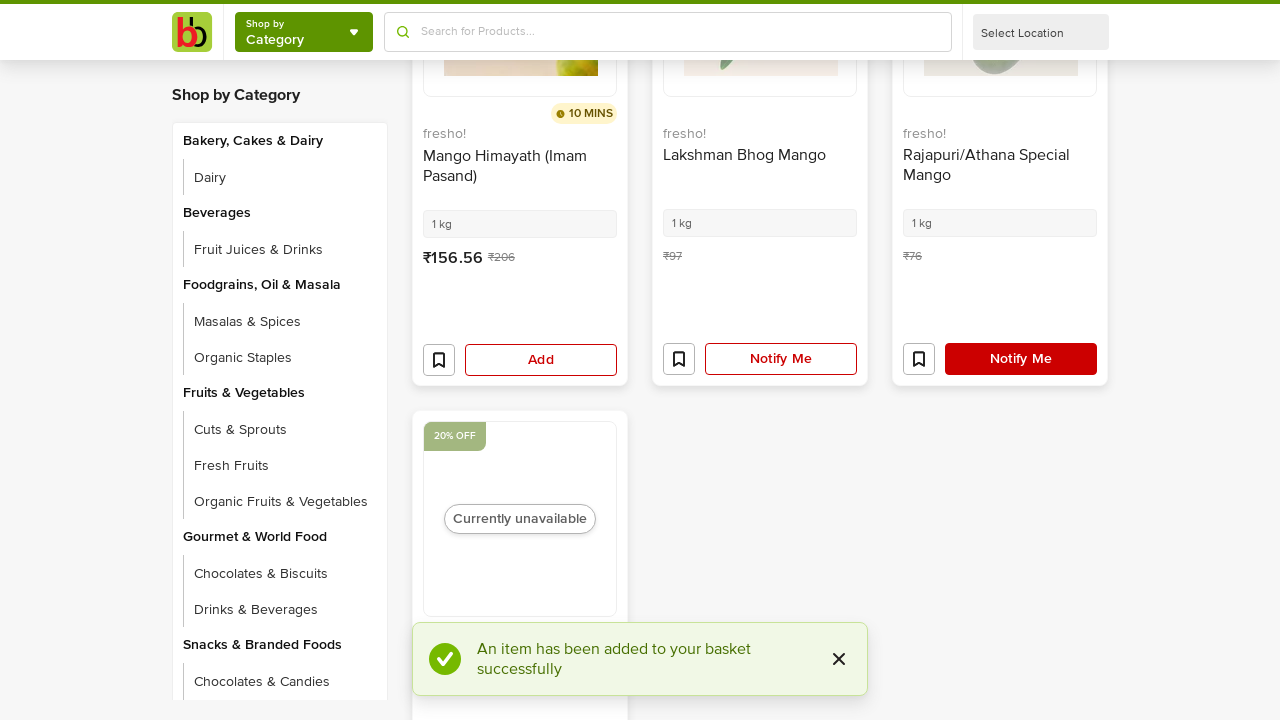

Clicked Add button 37 to add mango product to cart at (541, 360) on button:has-text('Add') >> nth=36
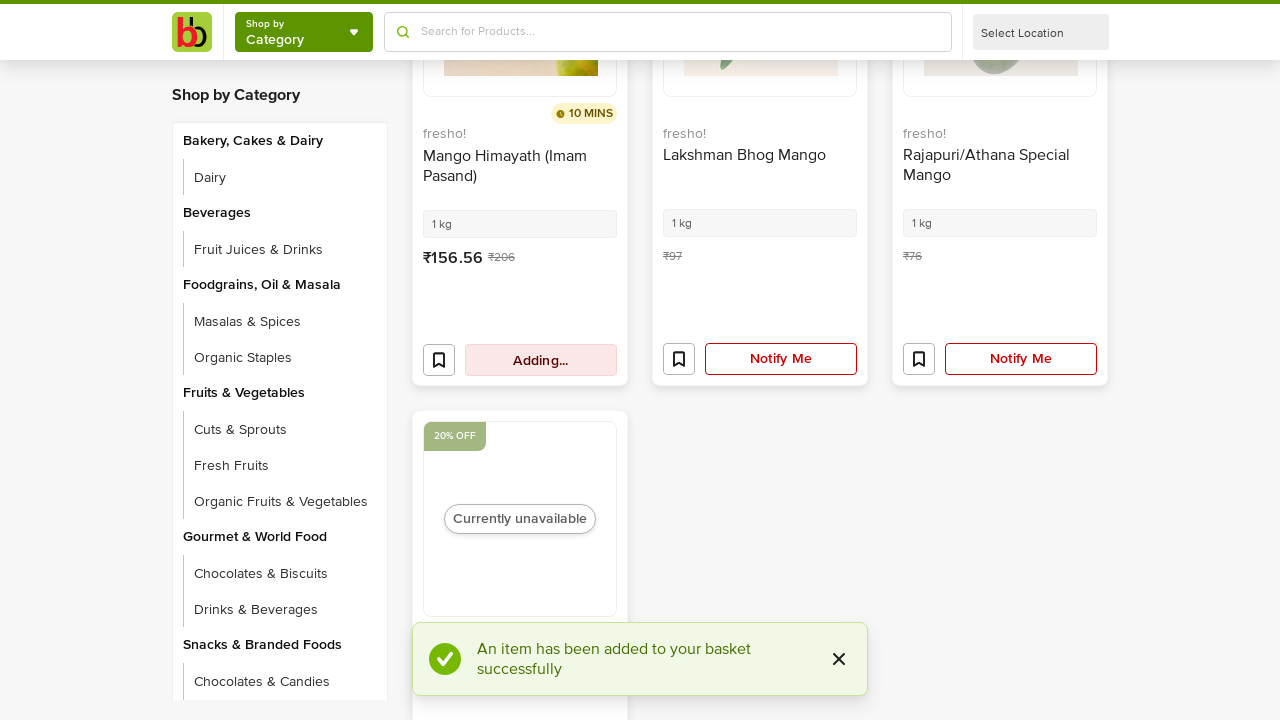

Waited 500ms for cart to update after adding product 37
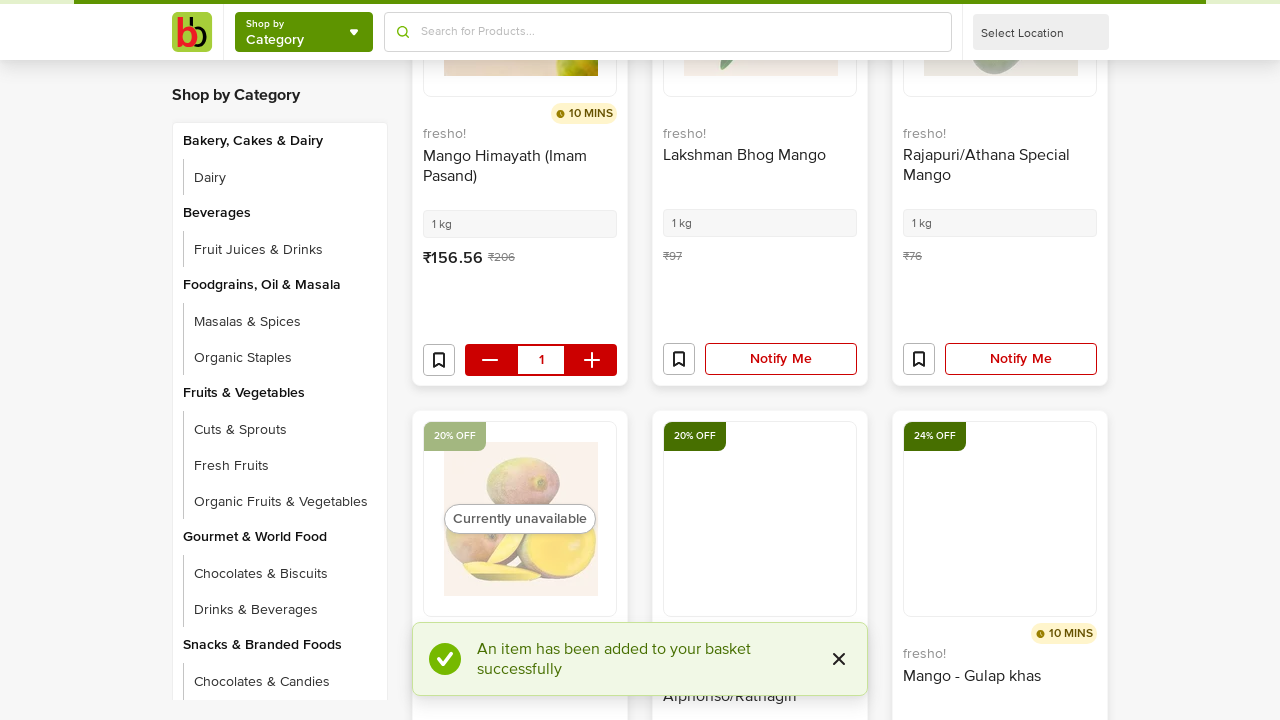

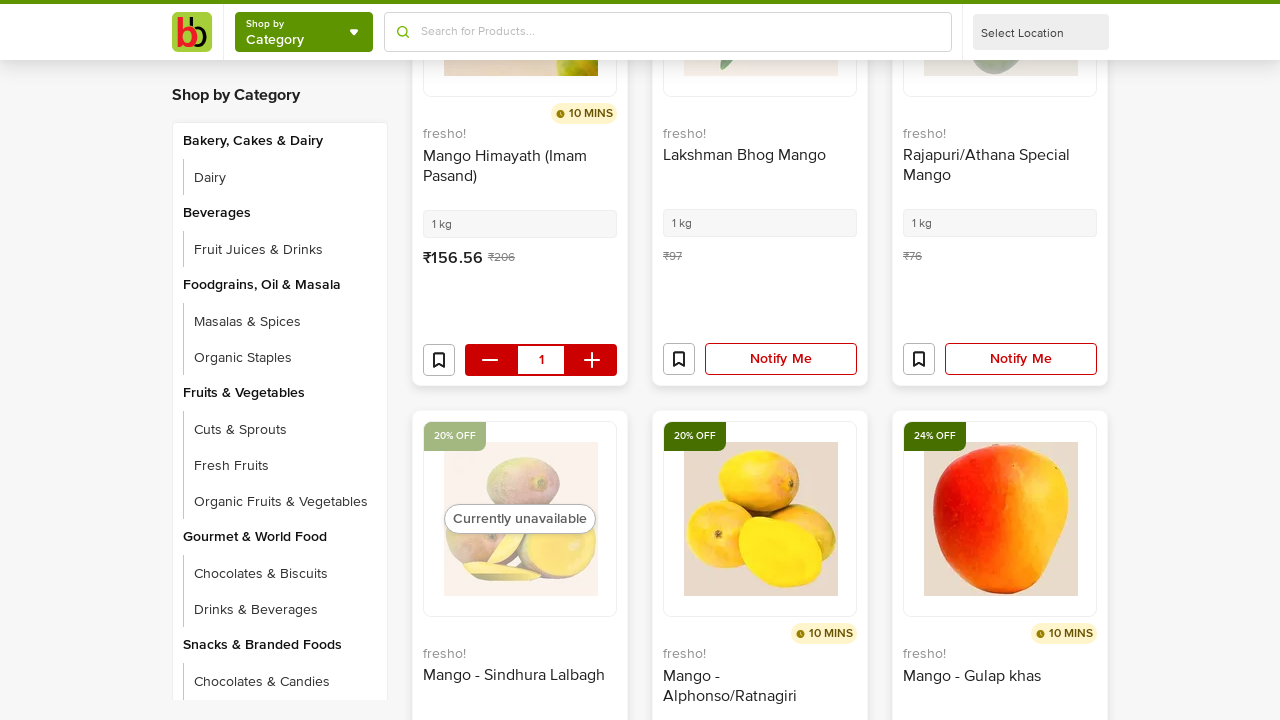